Tests infinite scroll functionality on an article listing page by scrolling down repeatedly until no more content loads, verifying that the page supports dynamic content loading.

Starting URL: https://www.informationsecurity.com.tw/article/article_list.aspx?mod=1

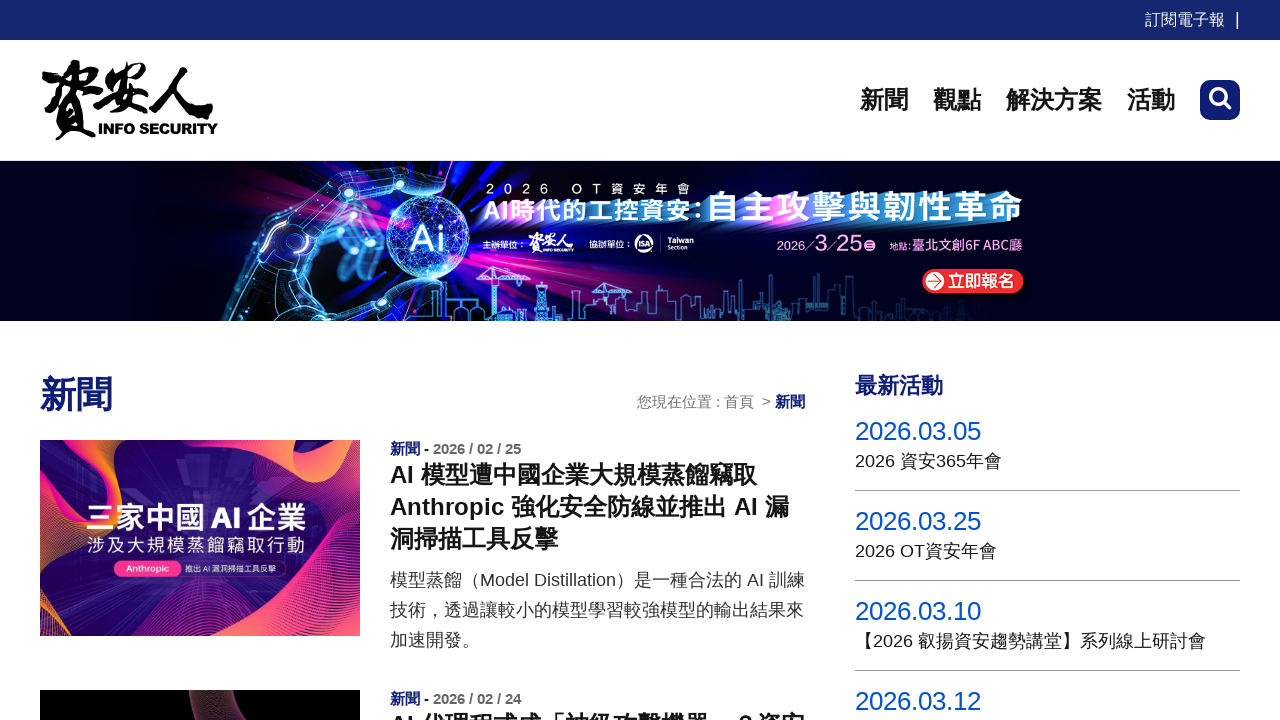

Retrieved initial scroll position
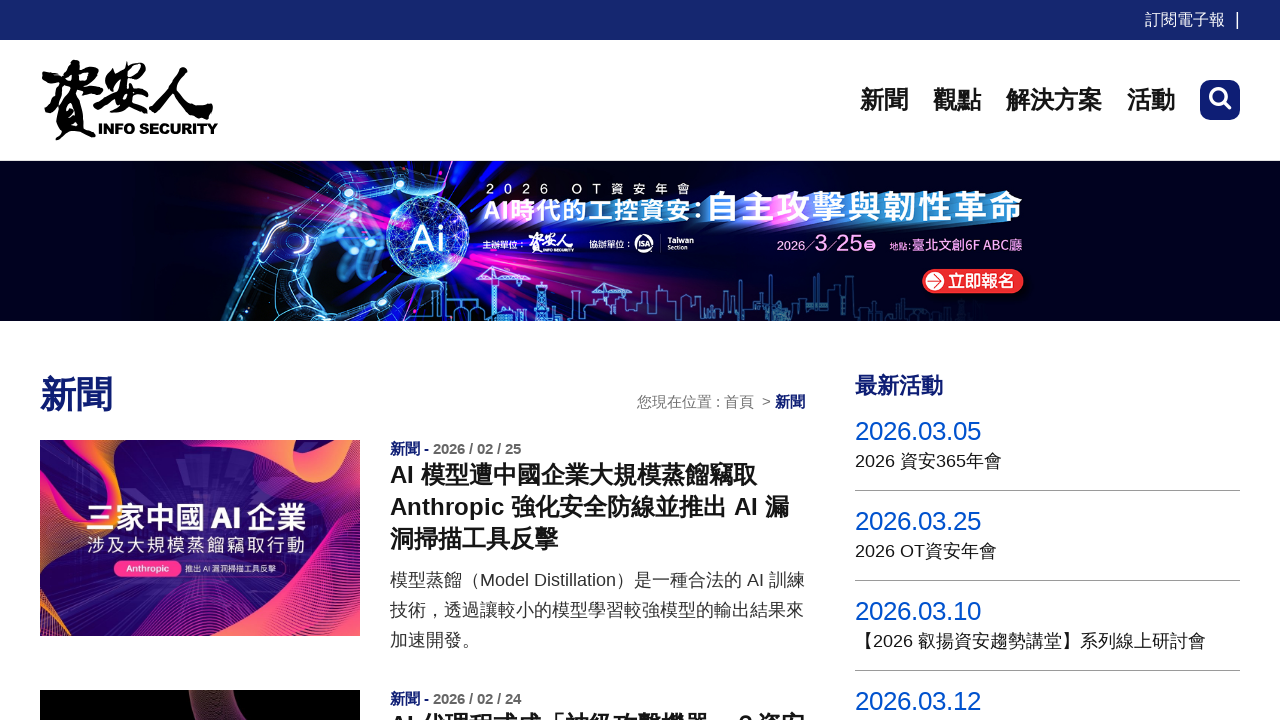

Scrolled to position 1000
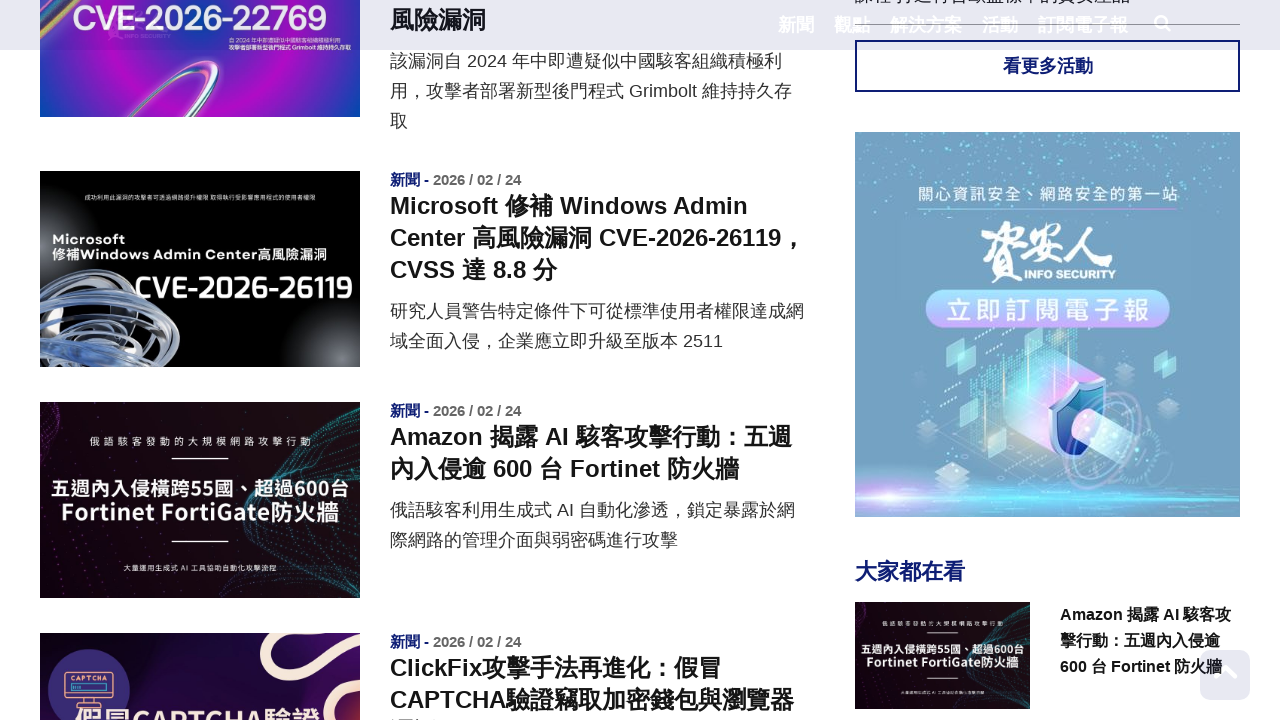

Waited 500ms for content to load
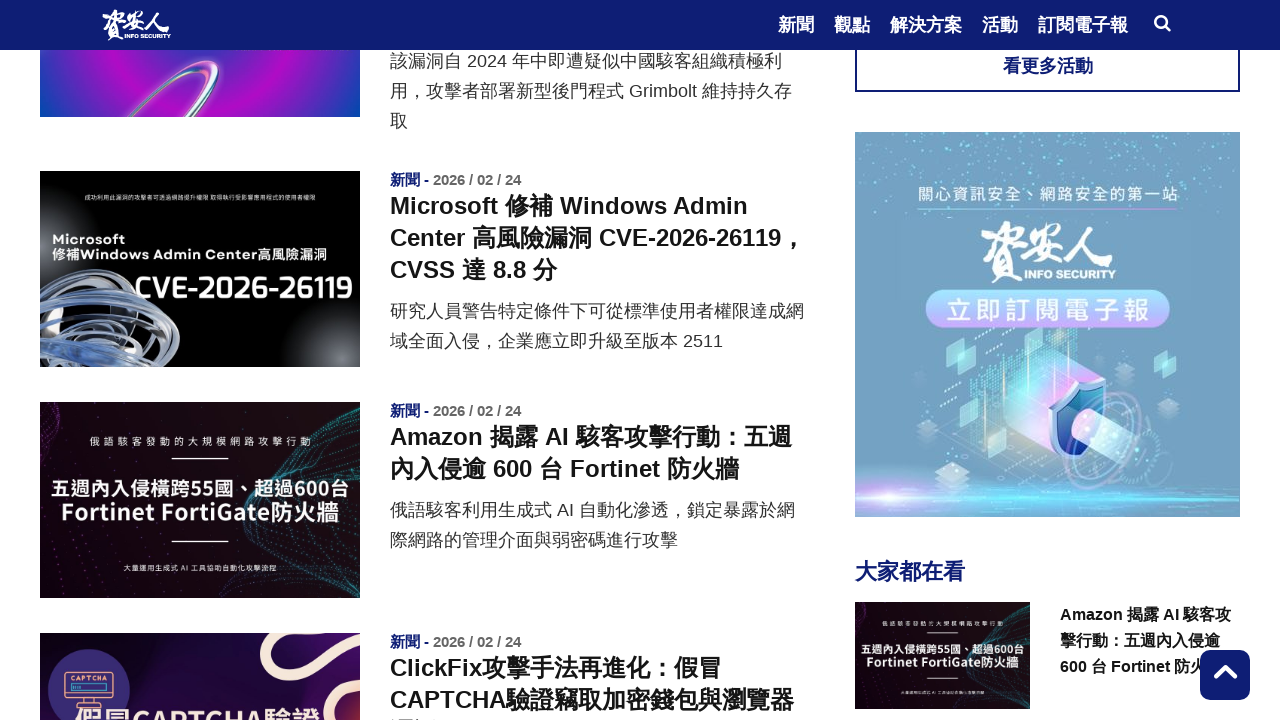

Retrieved current scroll position
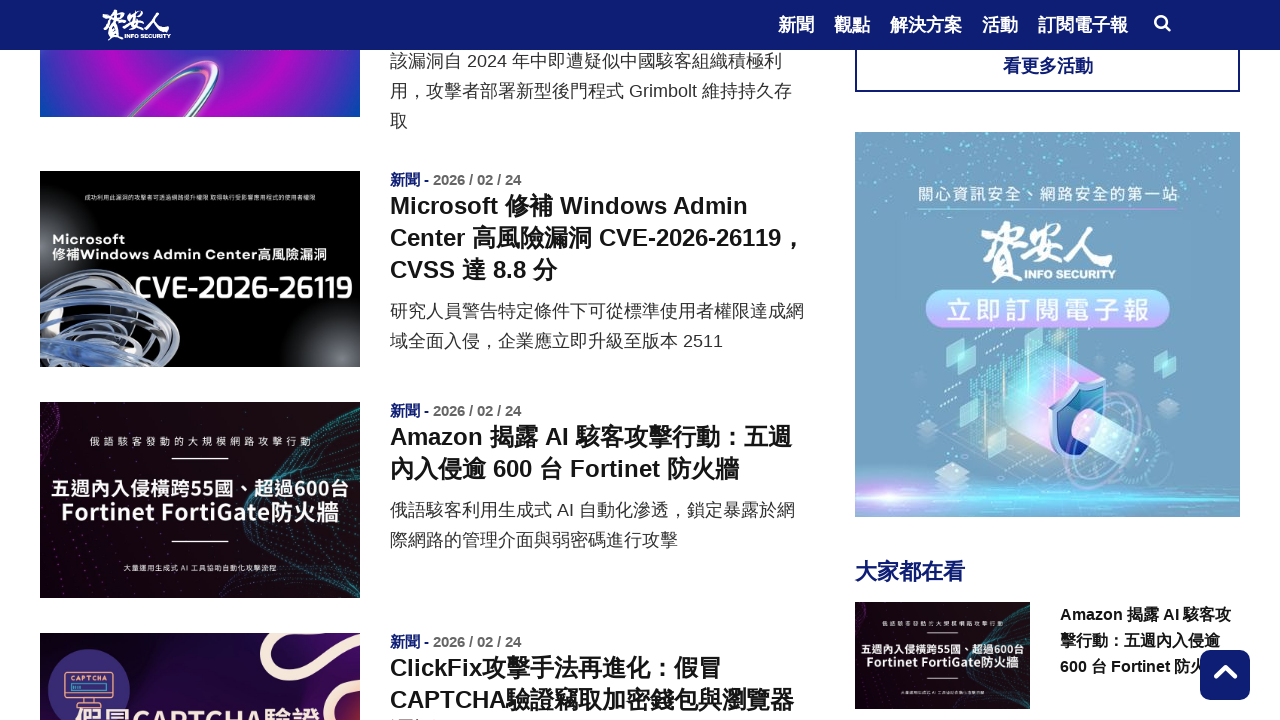

Scrolled to position 1500
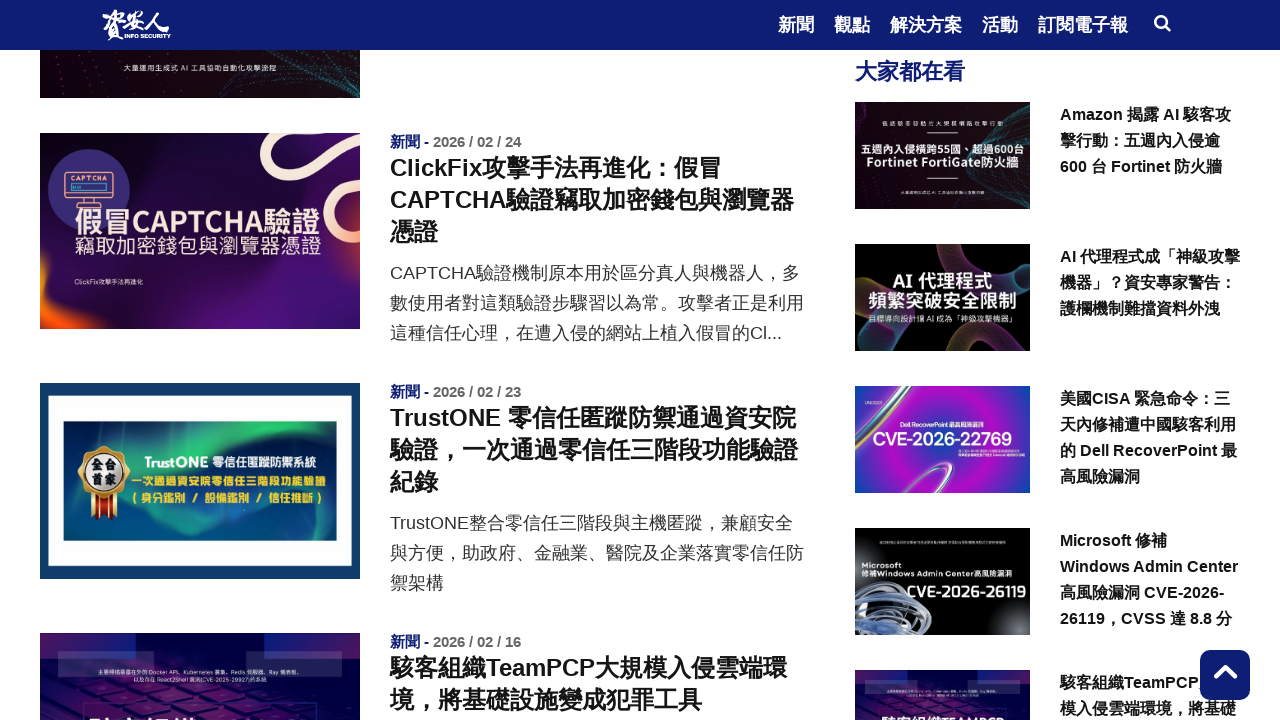

Waited 500ms for content to load
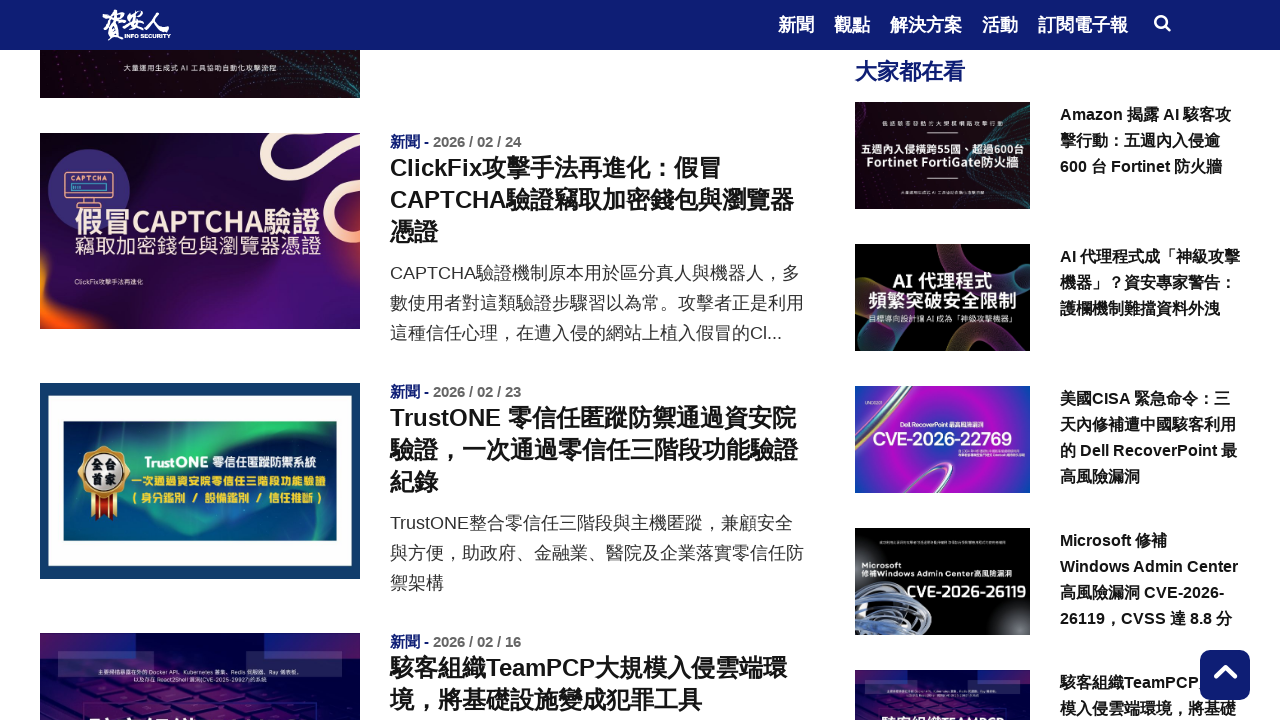

Retrieved current scroll position
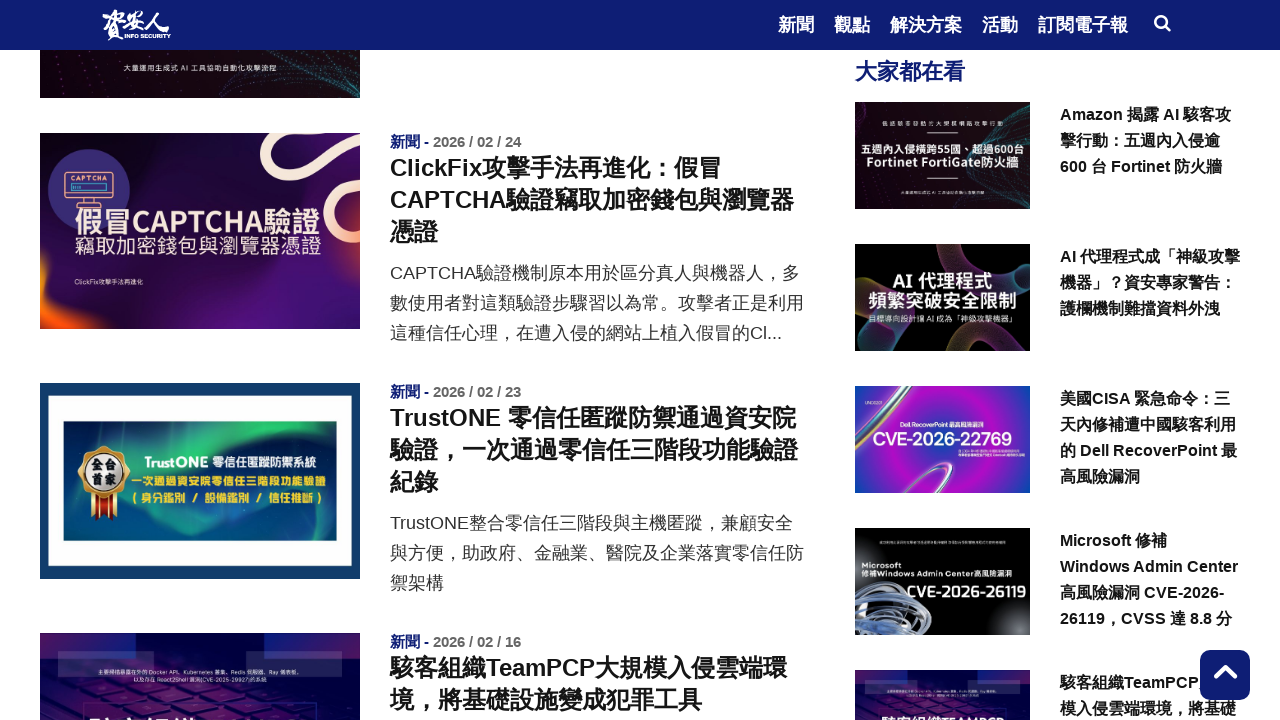

Scrolled to position 2000
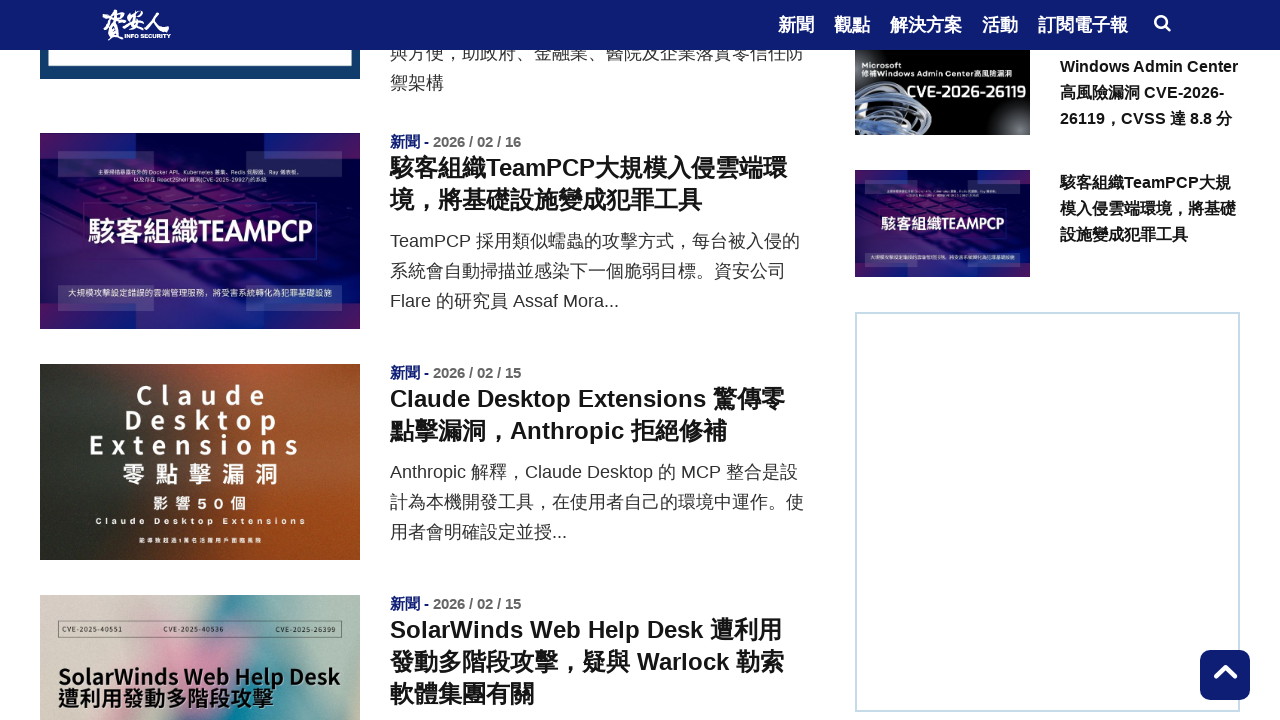

Waited 500ms for content to load
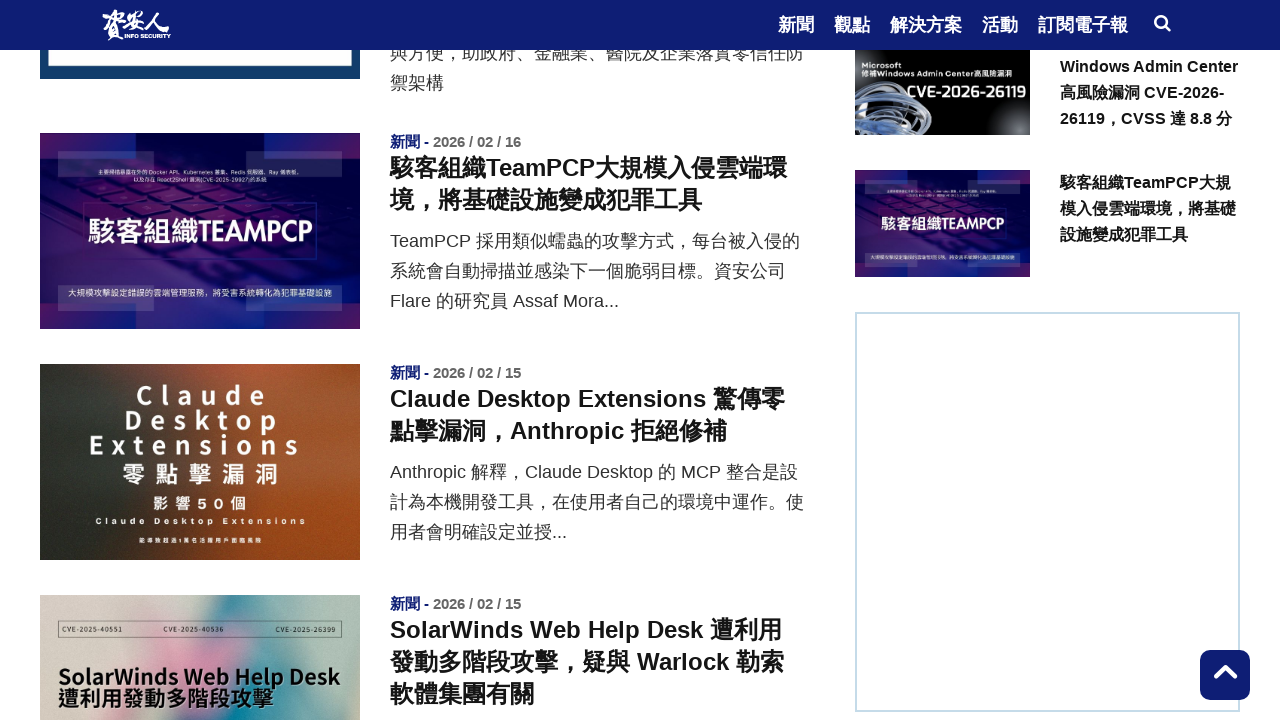

Retrieved current scroll position
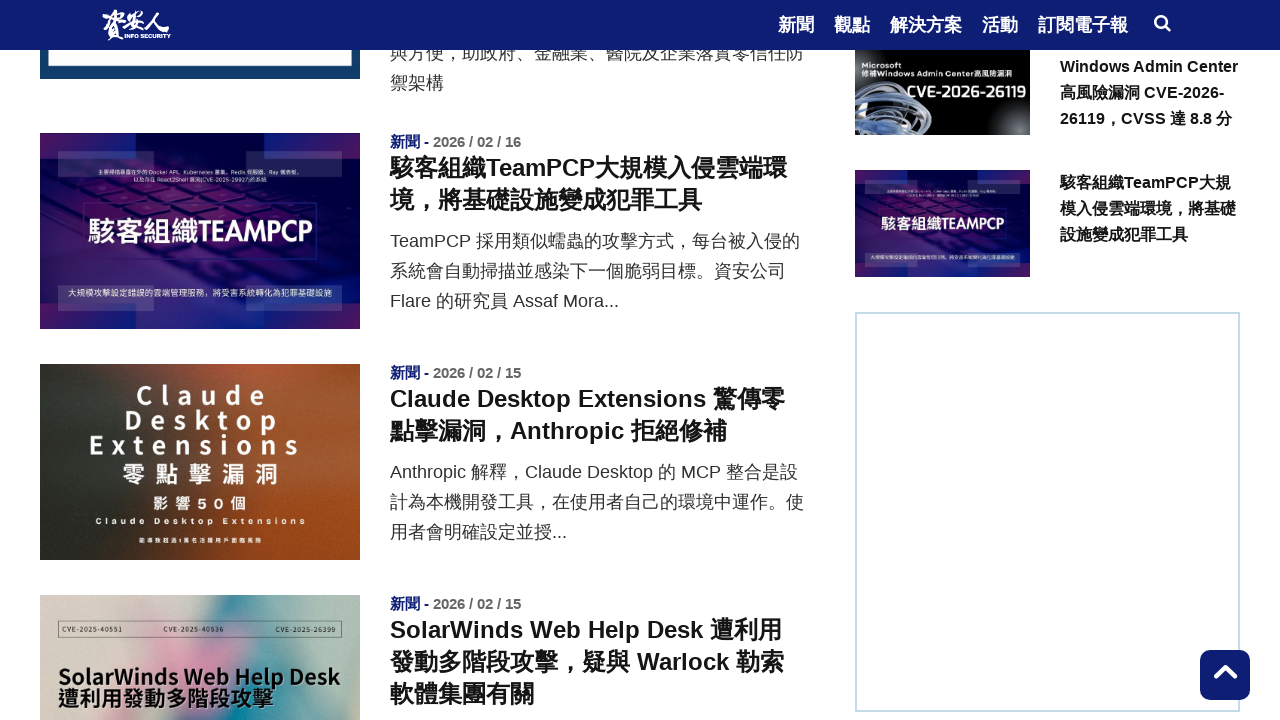

Scrolled to position 2500
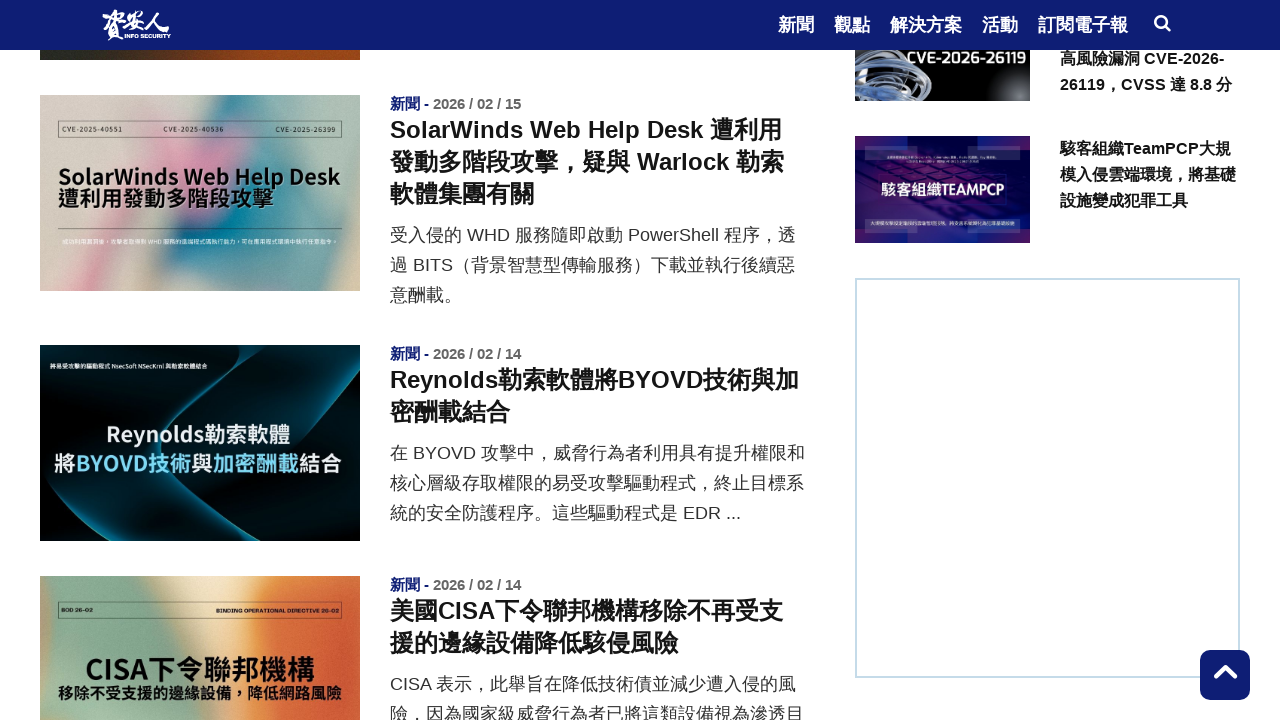

Waited 500ms for content to load
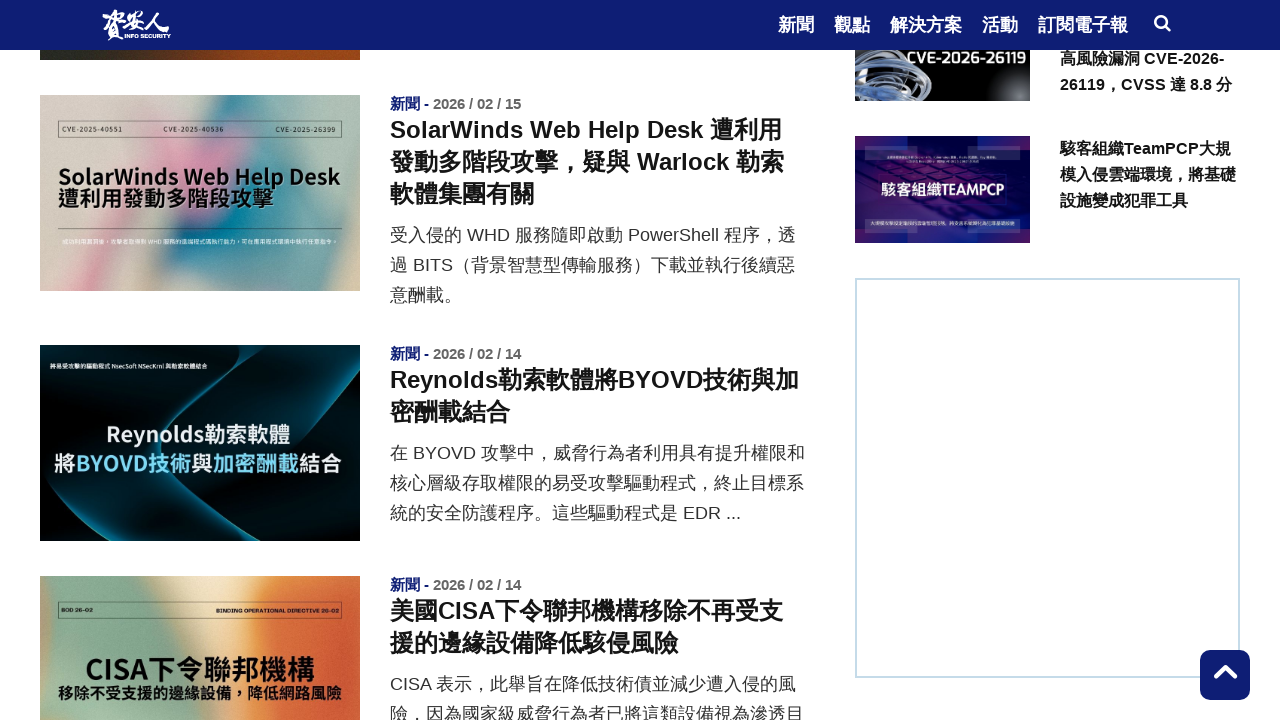

Retrieved current scroll position
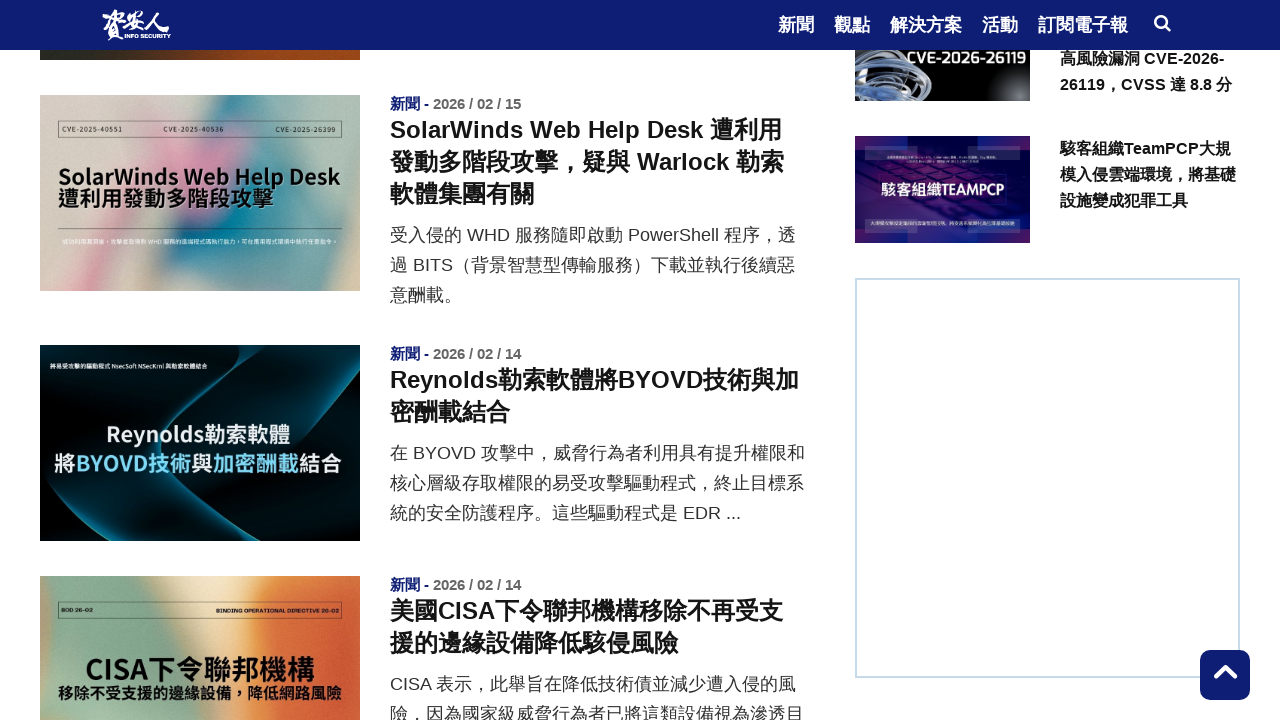

Scrolled to position 3000
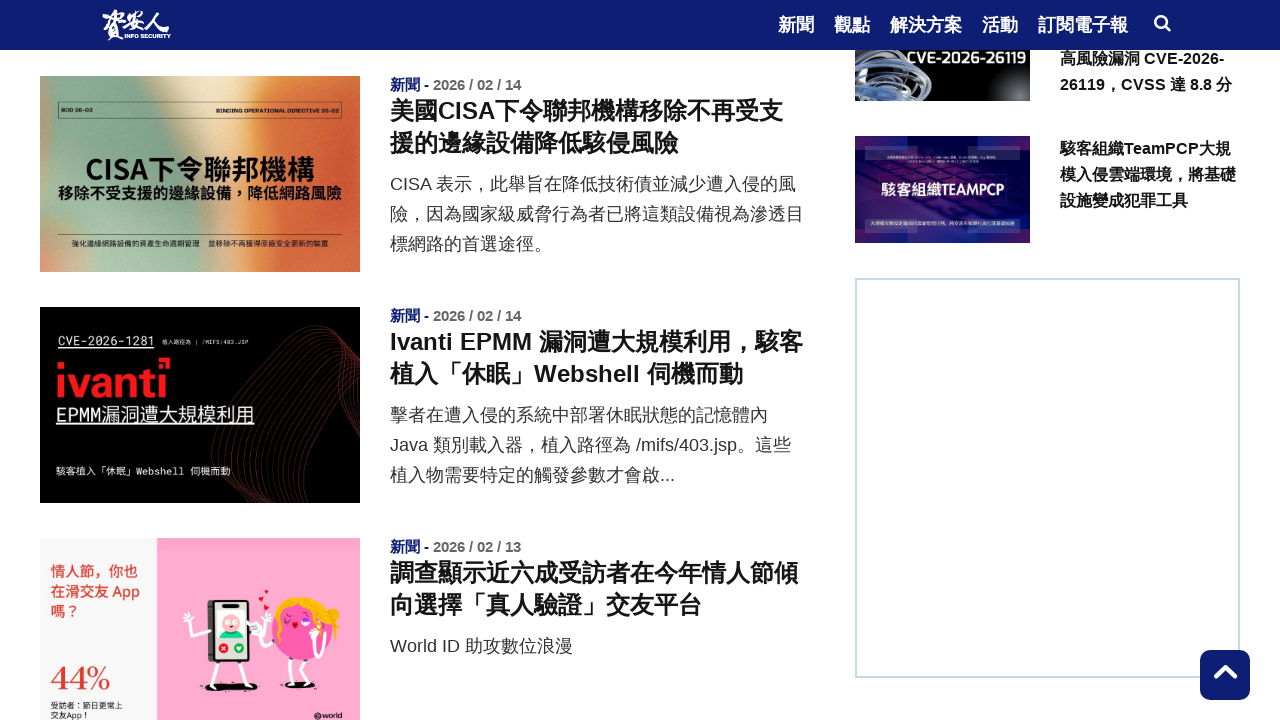

Waited 500ms for content to load
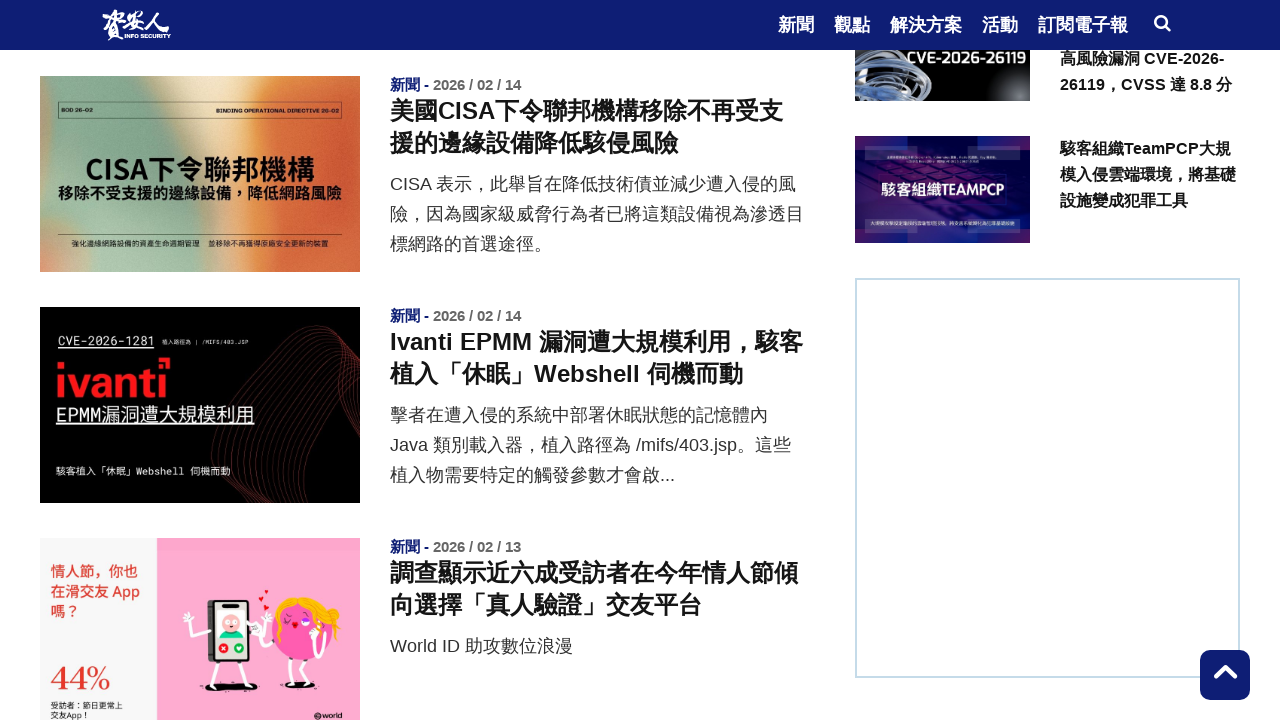

Retrieved current scroll position
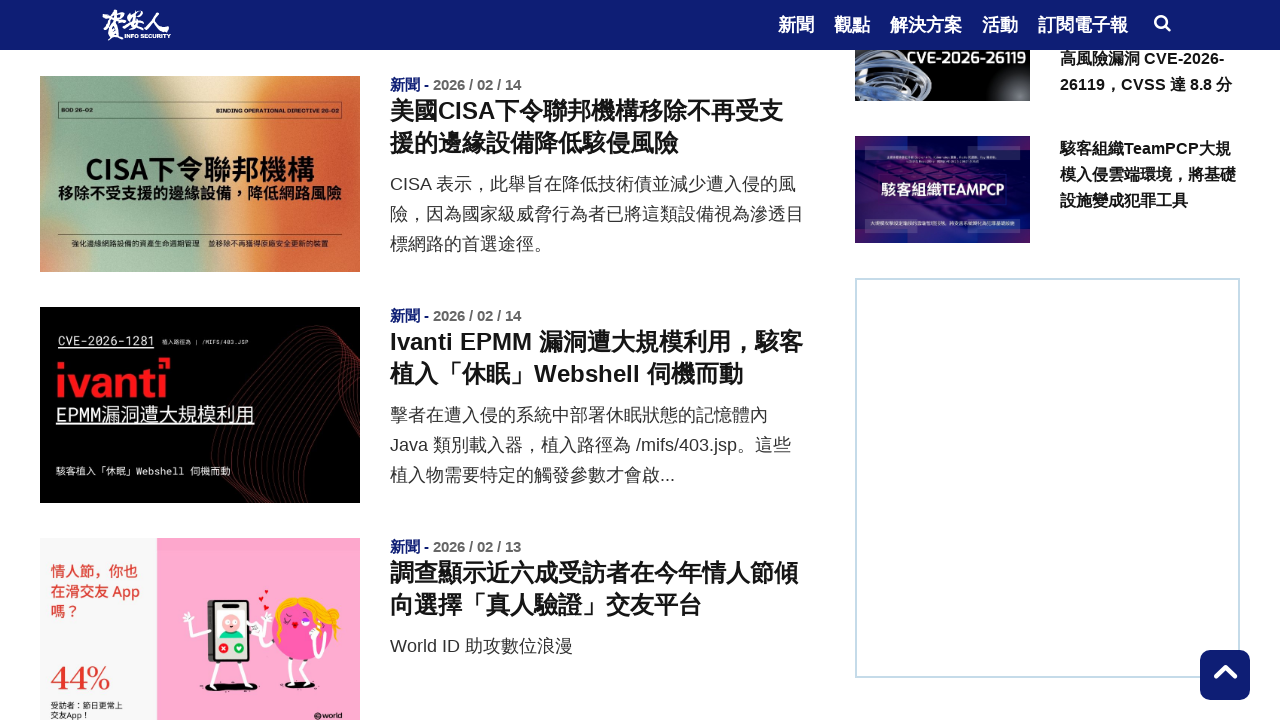

Scrolled to position 3500
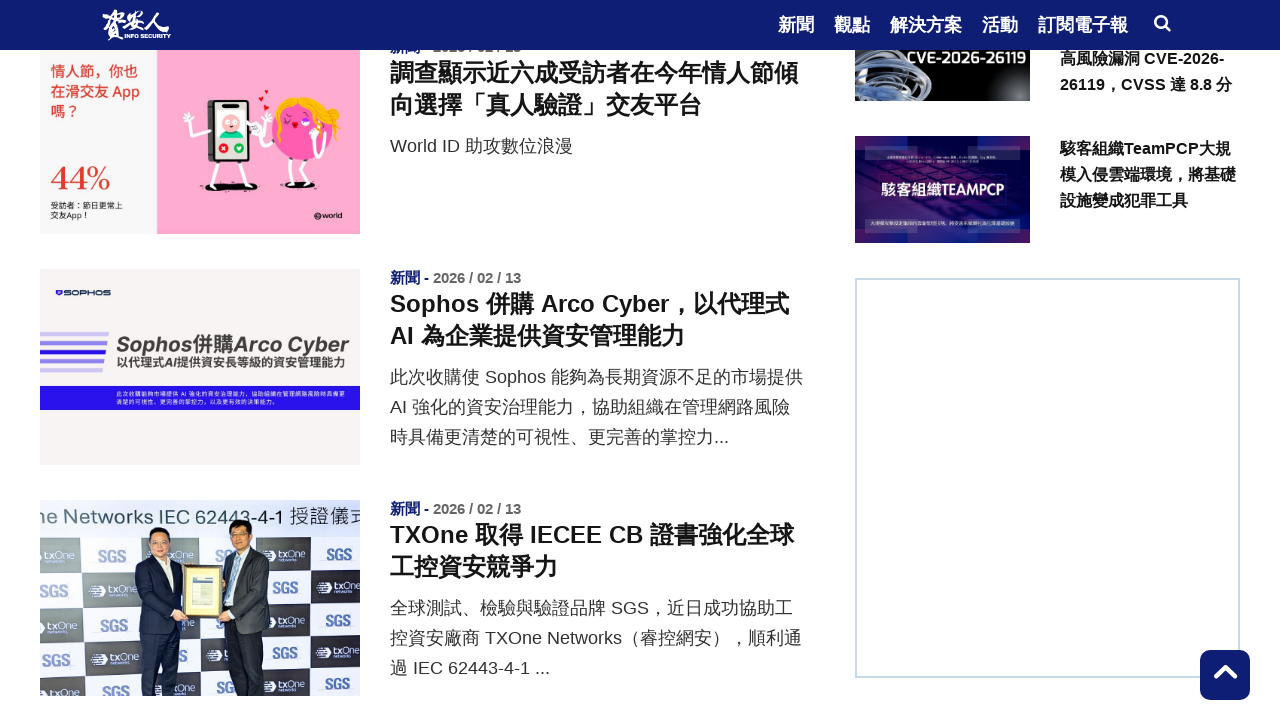

Waited 500ms for content to load
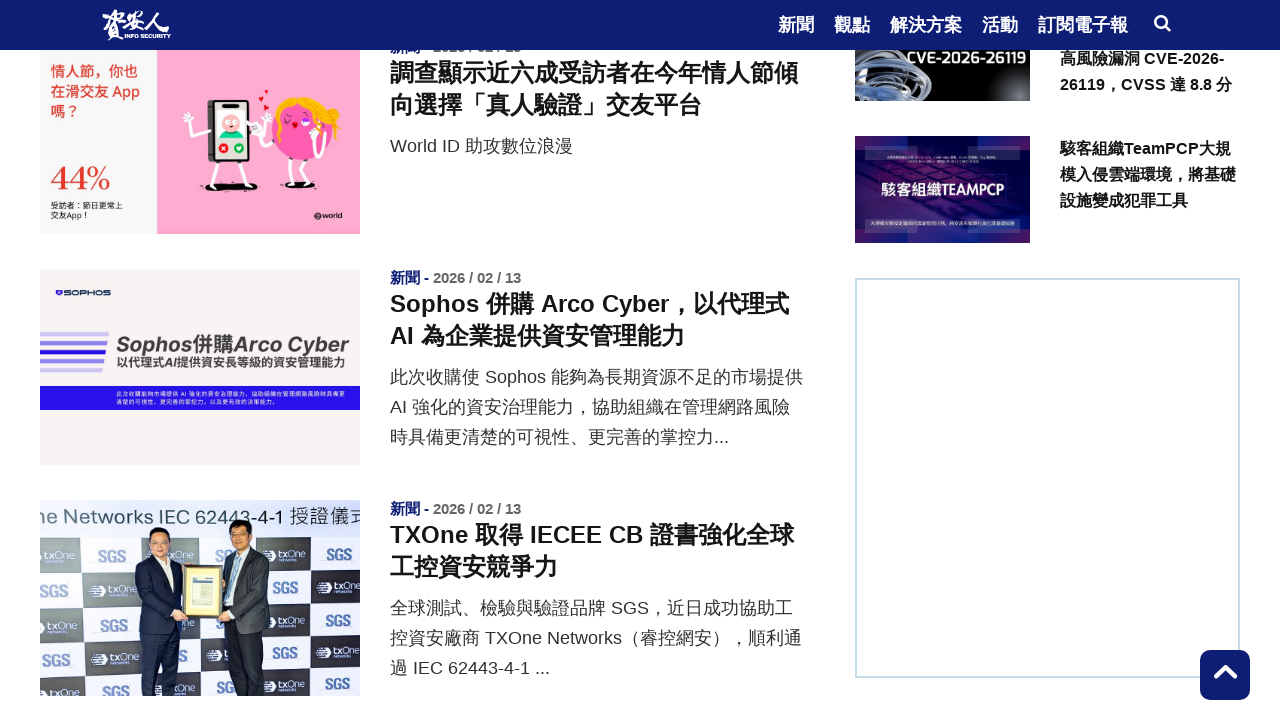

Retrieved current scroll position
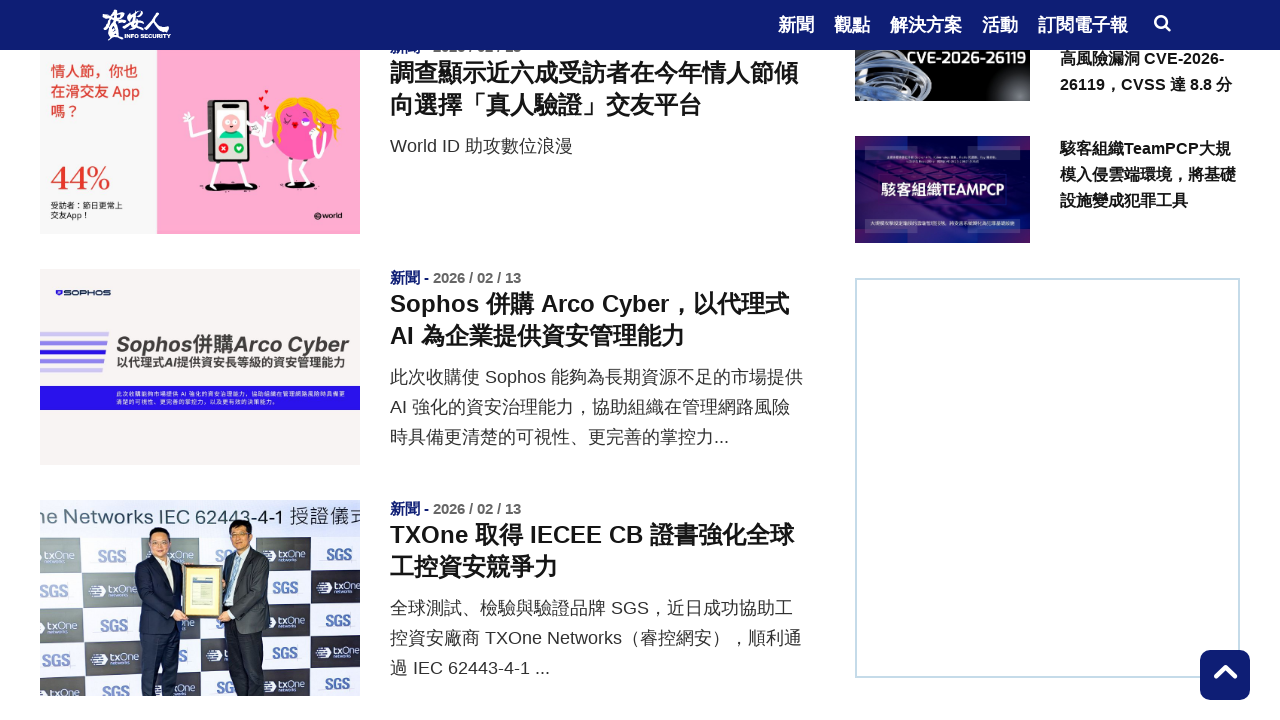

Scrolled to position 4000
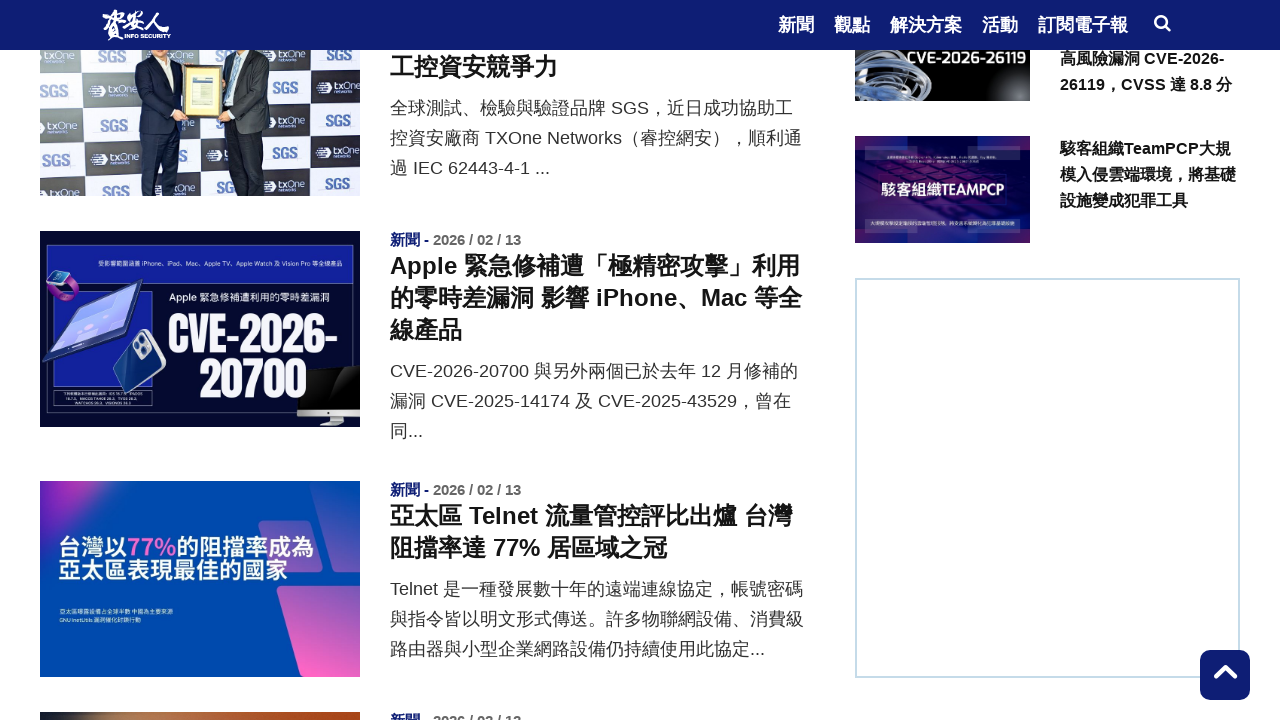

Waited 500ms for content to load
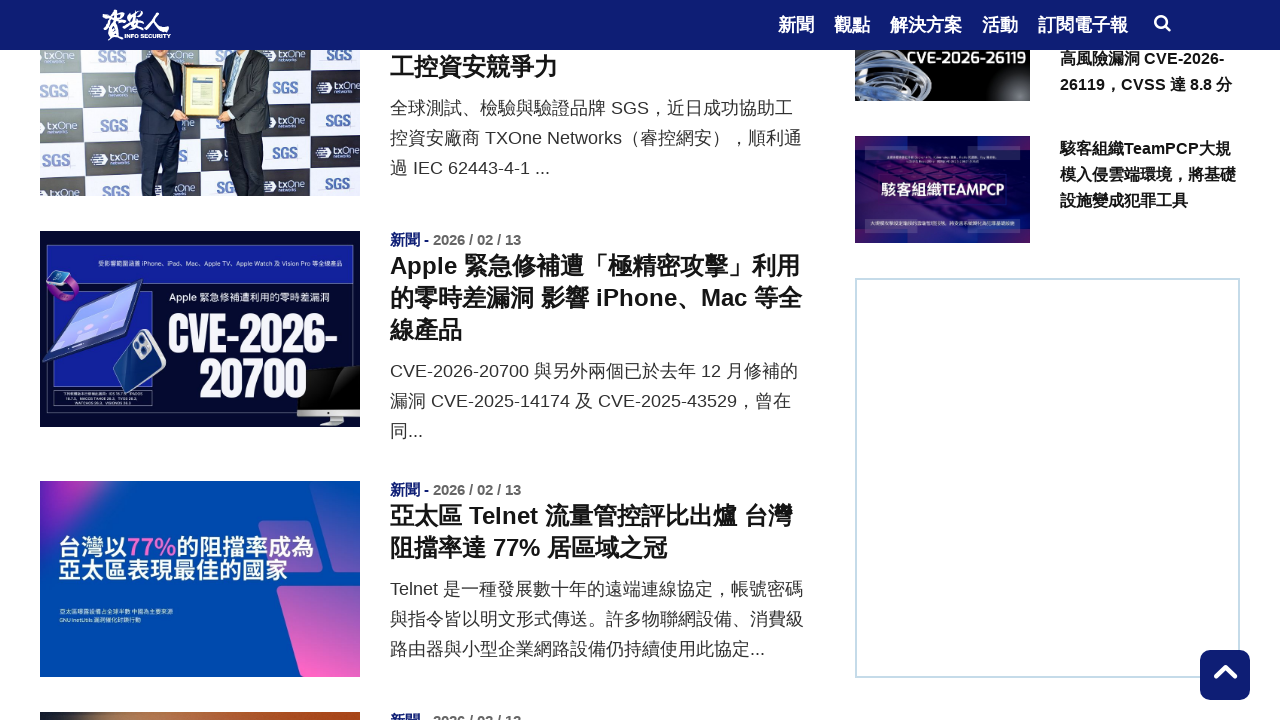

Retrieved current scroll position
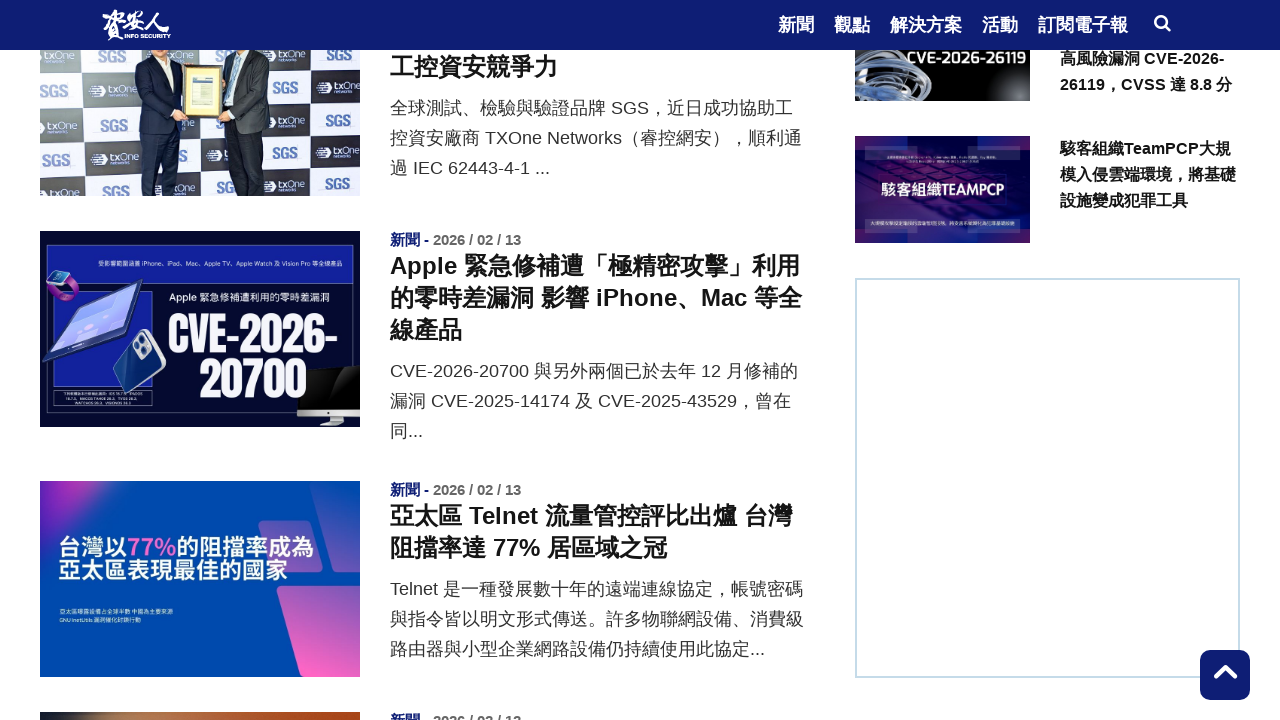

Scrolled to position 4500
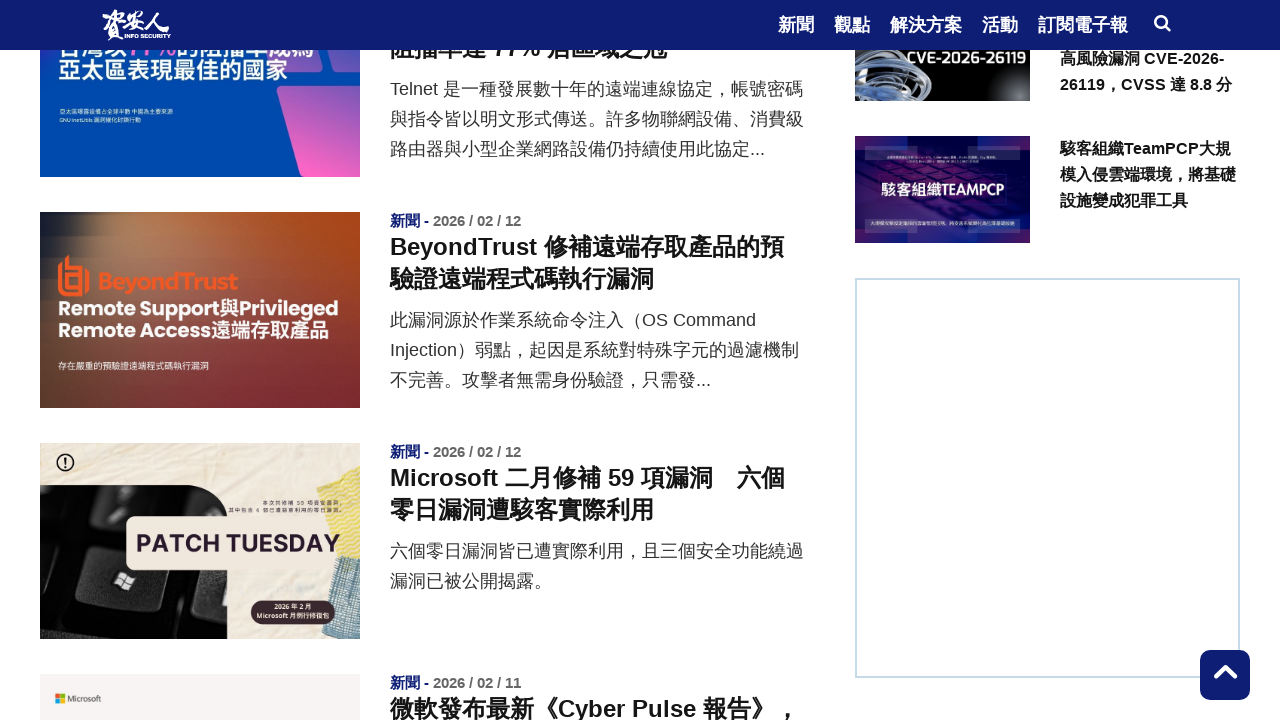

Waited 500ms for content to load
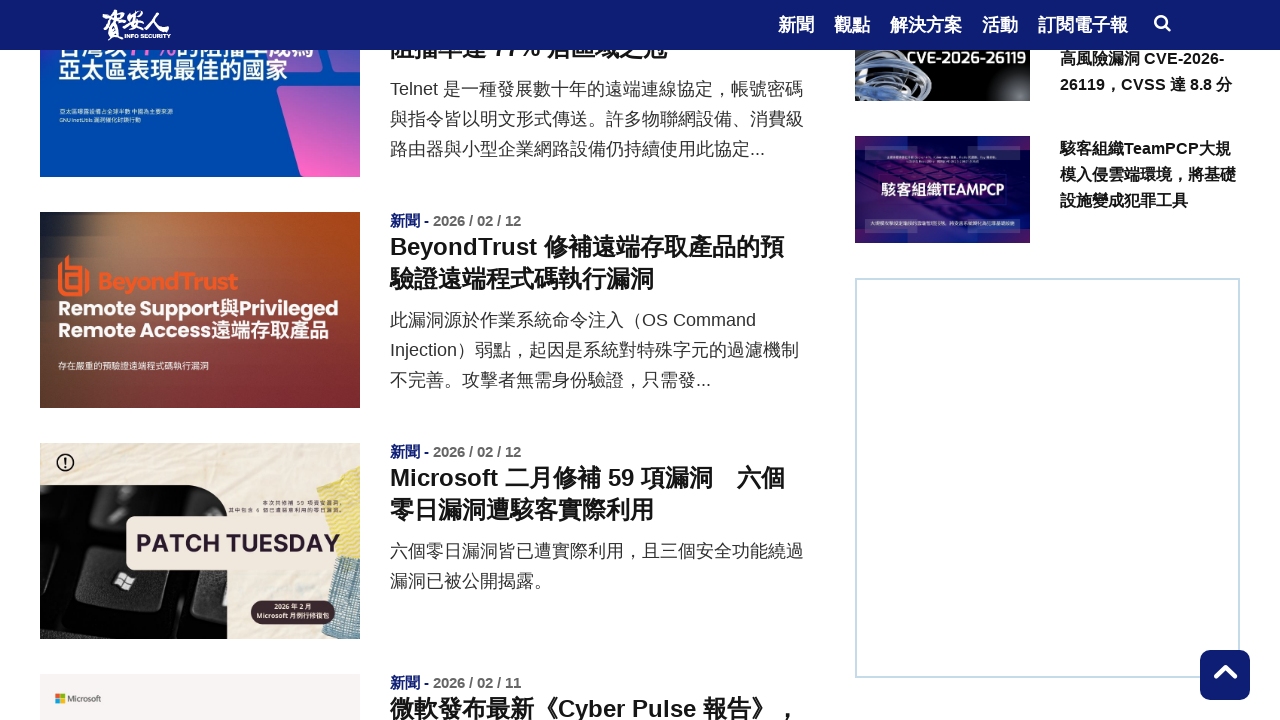

Retrieved current scroll position
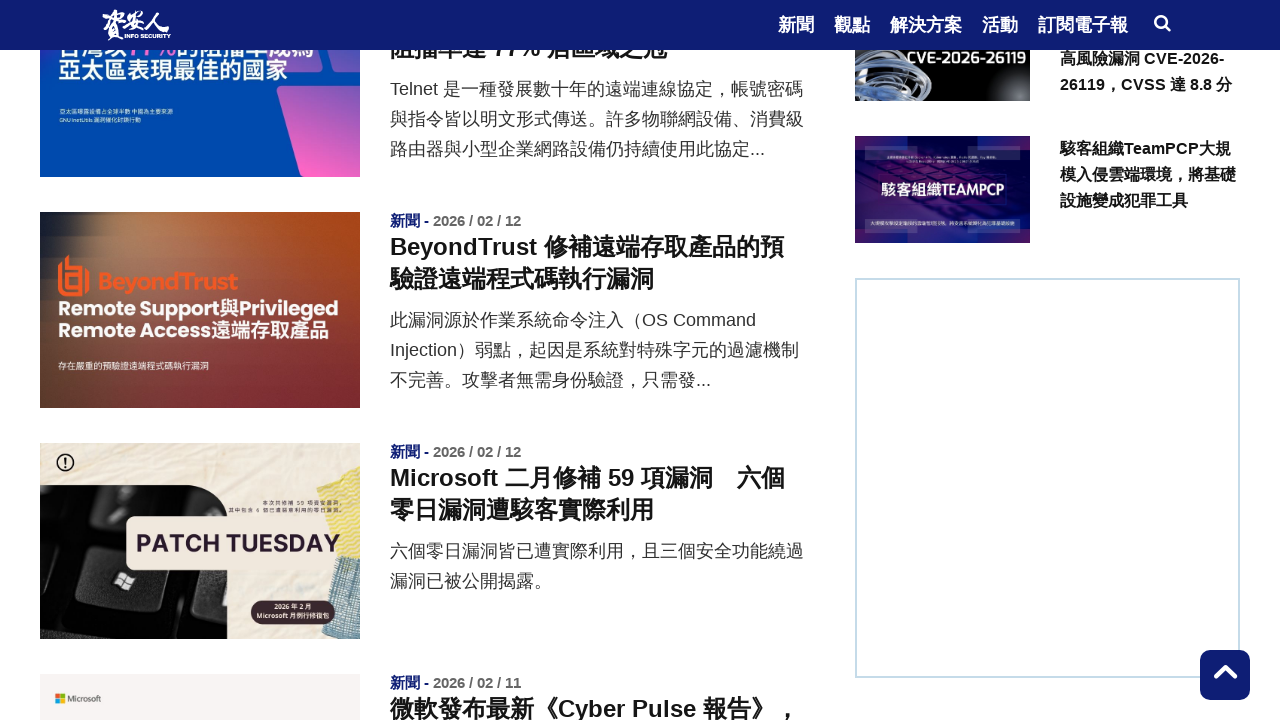

Scrolled to position 5000
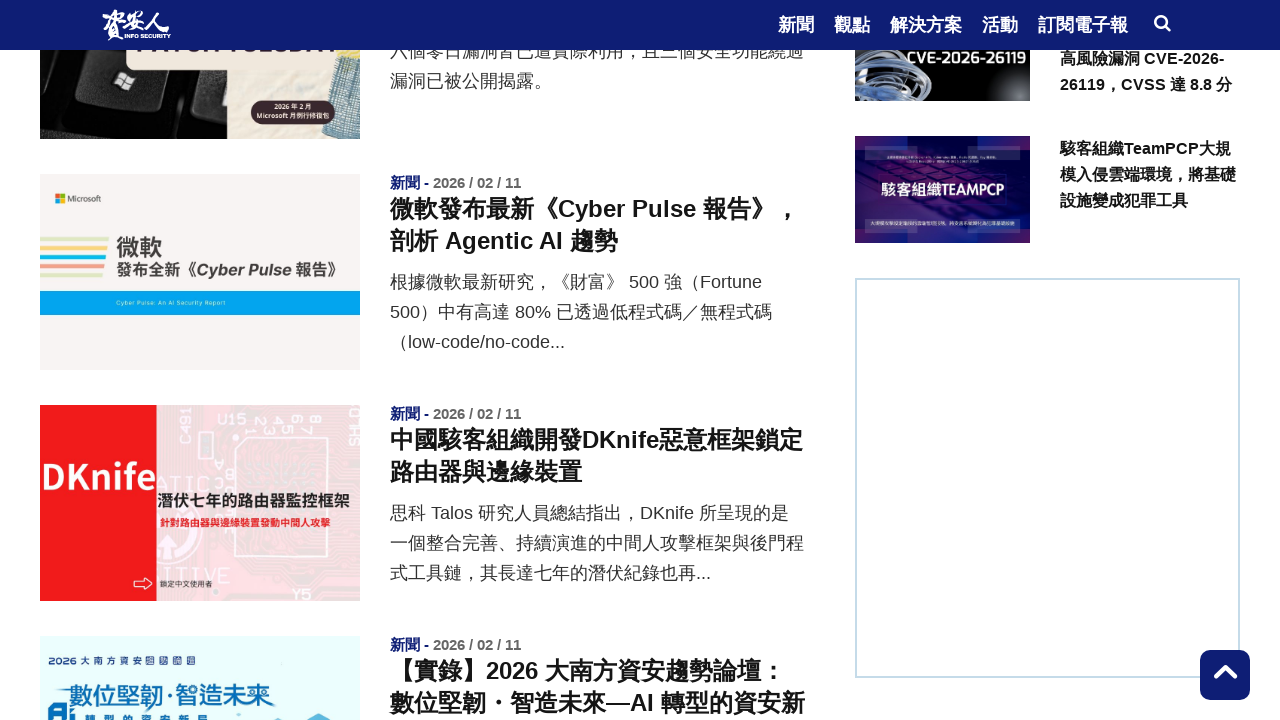

Waited 500ms for content to load
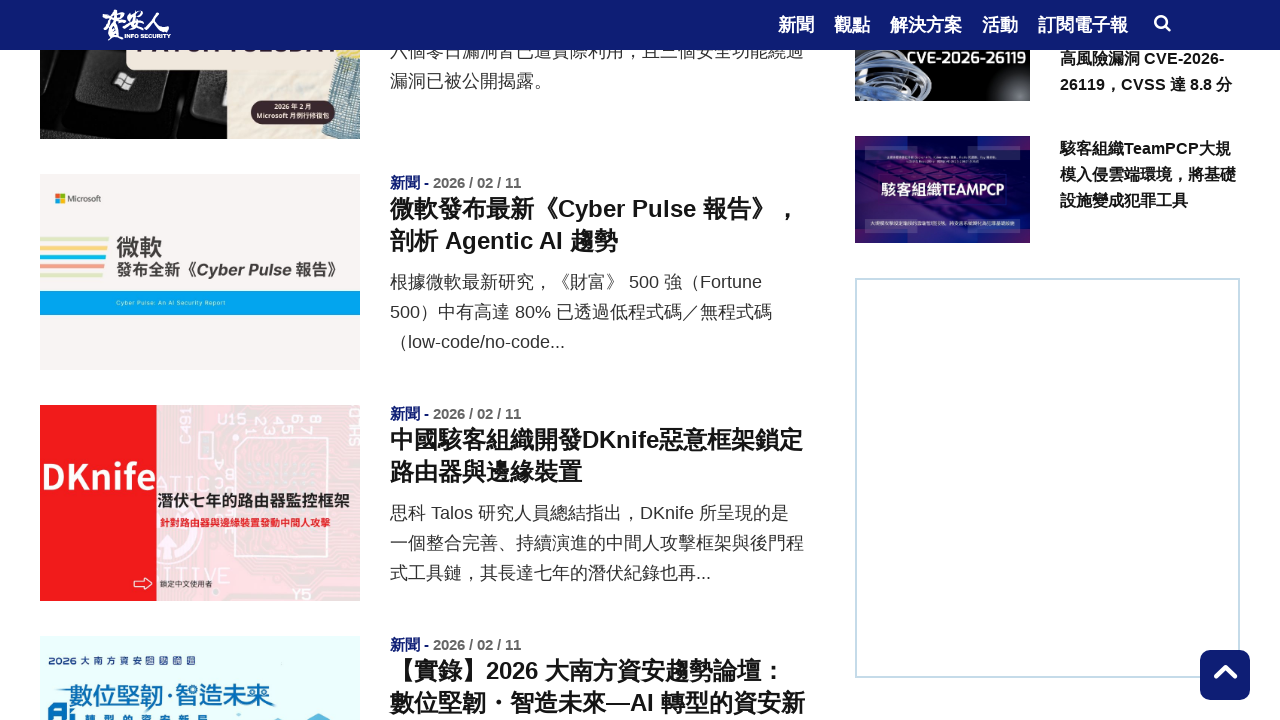

Retrieved current scroll position
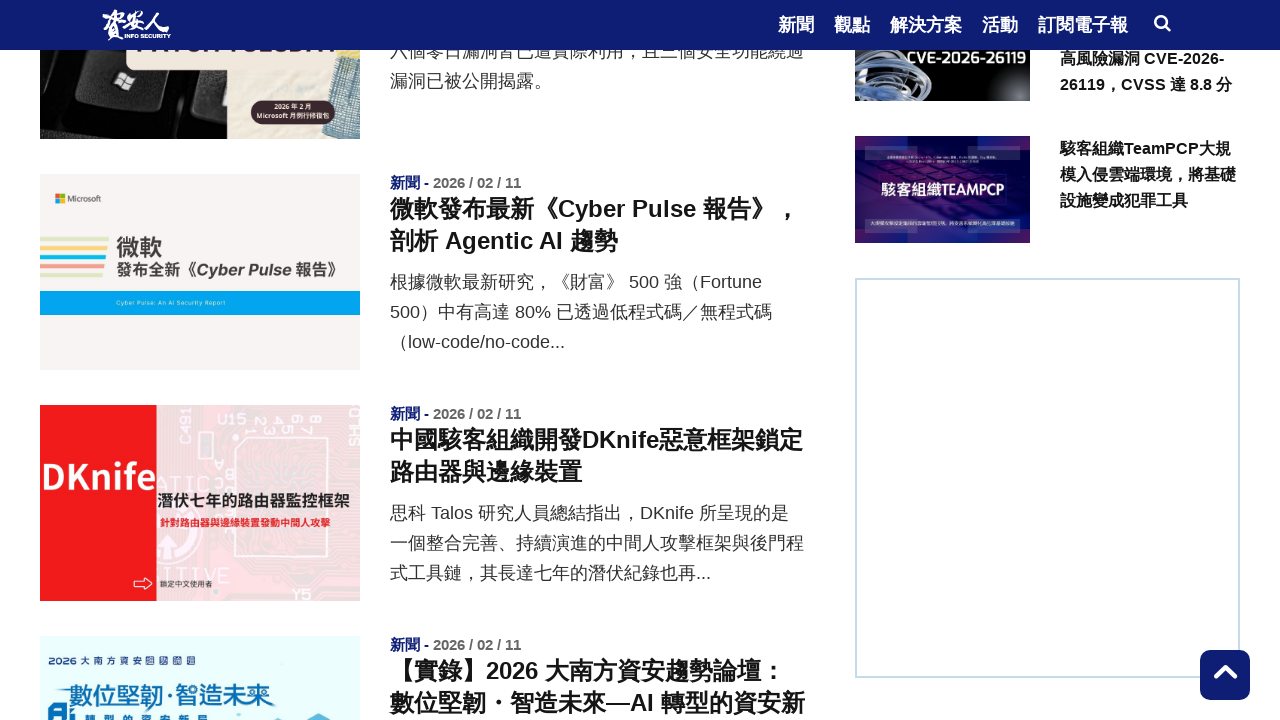

Scrolled to position 5500
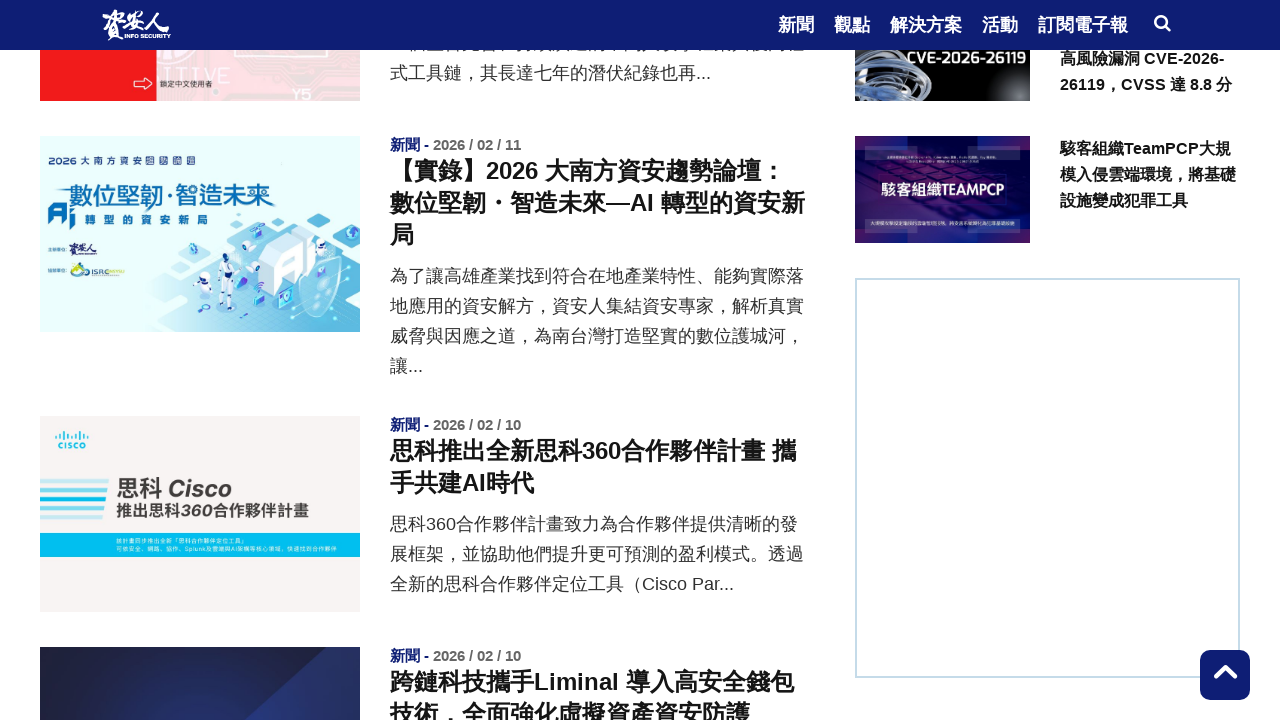

Waited 500ms for content to load
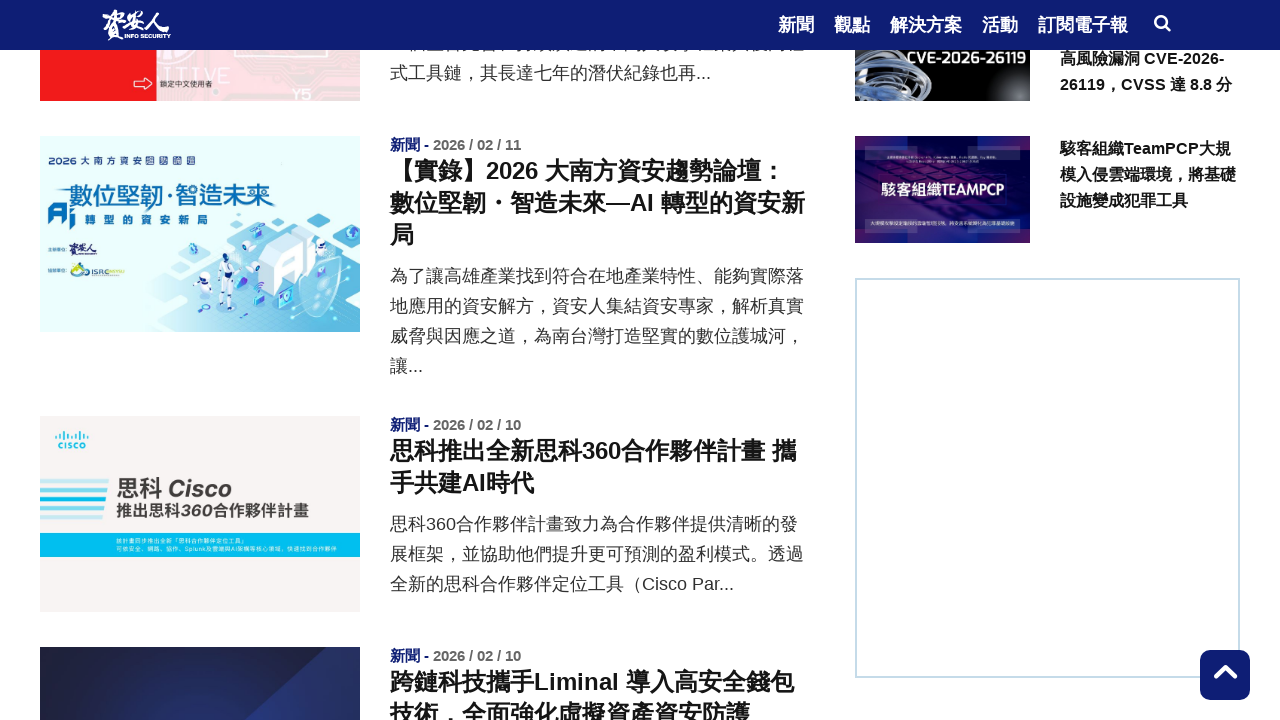

Retrieved current scroll position
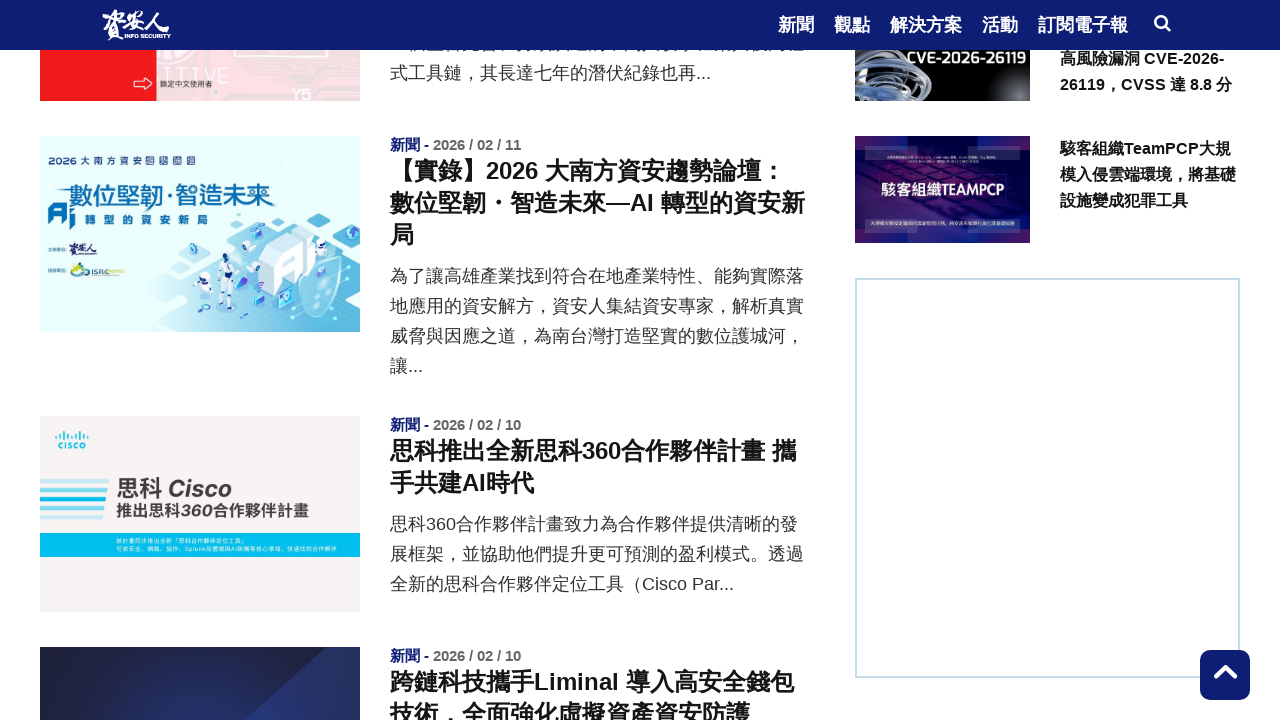

Scrolled to position 6000
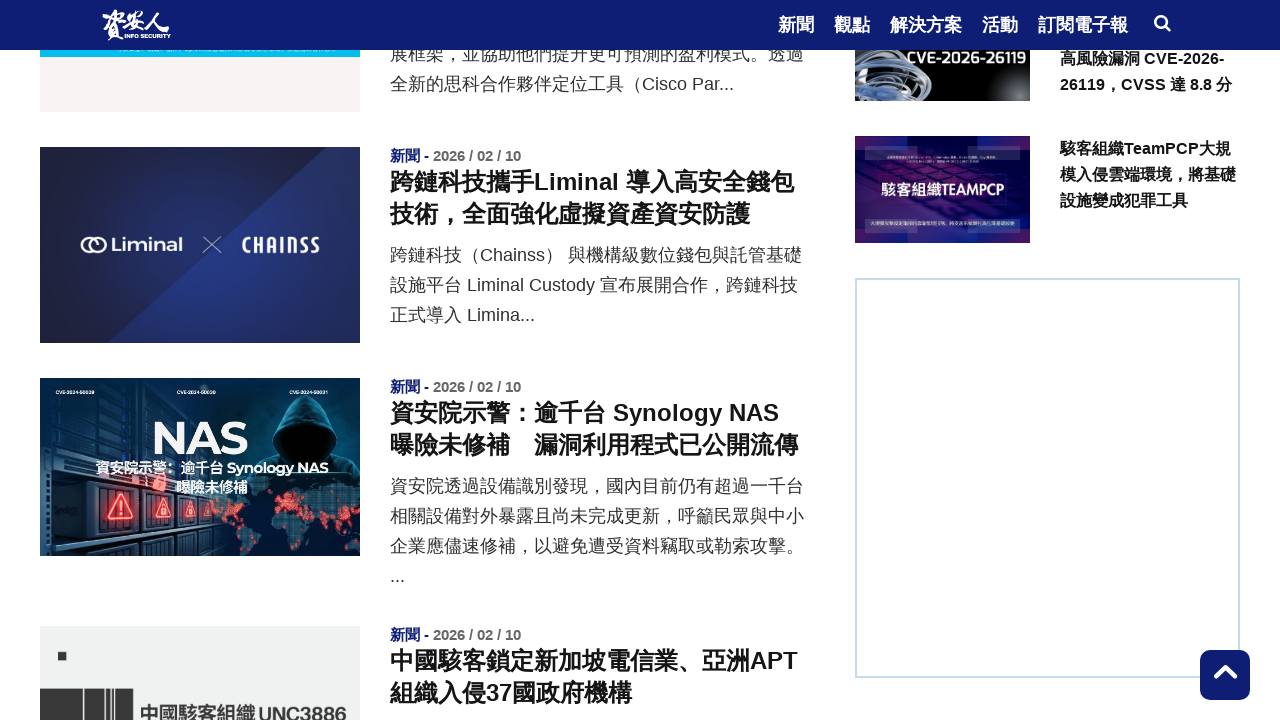

Waited 500ms for content to load
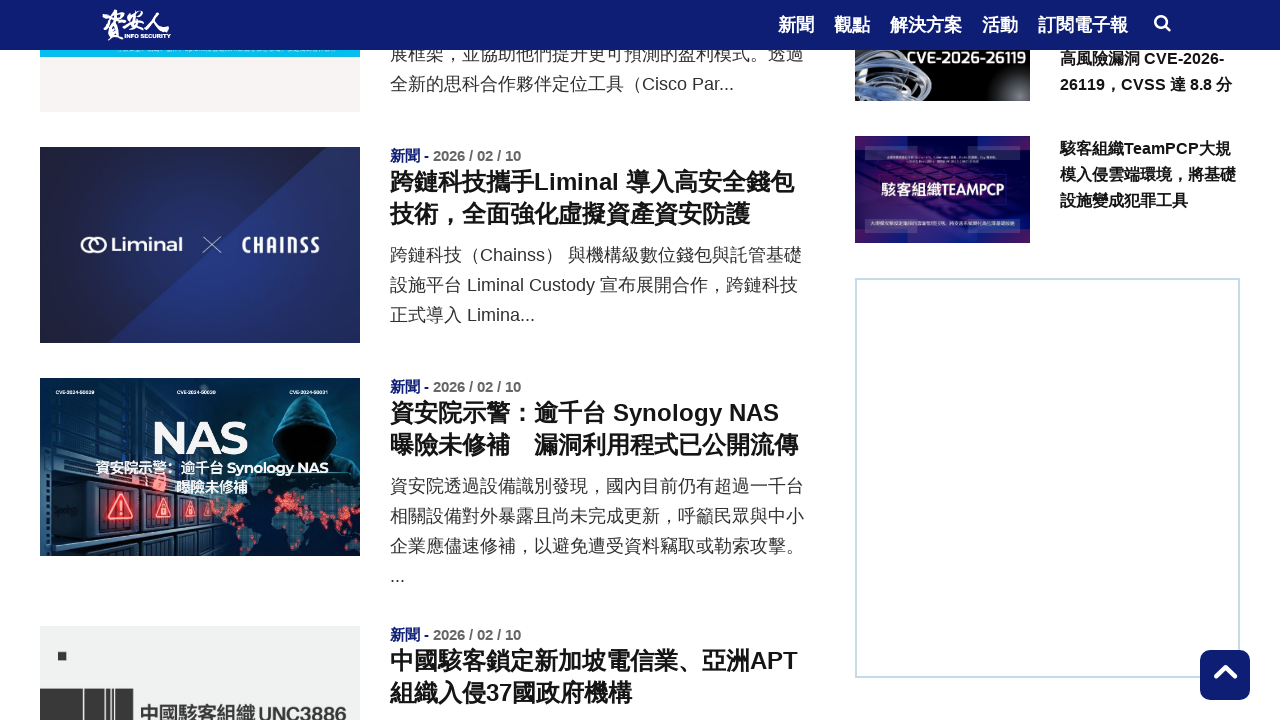

Retrieved current scroll position
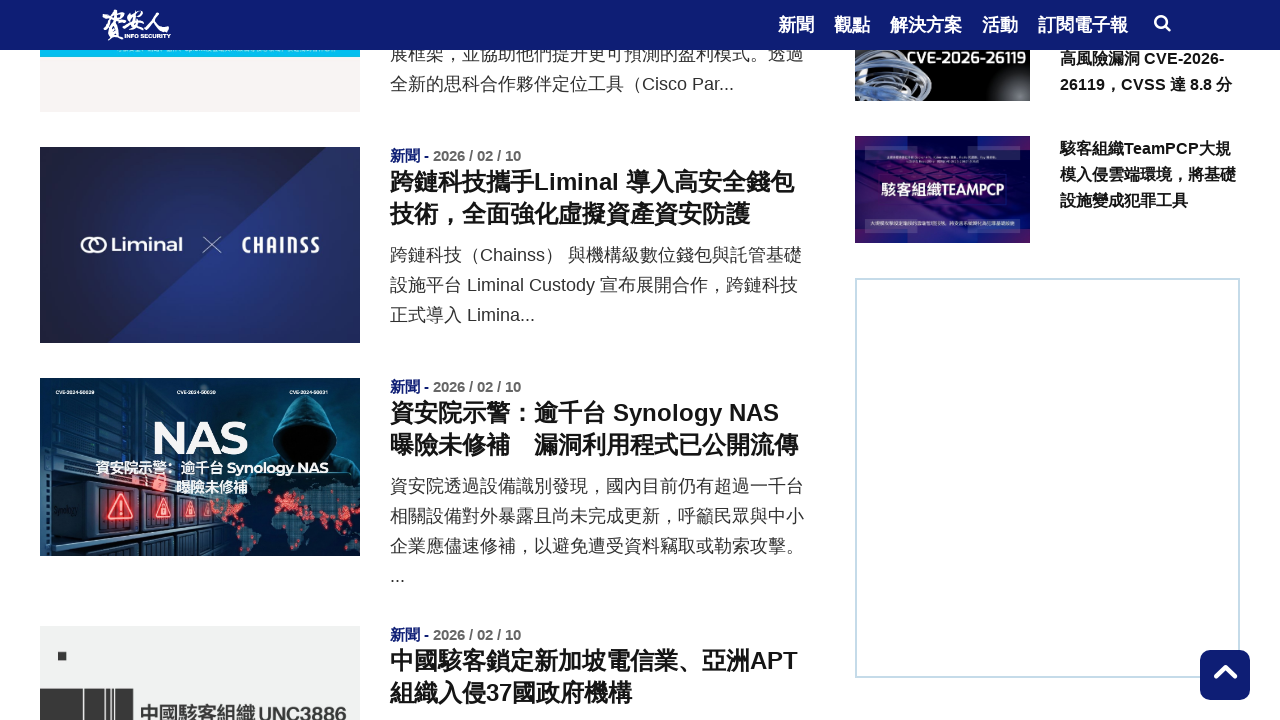

Scrolled to position 6500
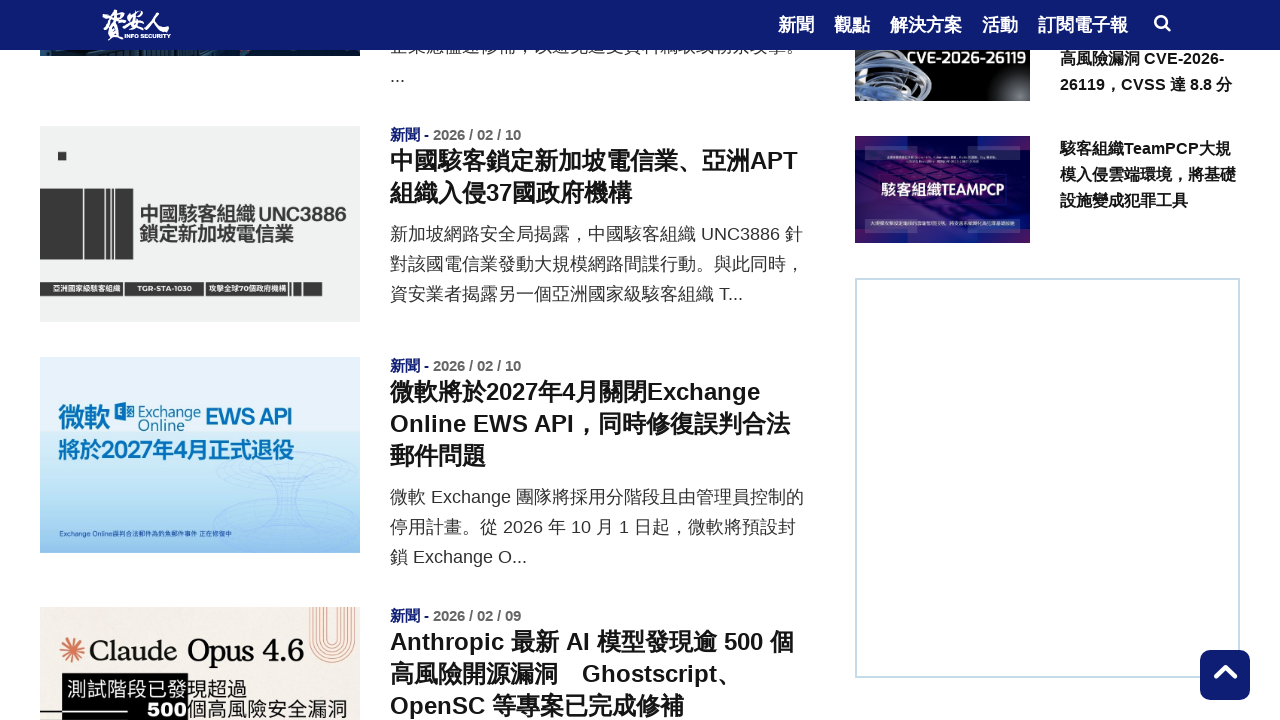

Waited 500ms for content to load
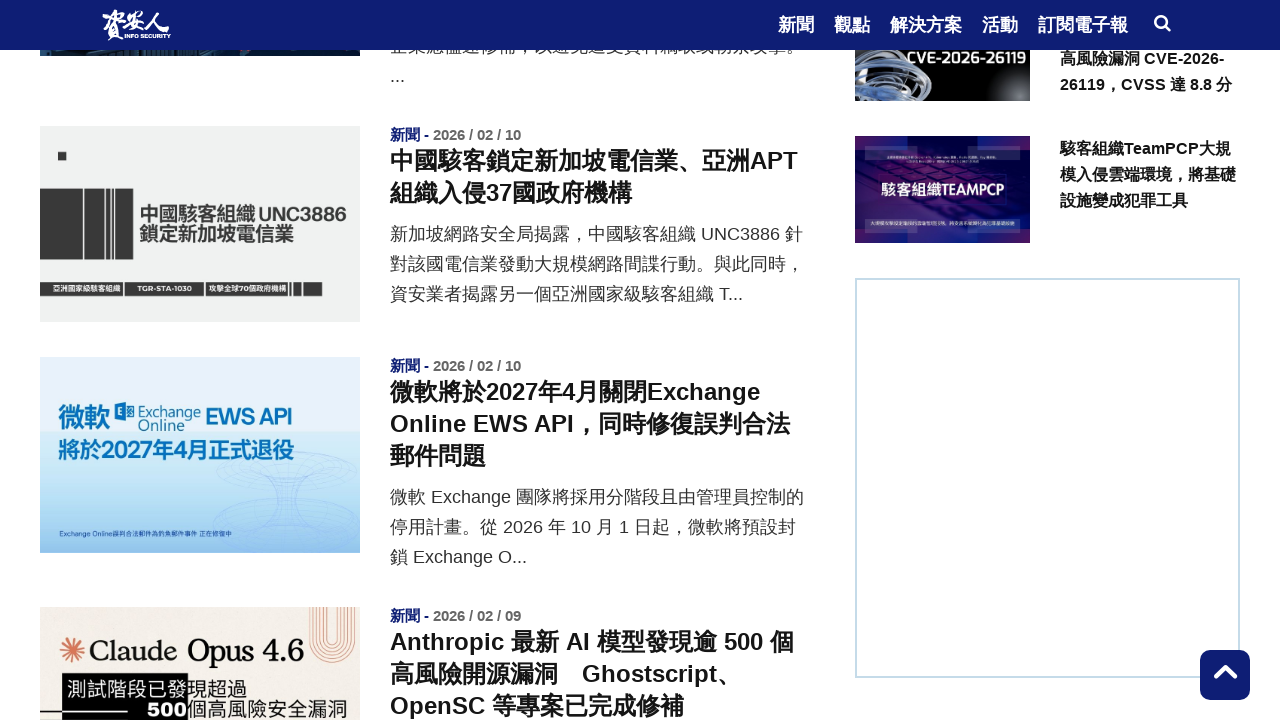

Retrieved current scroll position
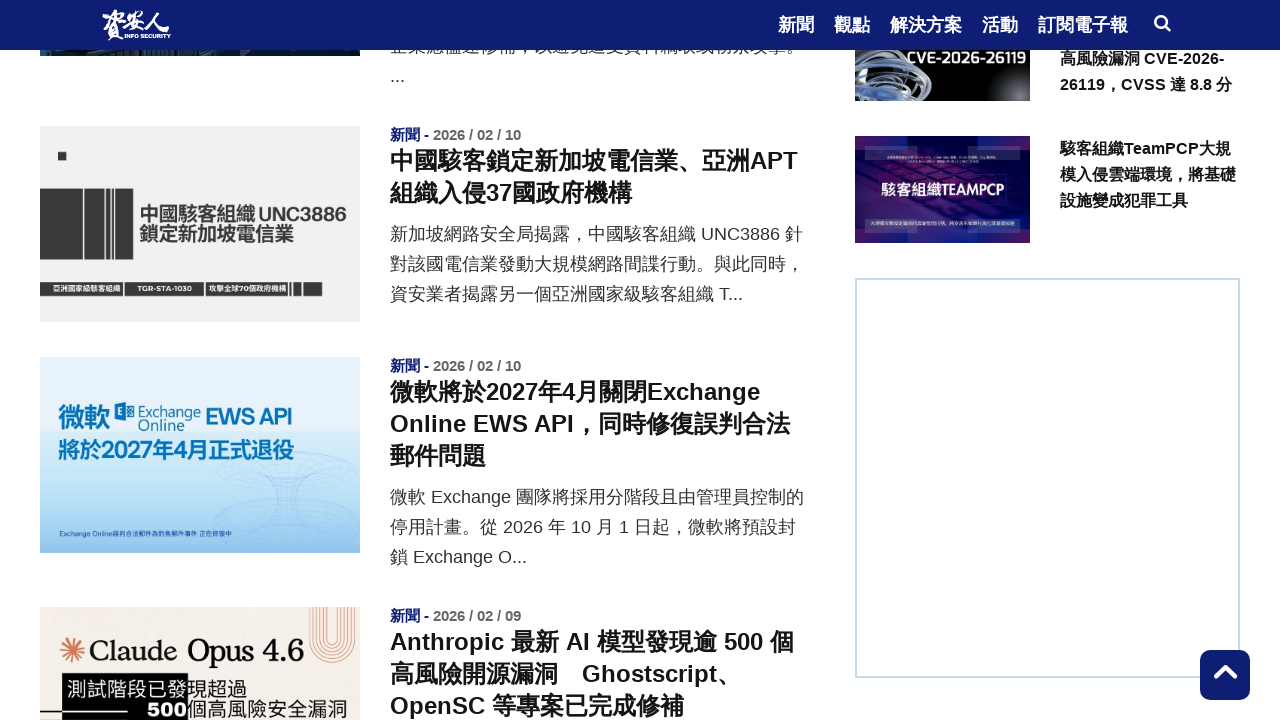

Scrolled to position 7000
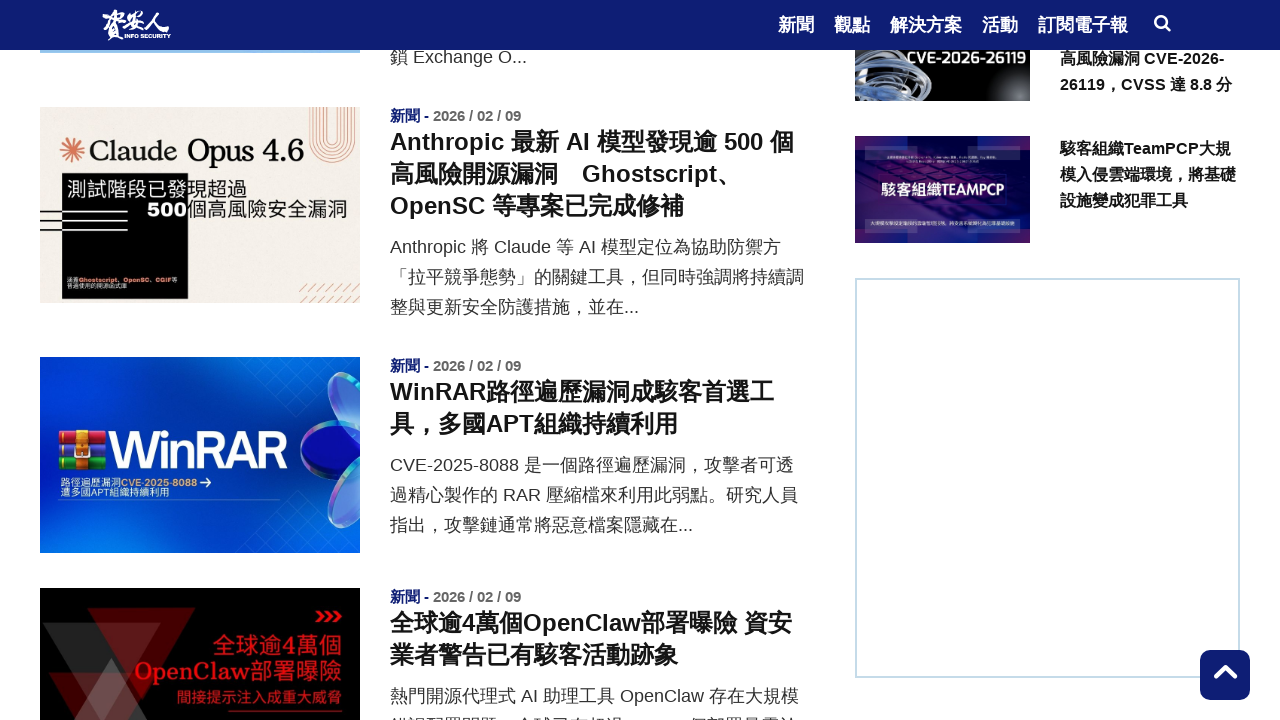

Waited 500ms for content to load
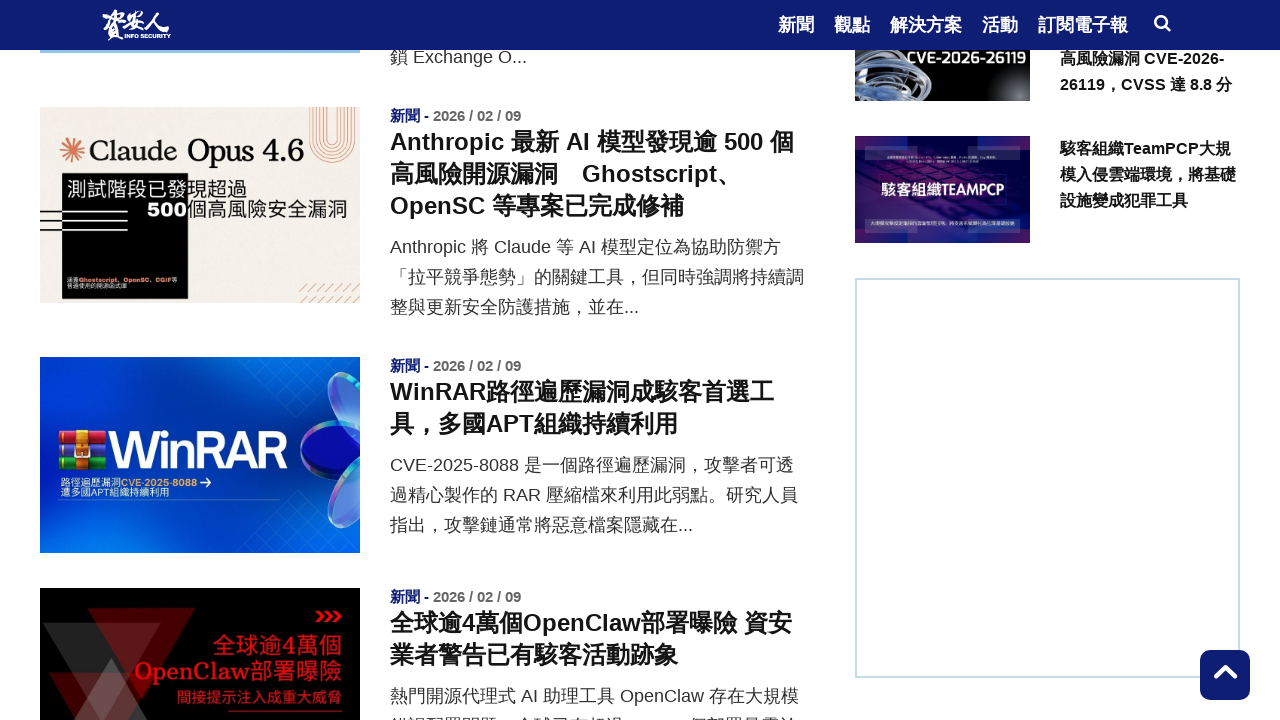

Retrieved current scroll position
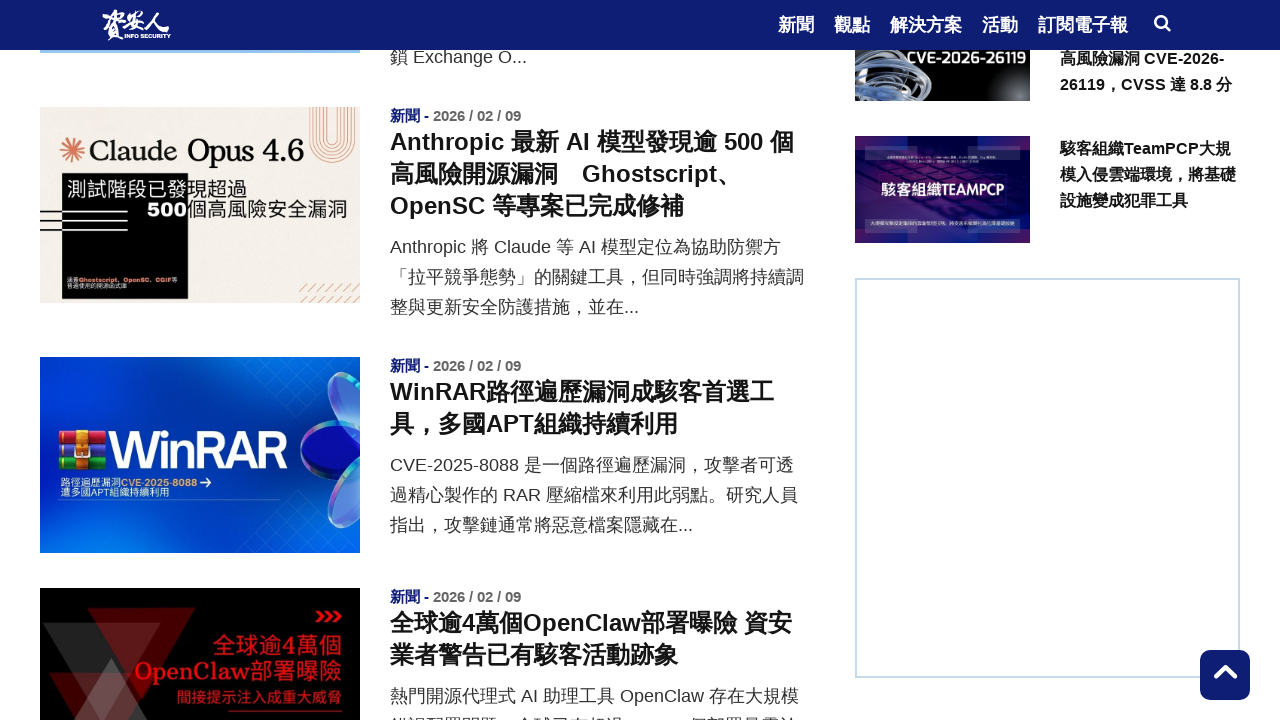

Scrolled to position 7500
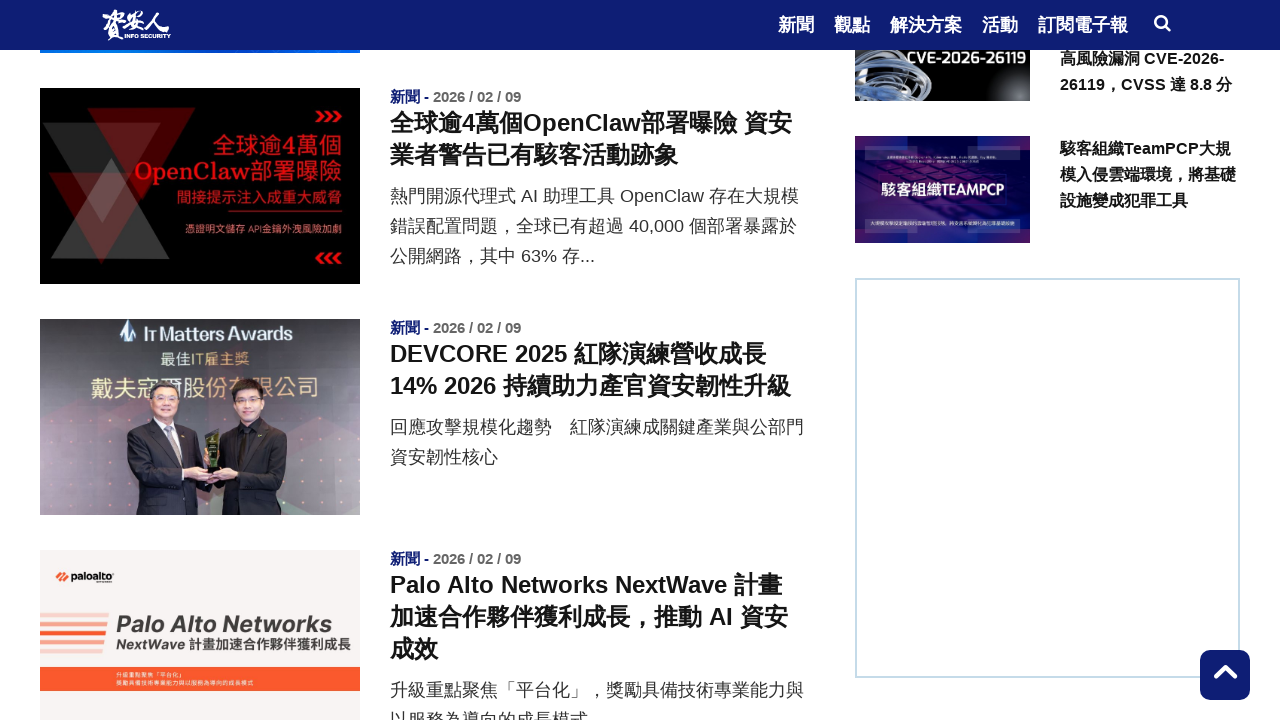

Waited 500ms for content to load
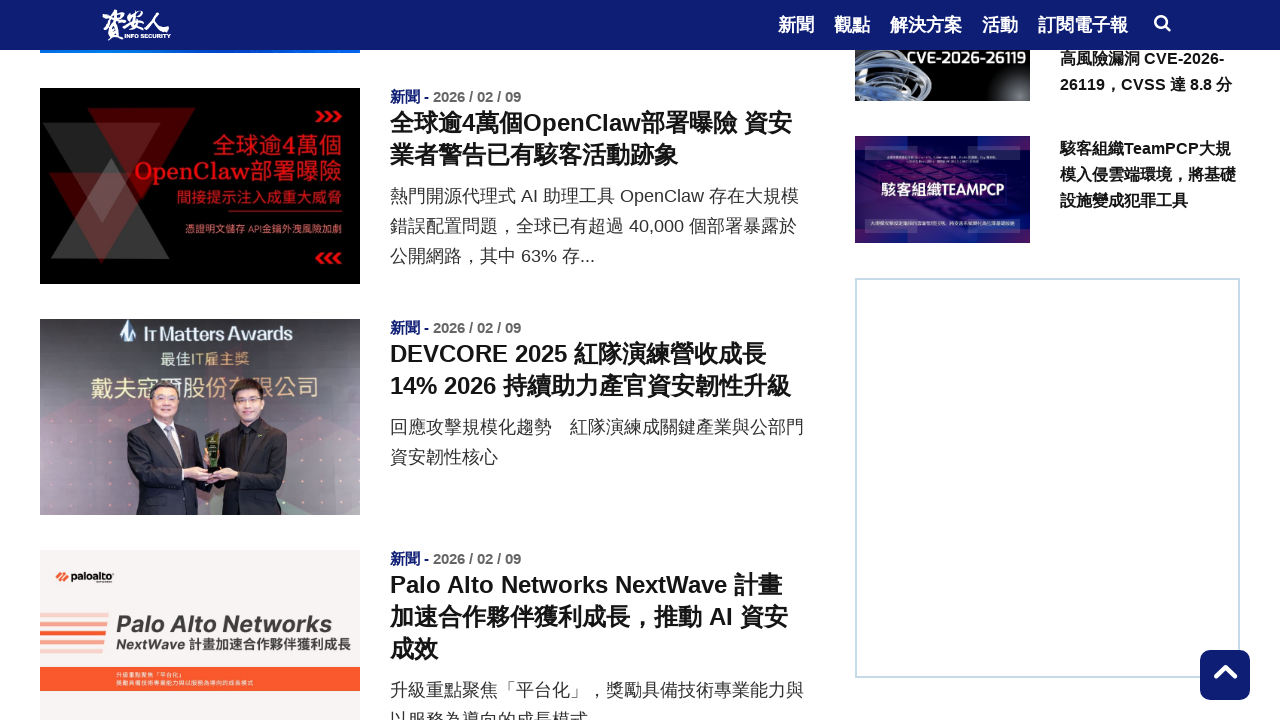

Retrieved current scroll position
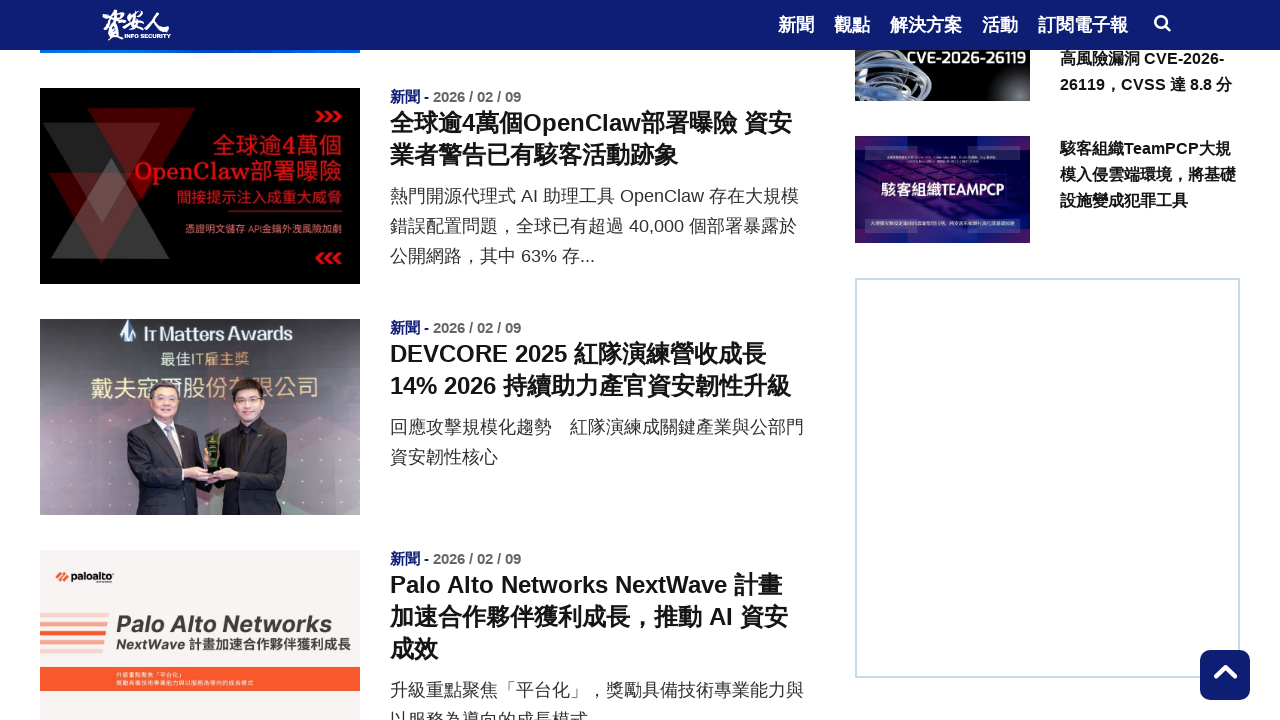

Scrolled to position 8000
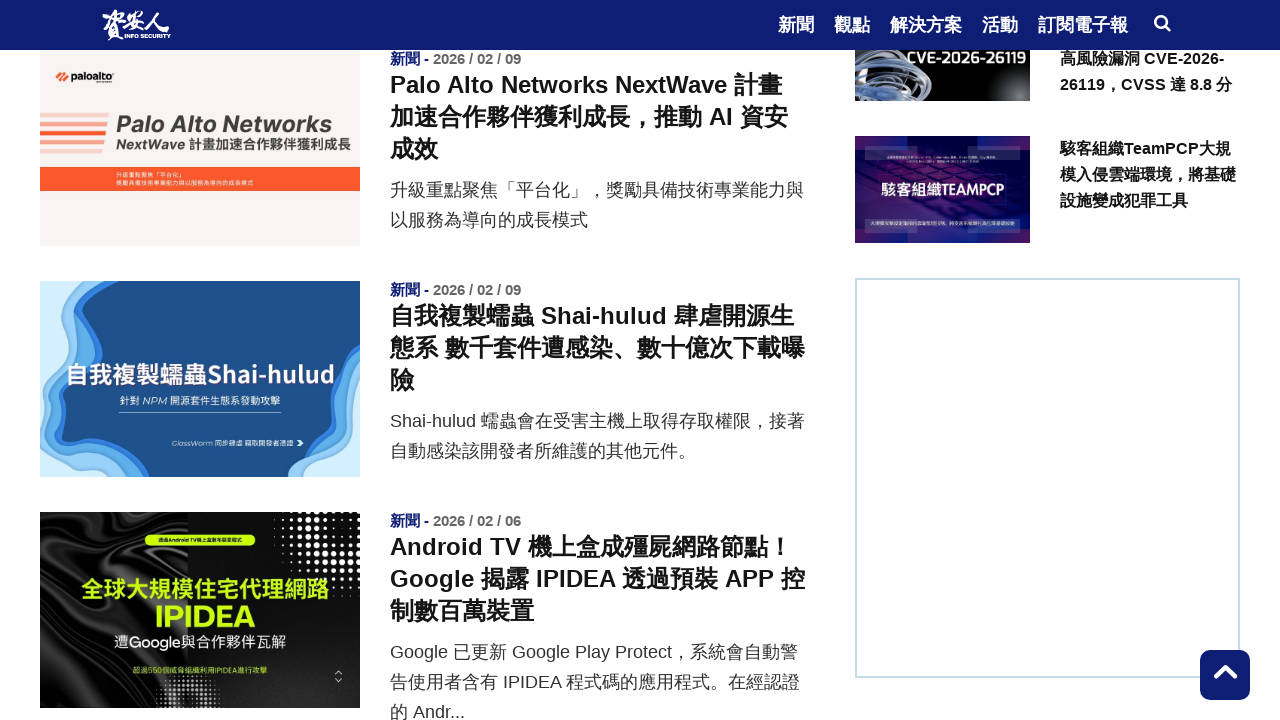

Waited 500ms for content to load
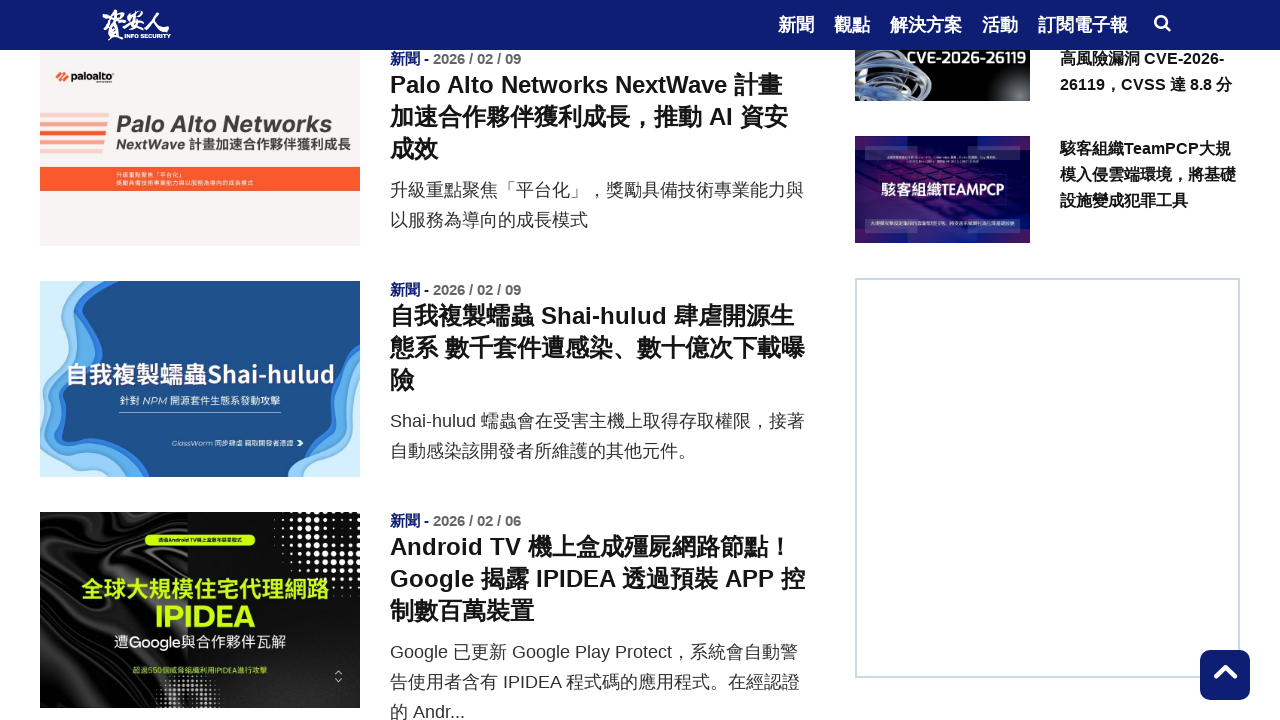

Retrieved current scroll position
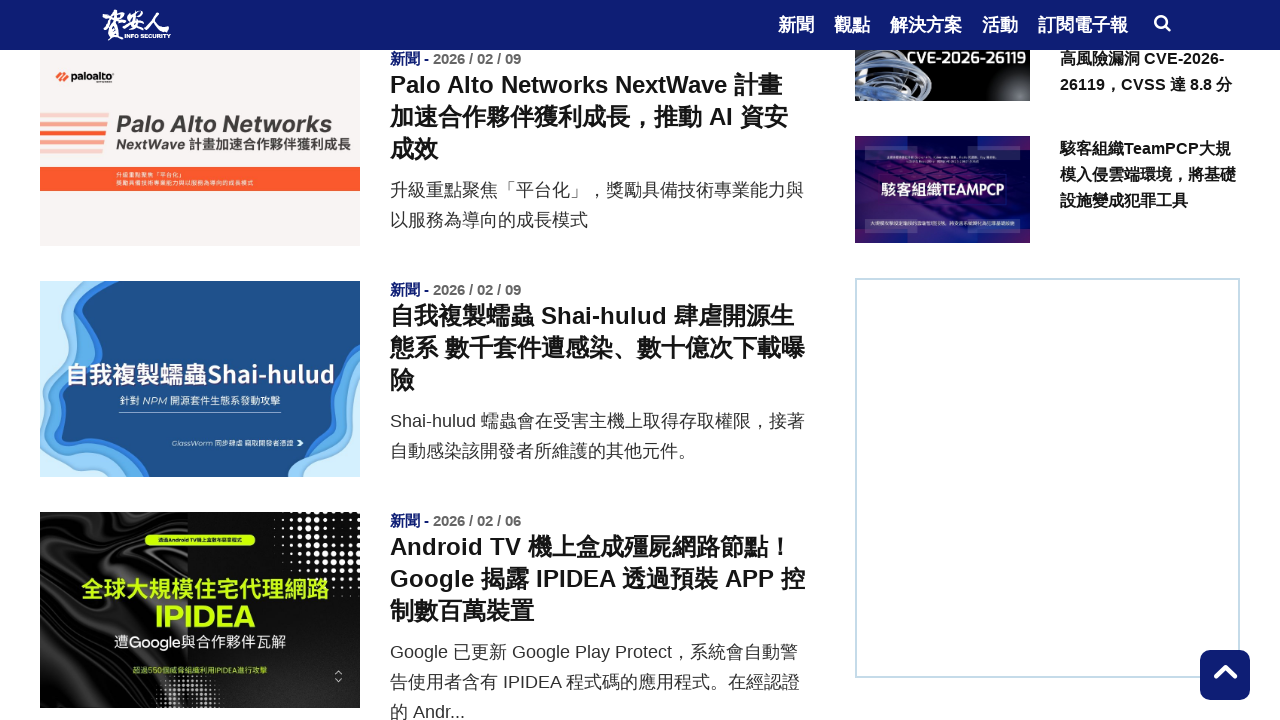

Scrolled to position 8500
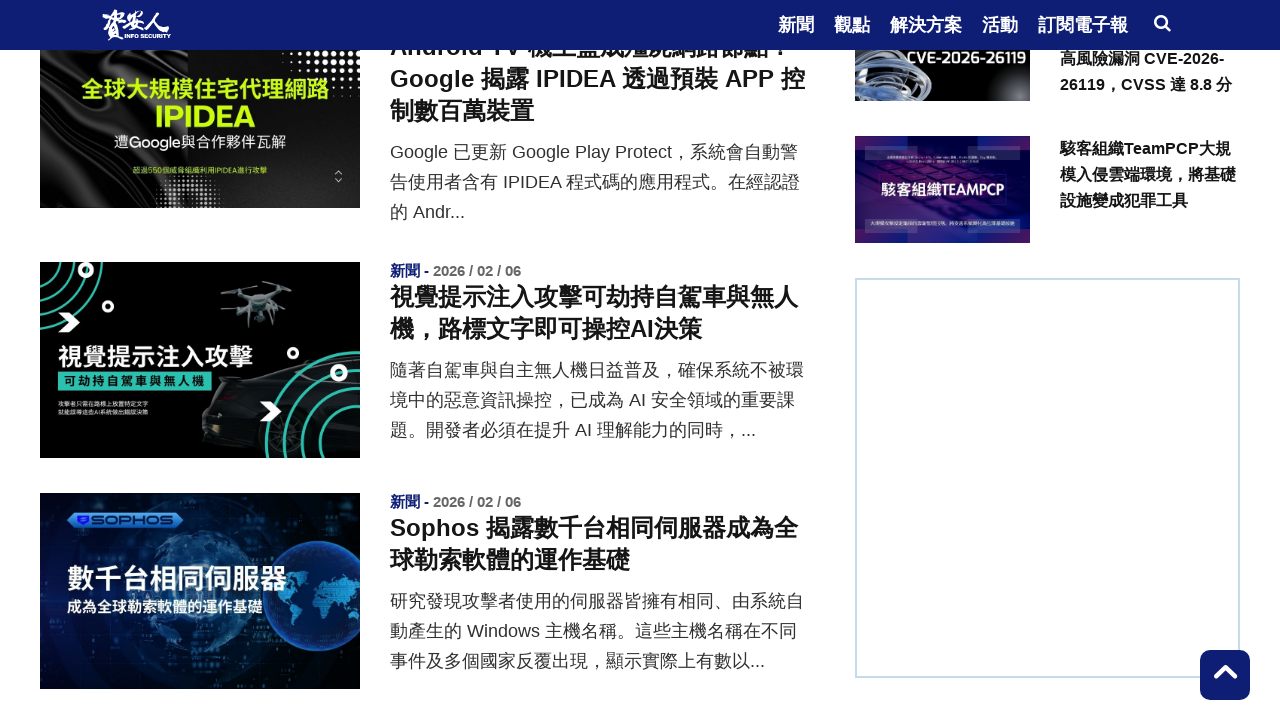

Waited 500ms for content to load
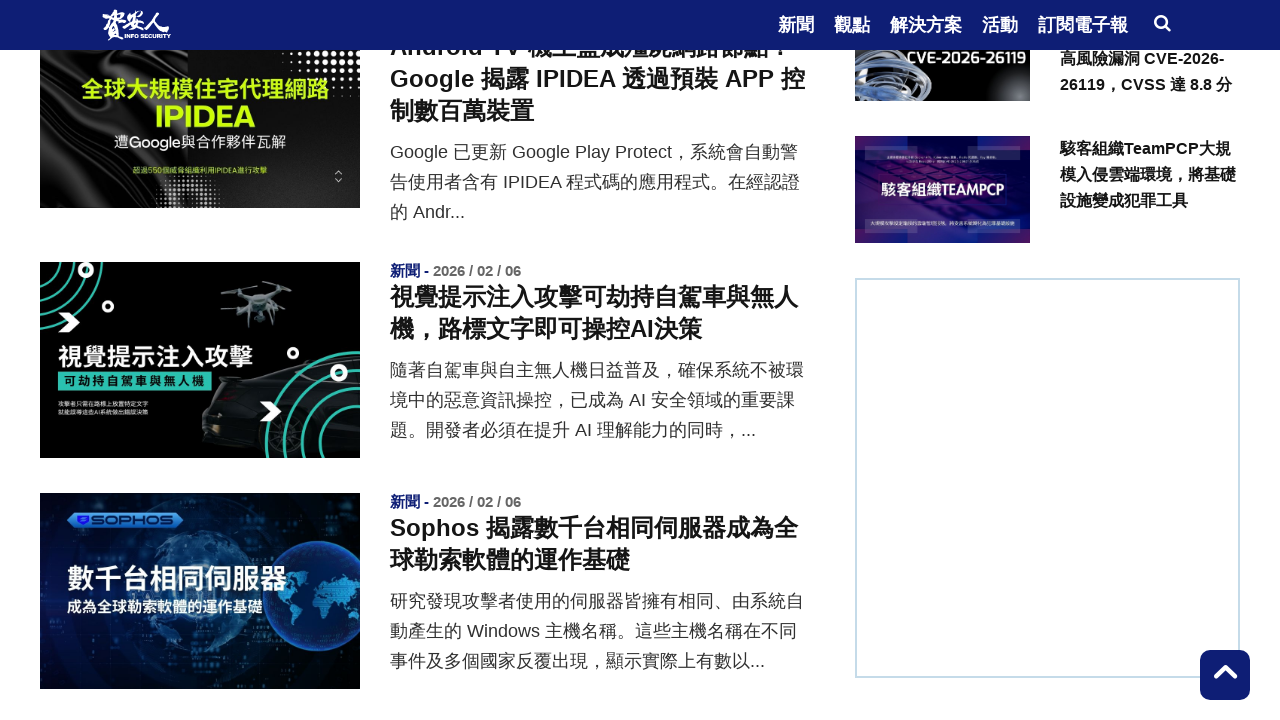

Retrieved current scroll position
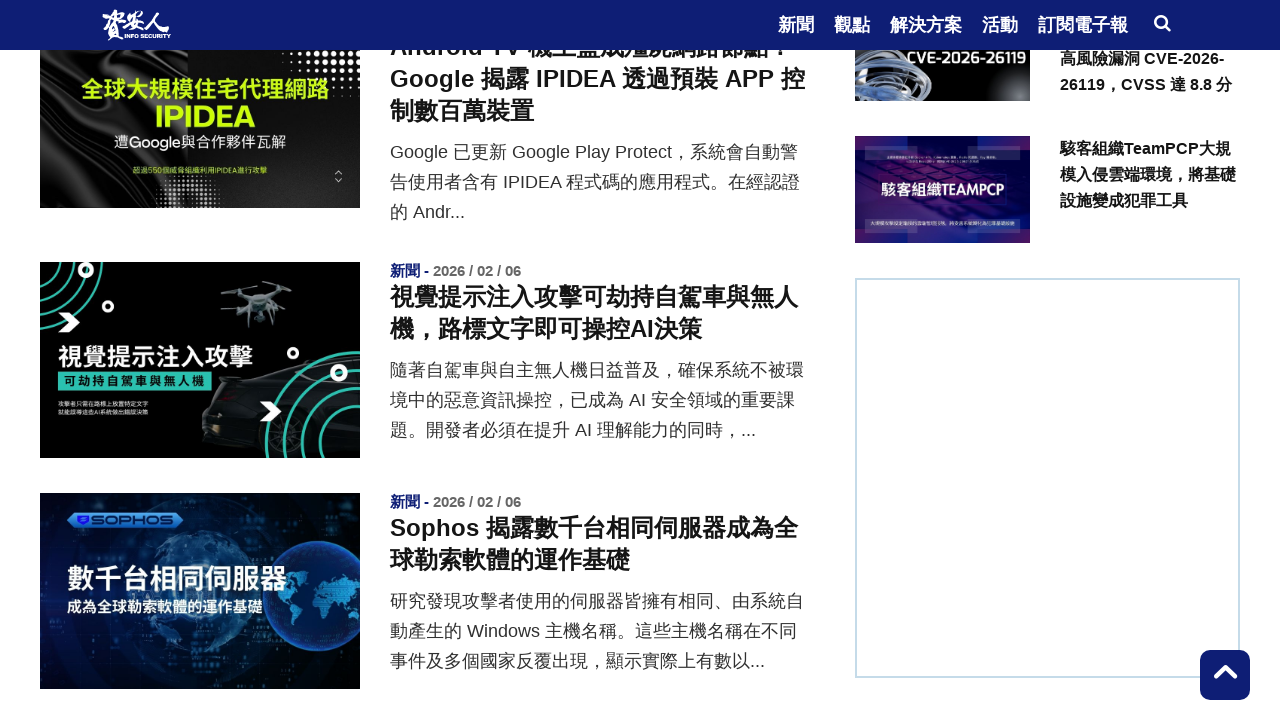

Scrolled to position 9000
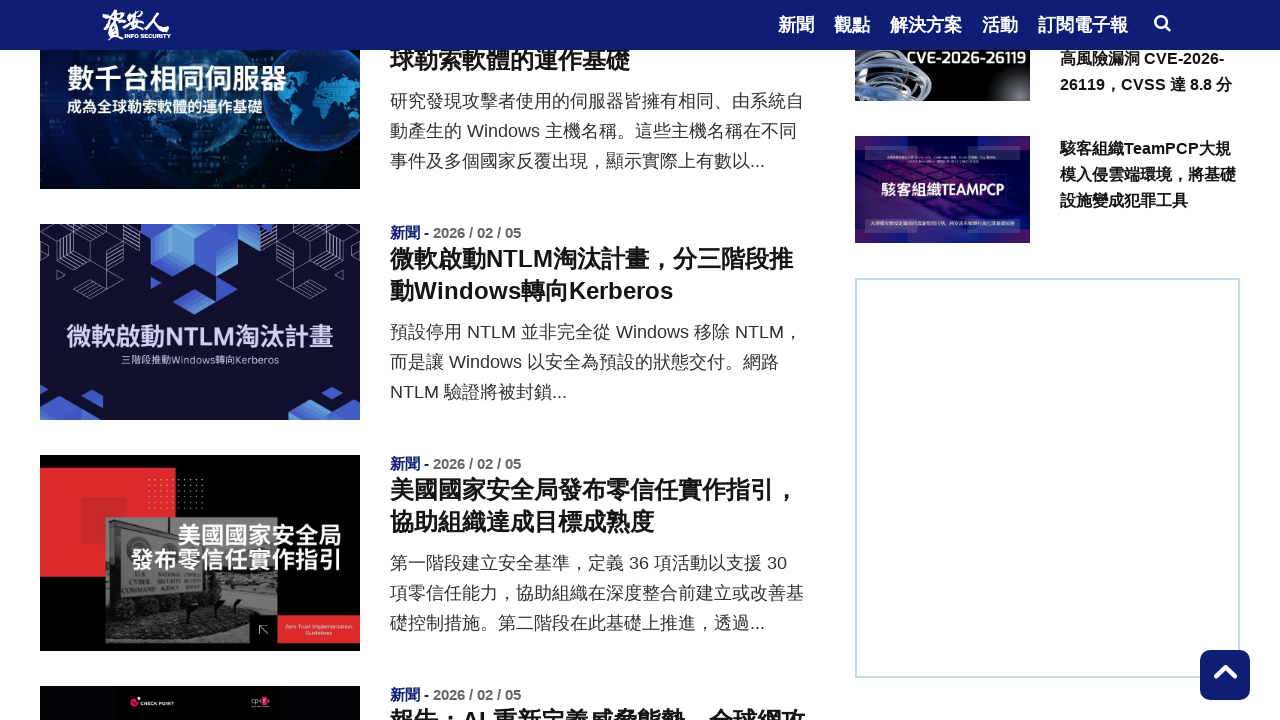

Waited 500ms for content to load
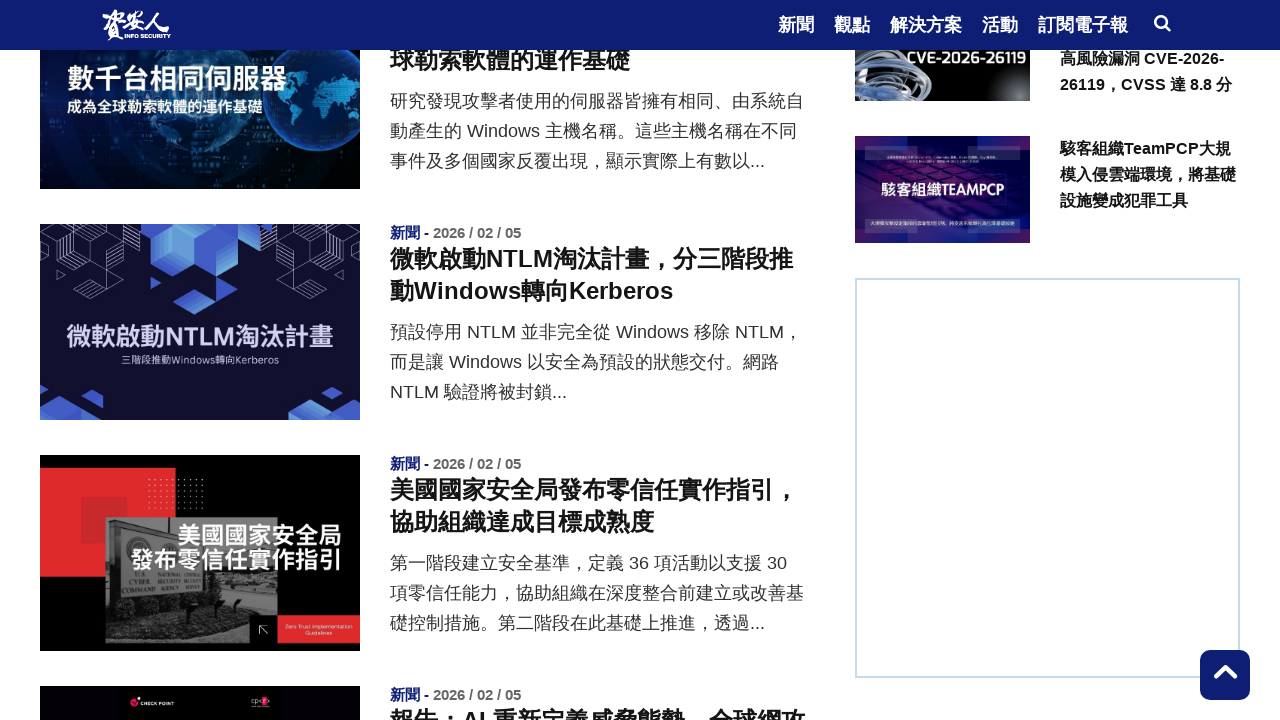

Retrieved current scroll position
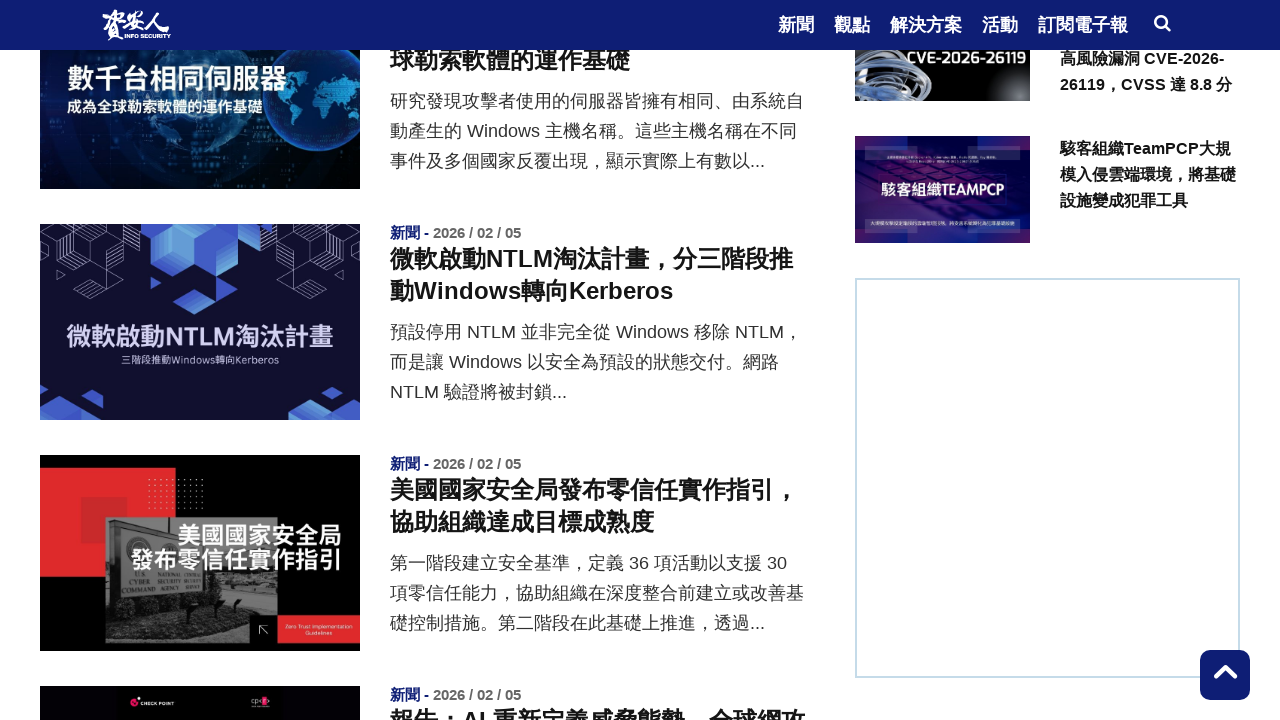

Scrolled to position 9500
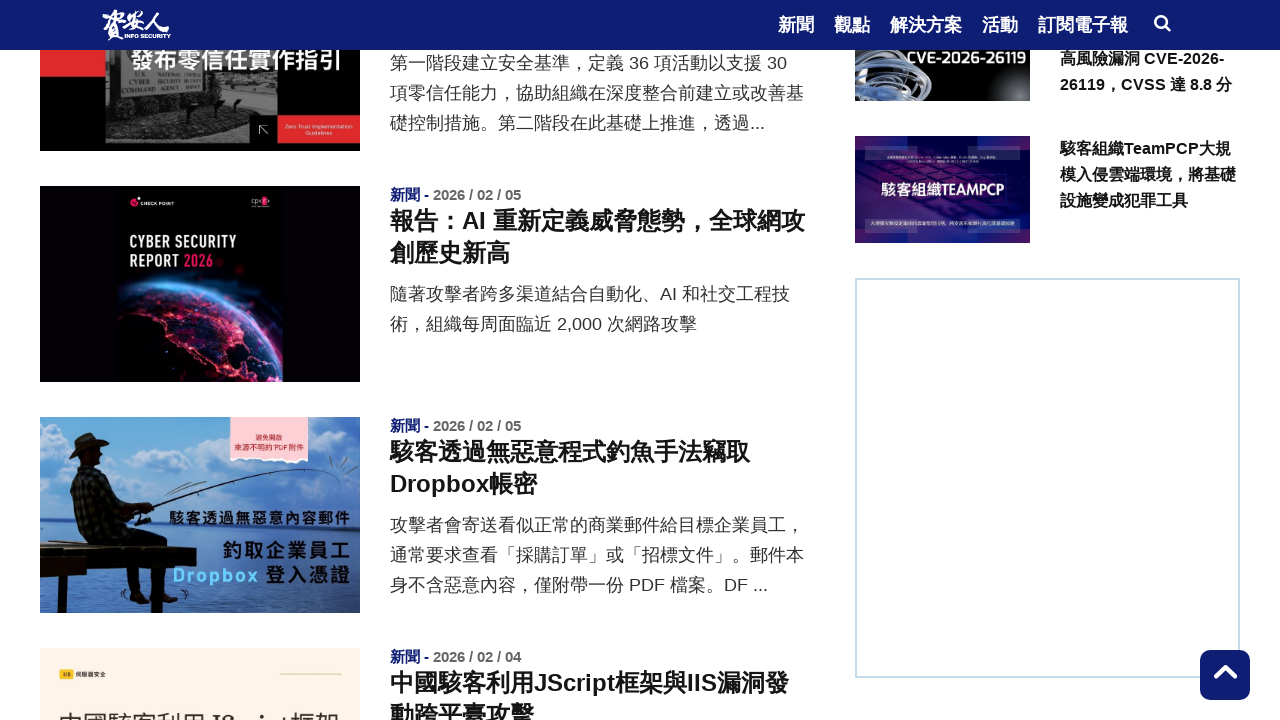

Waited 500ms for content to load
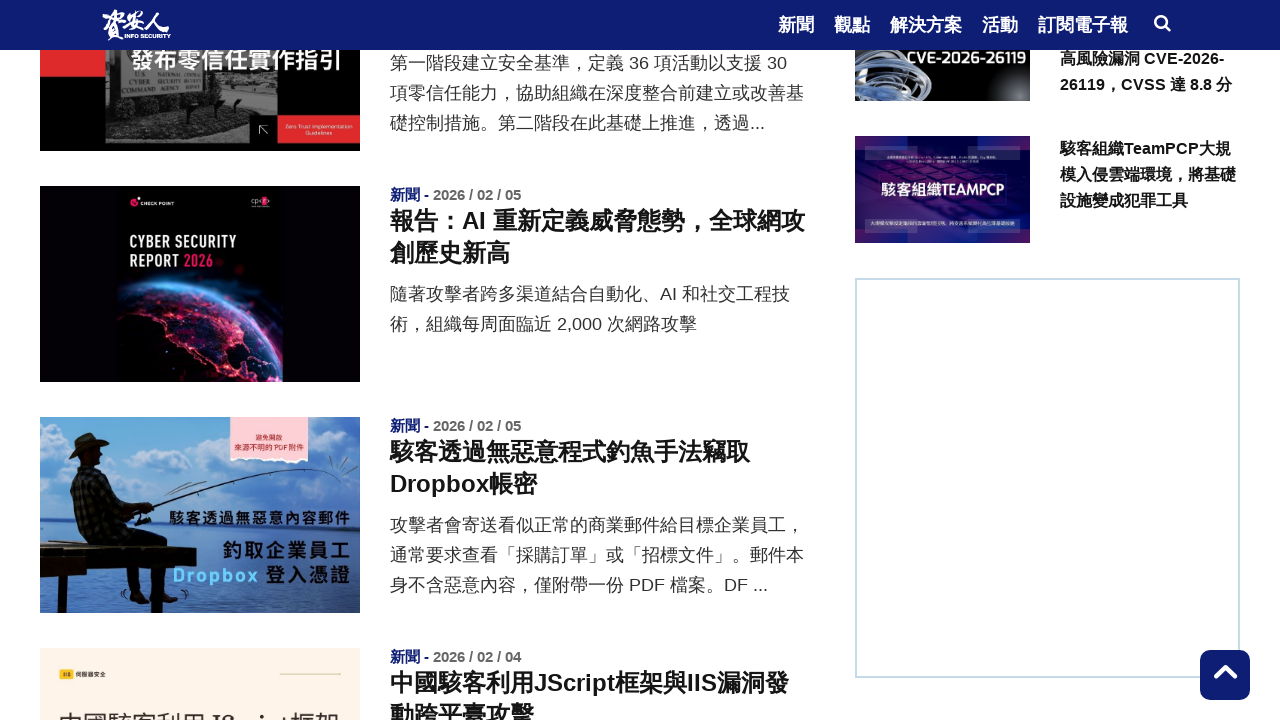

Retrieved current scroll position
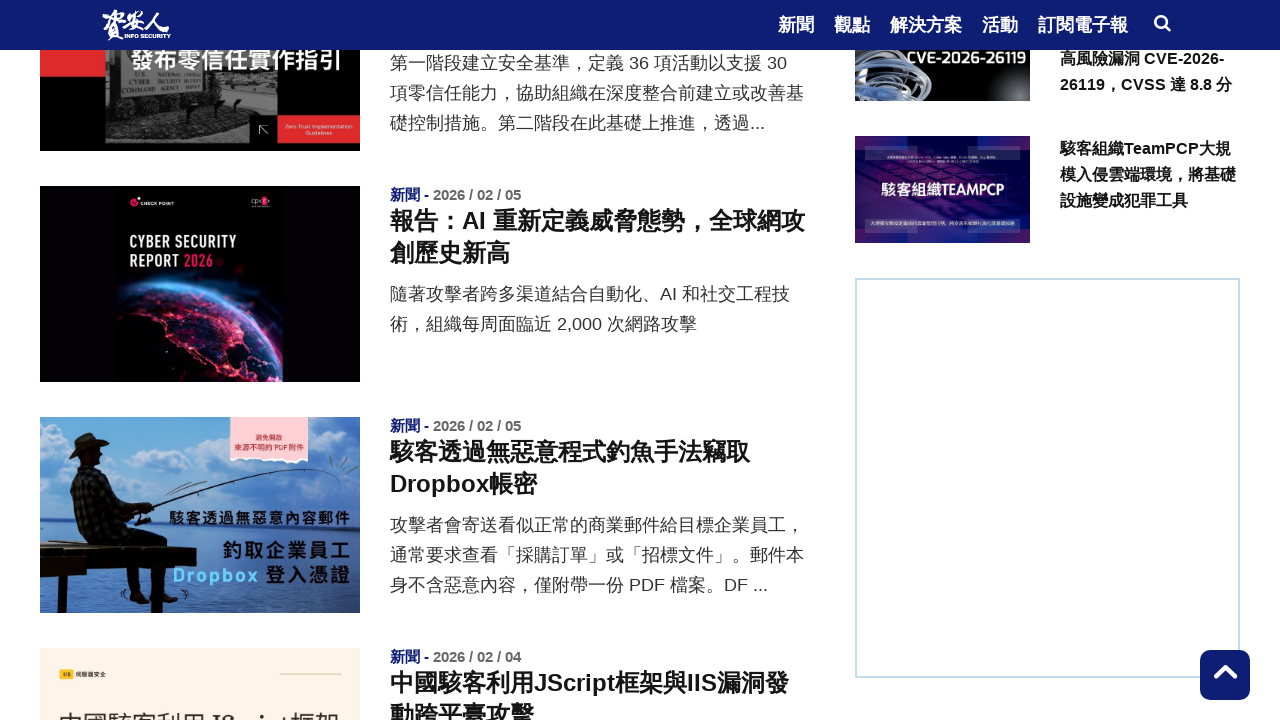

Scrolled to position 10000
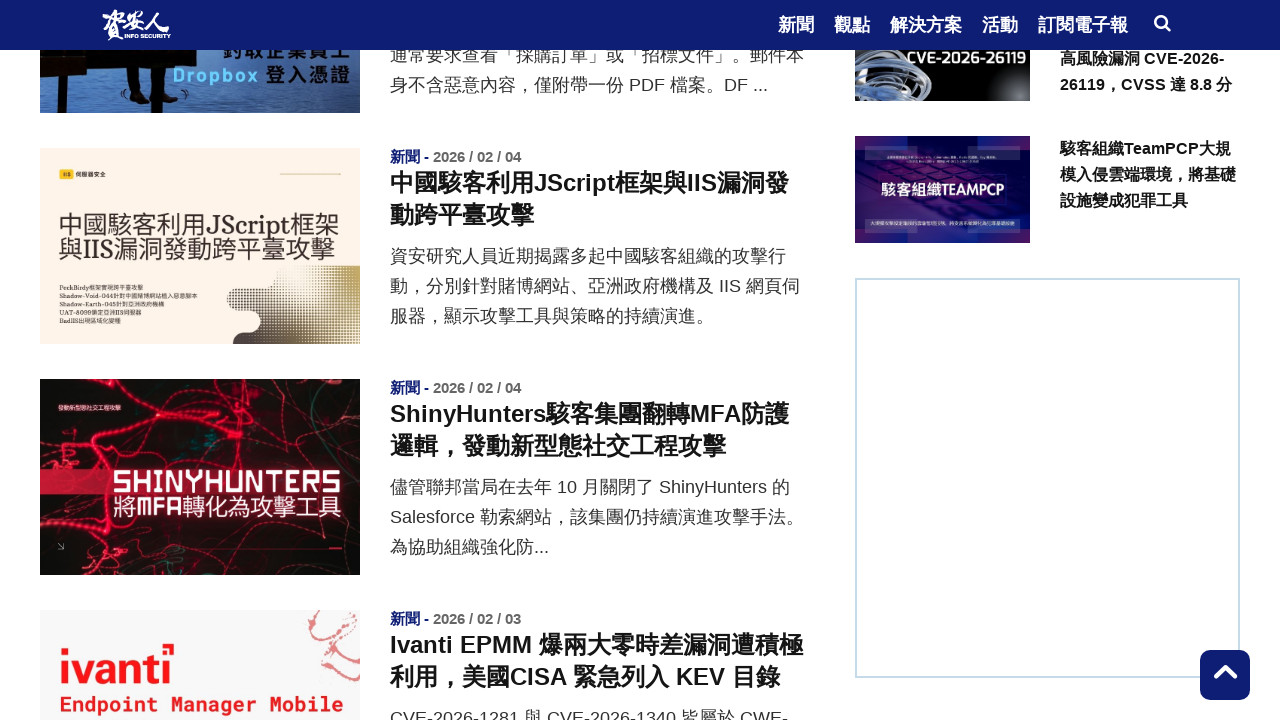

Waited 500ms for content to load
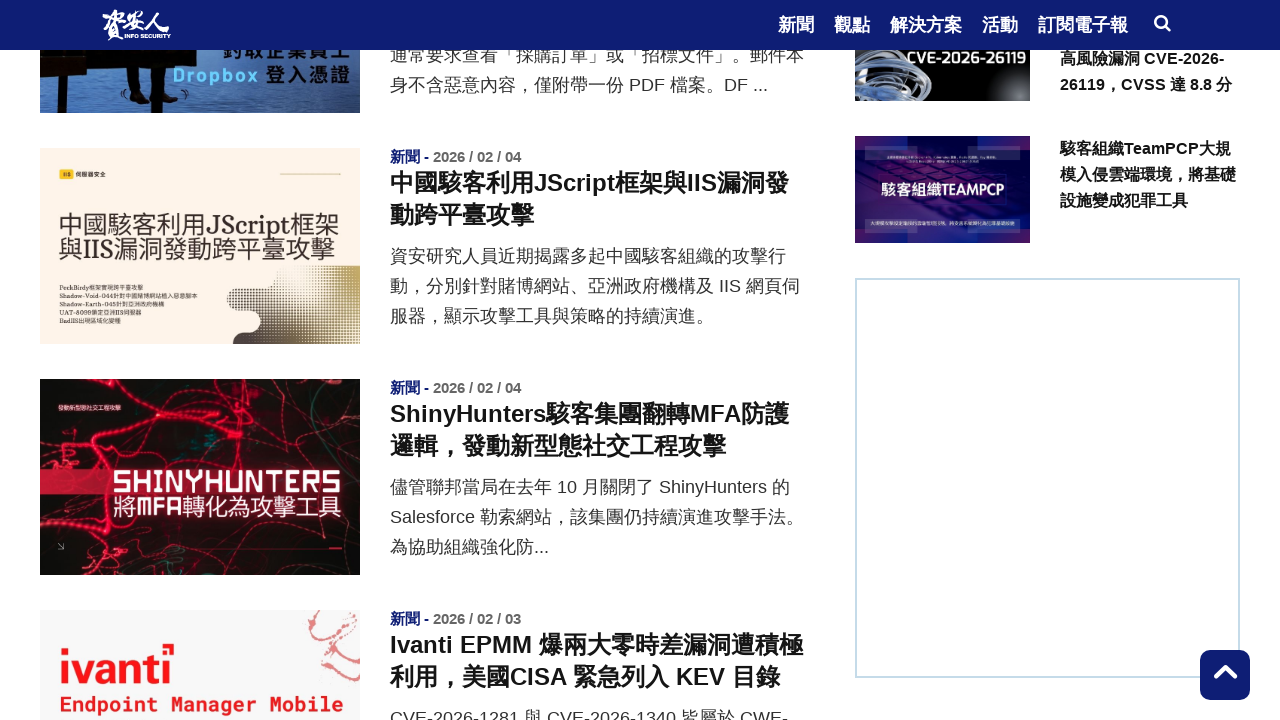

Retrieved current scroll position
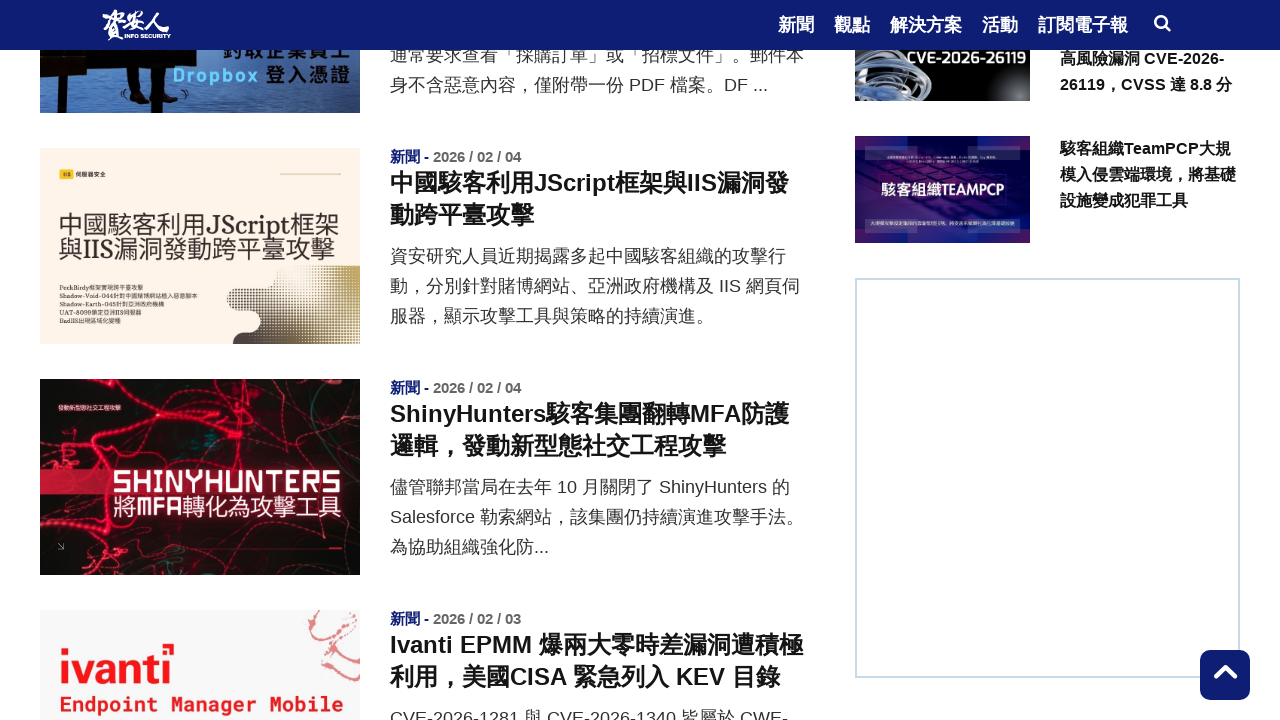

Scrolled to position 10500
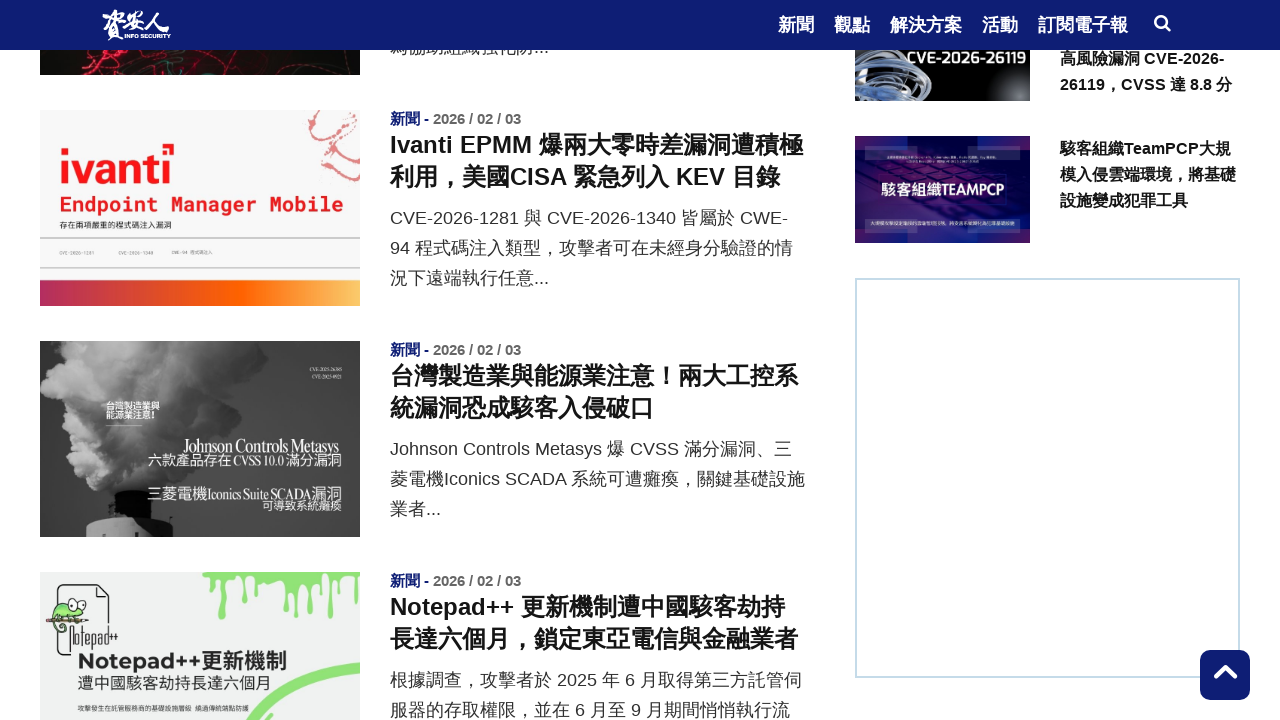

Waited 500ms for content to load
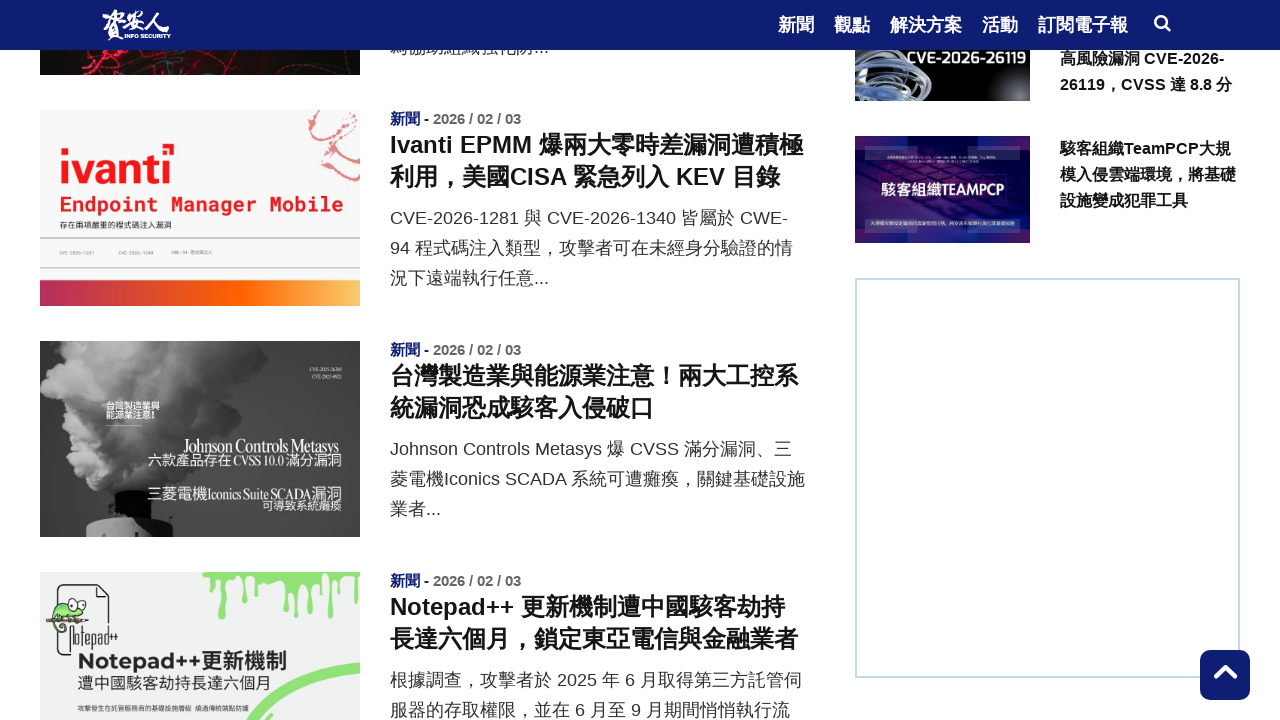

Retrieved current scroll position
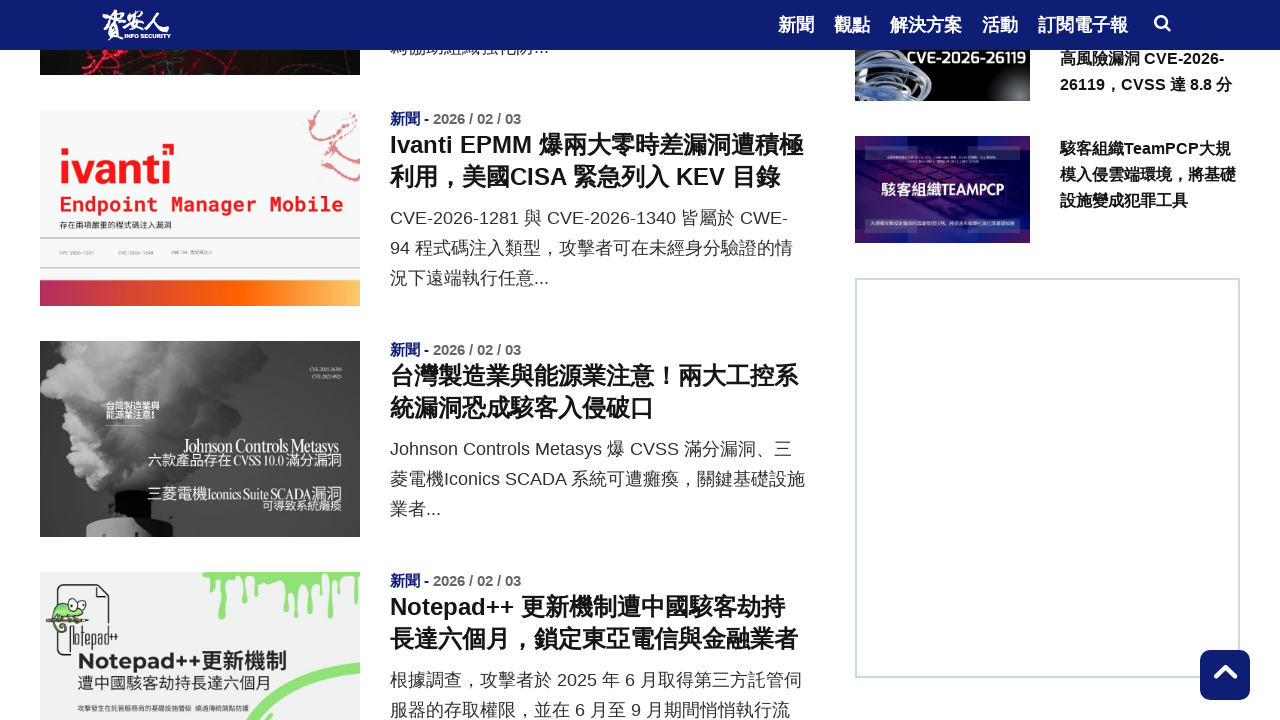

Scrolled to position 11000
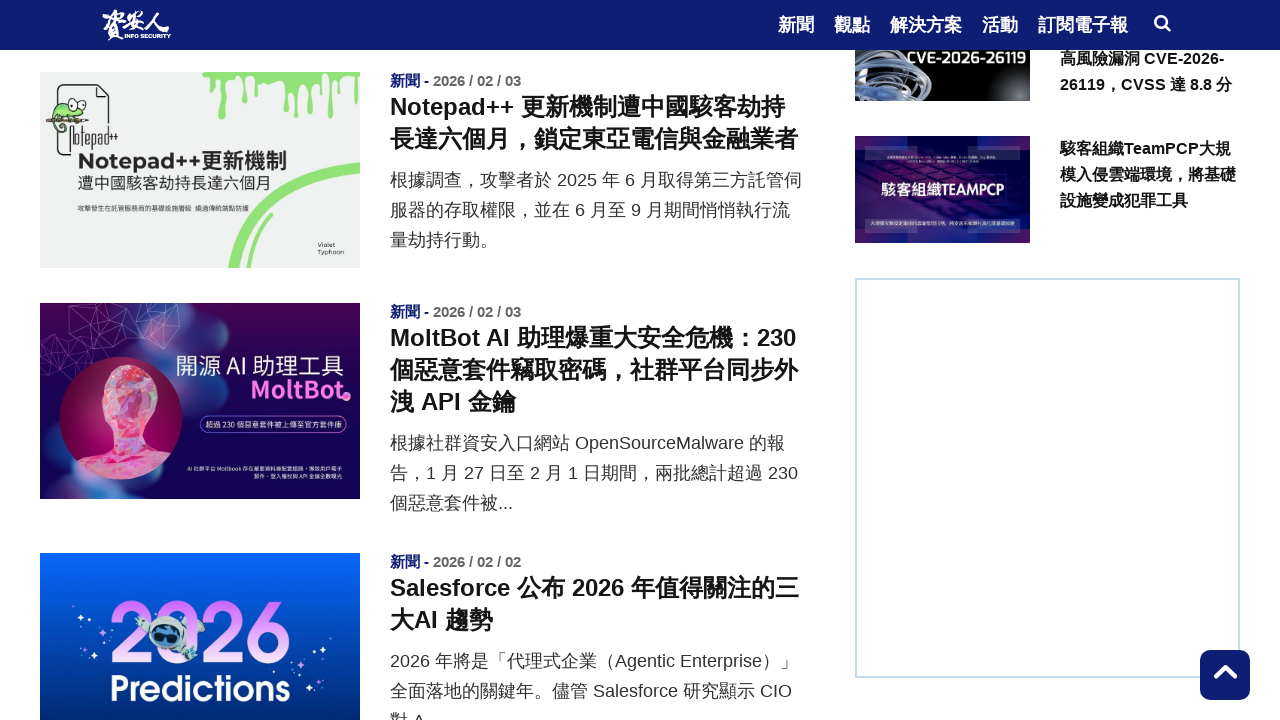

Waited 500ms for content to load
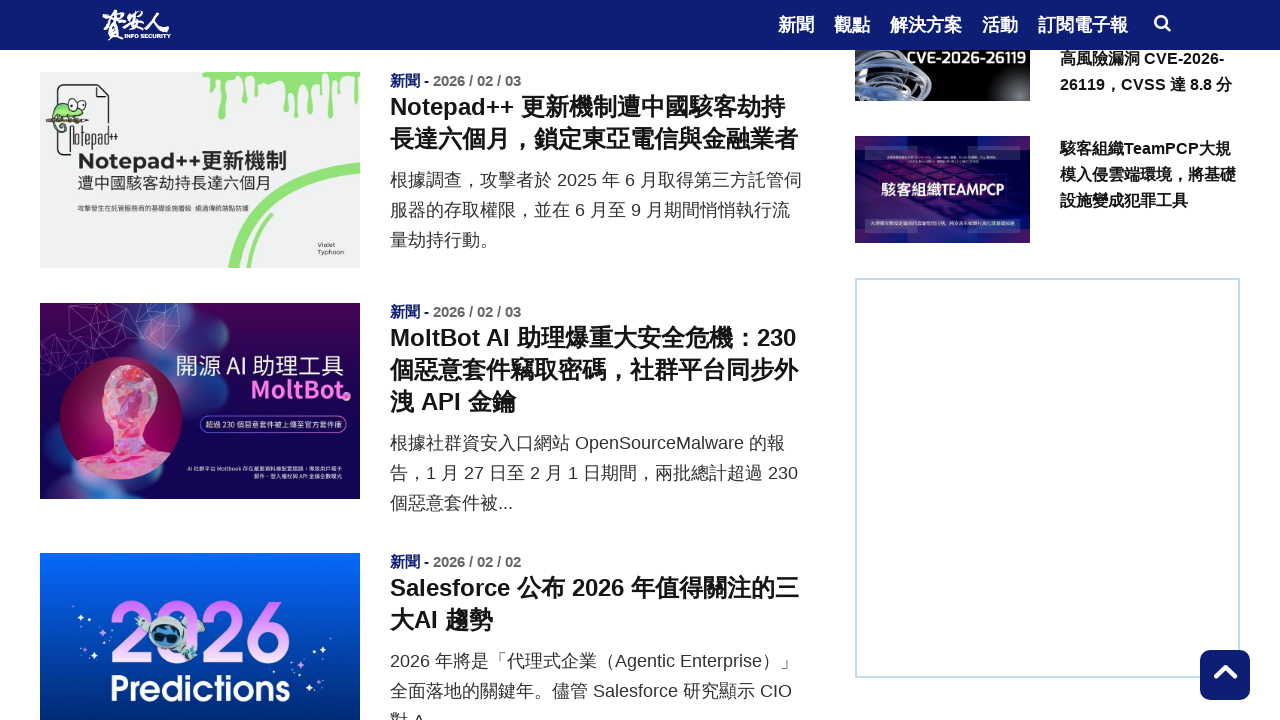

Retrieved current scroll position
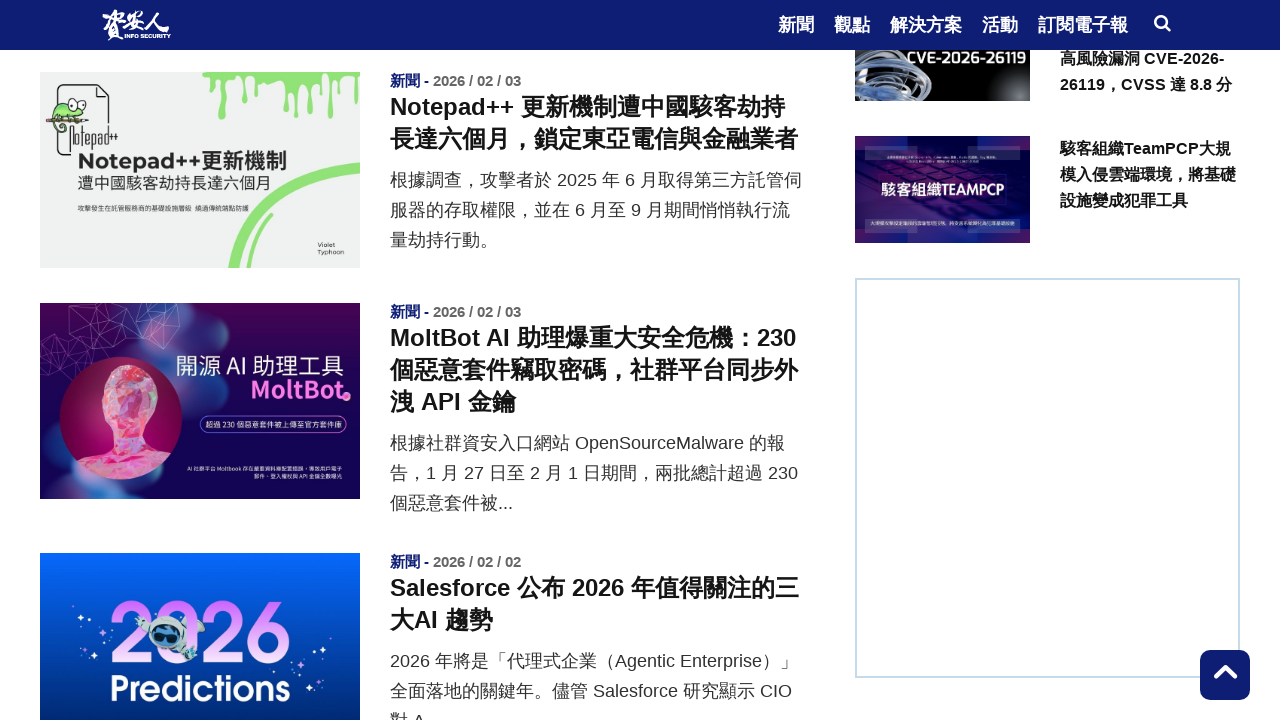

Scrolled to position 11500
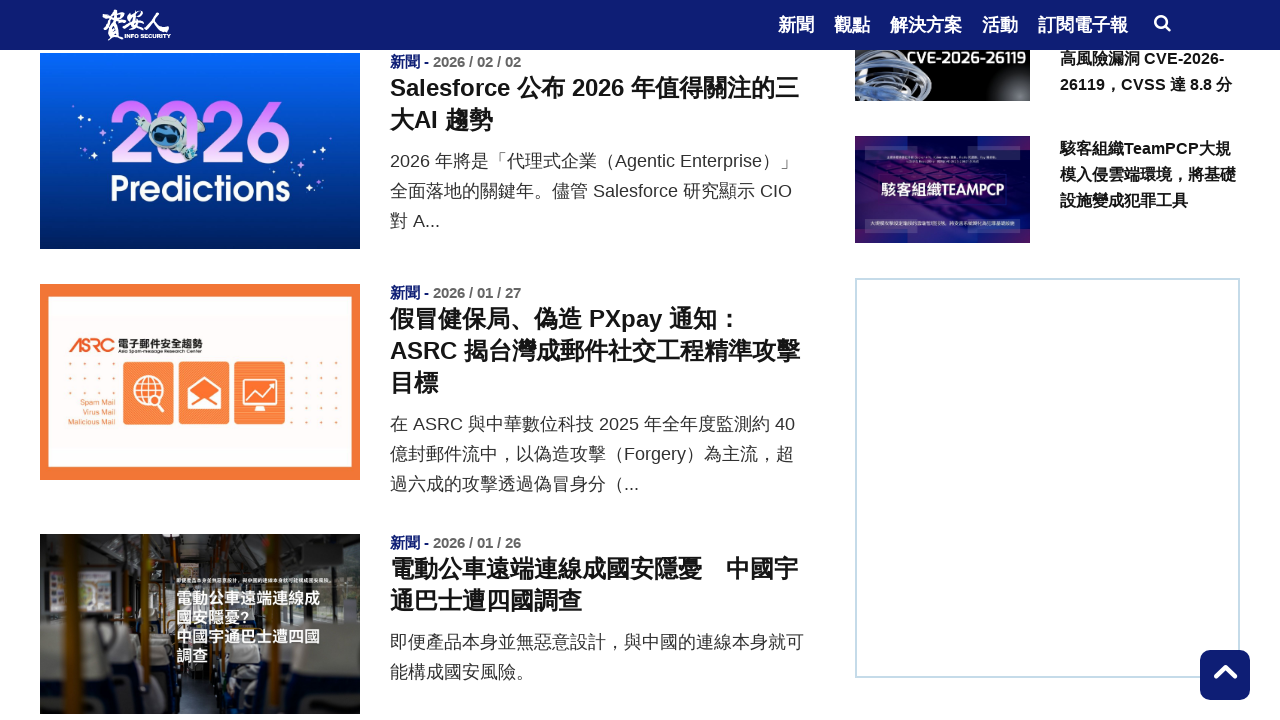

Waited 500ms for content to load
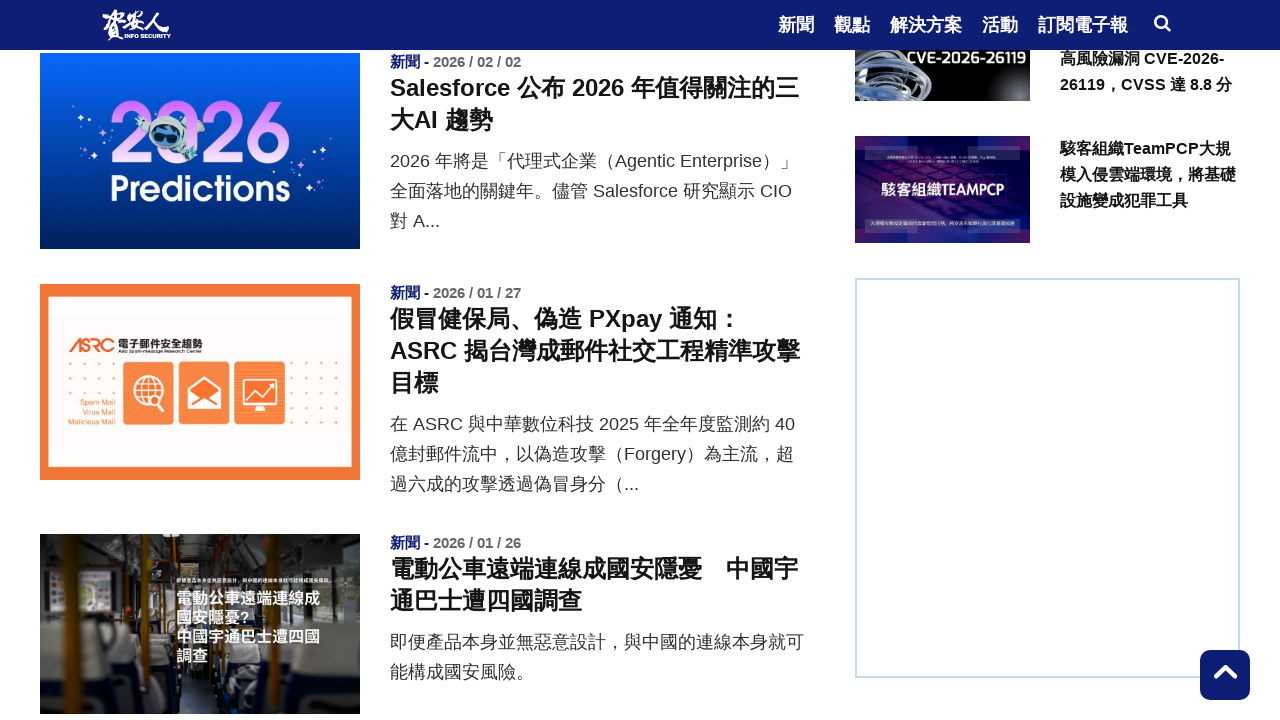

Retrieved current scroll position
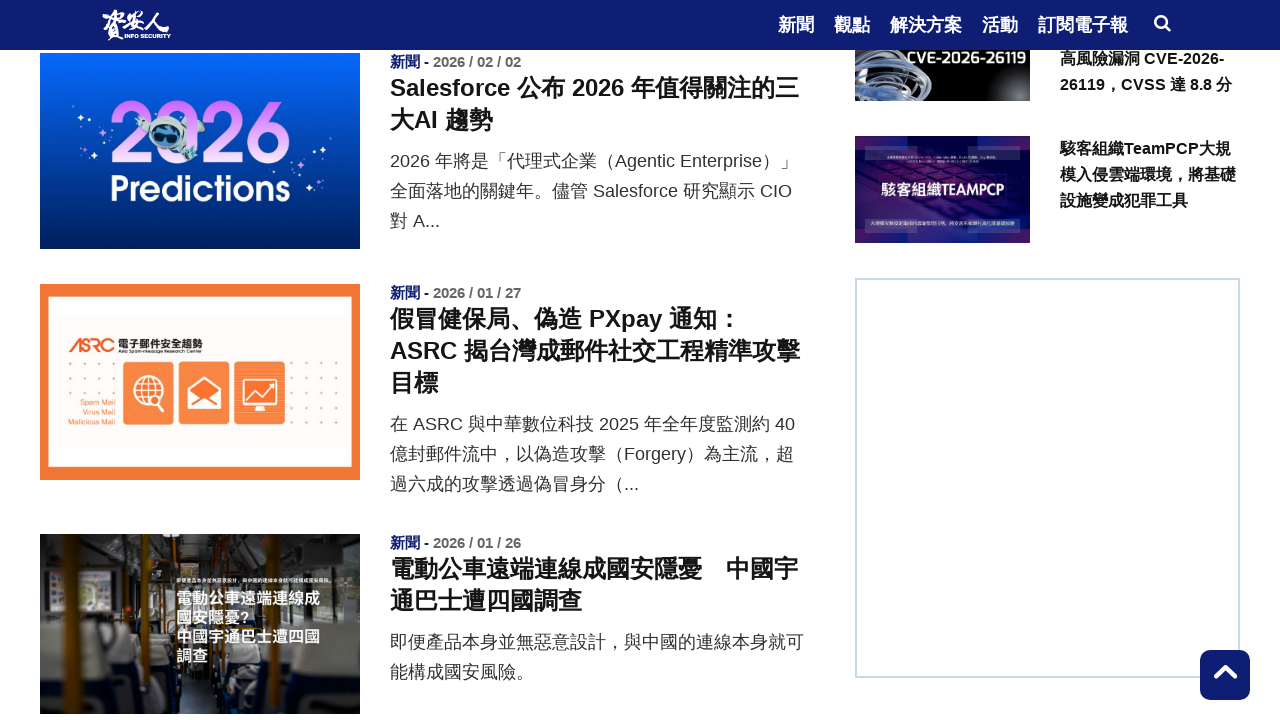

Scrolled to position 12000
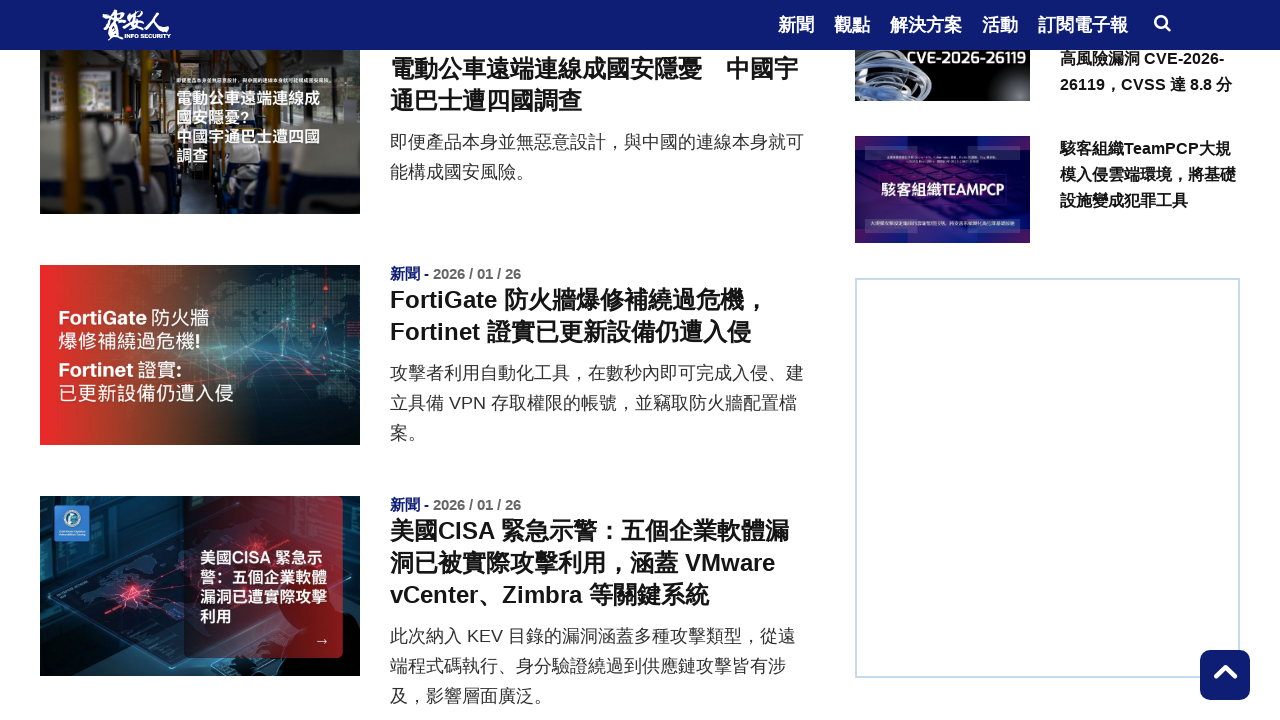

Waited 500ms for content to load
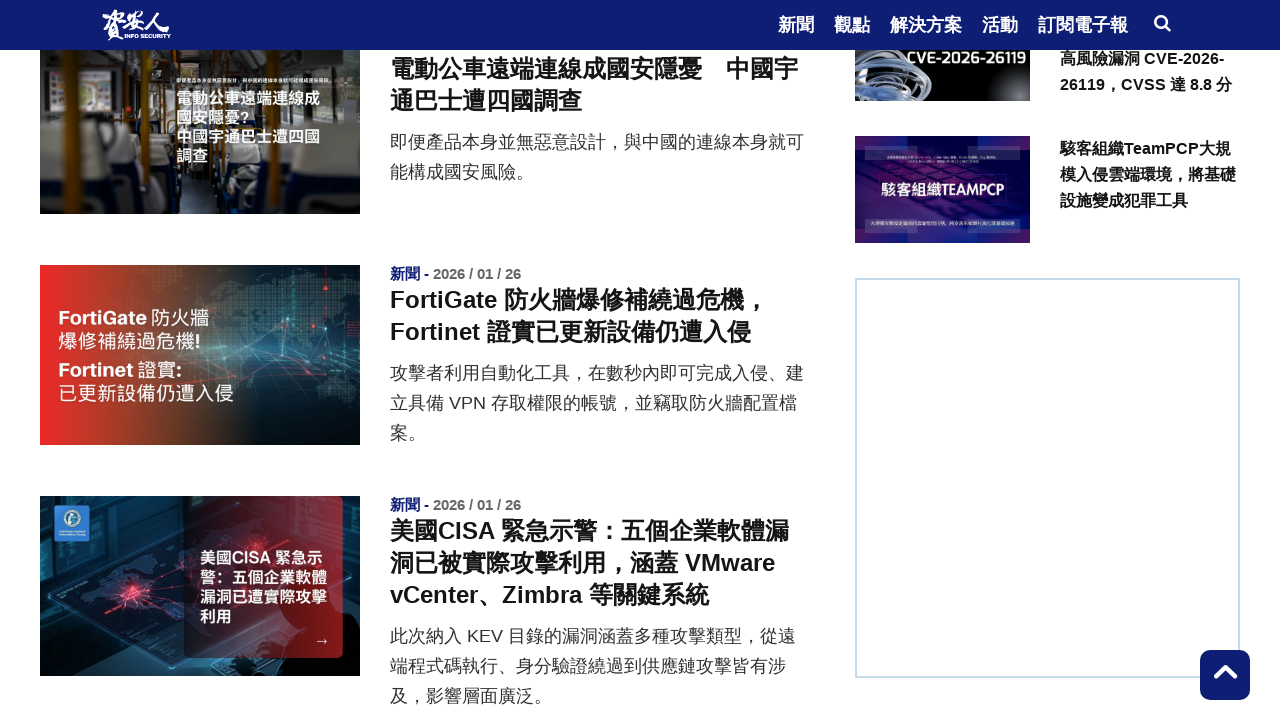

Retrieved current scroll position
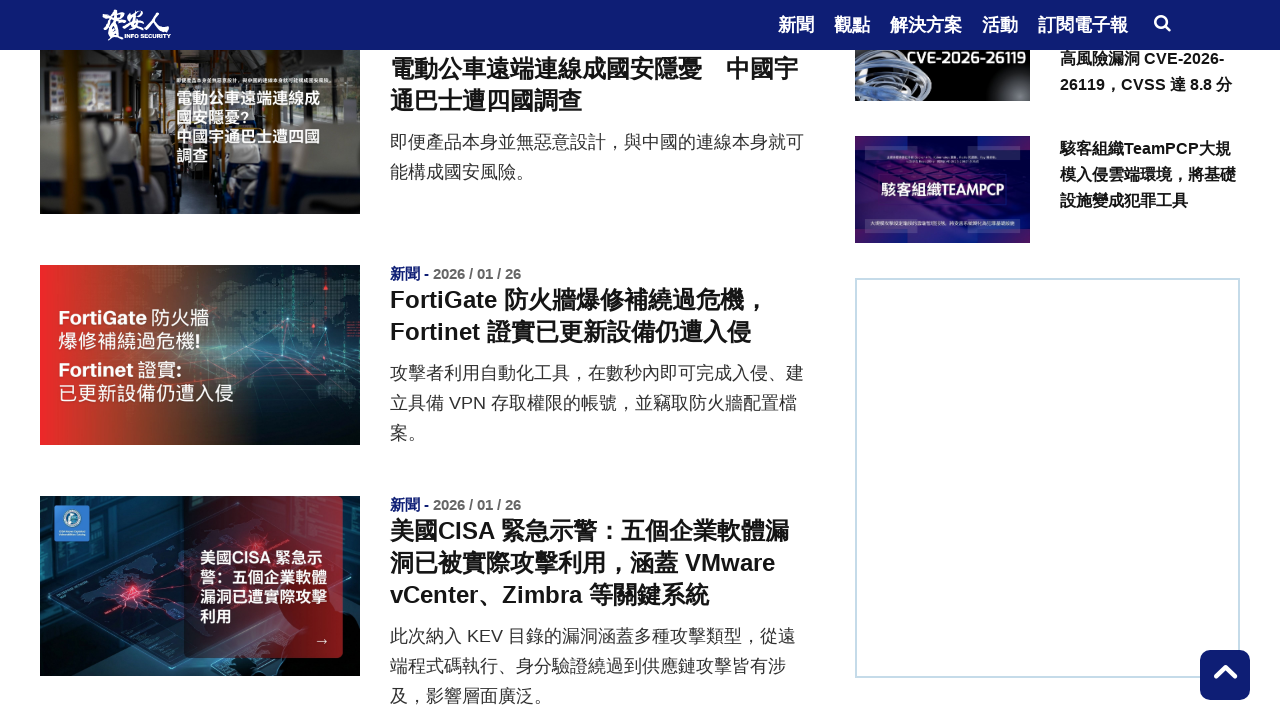

Scrolled to position 12500
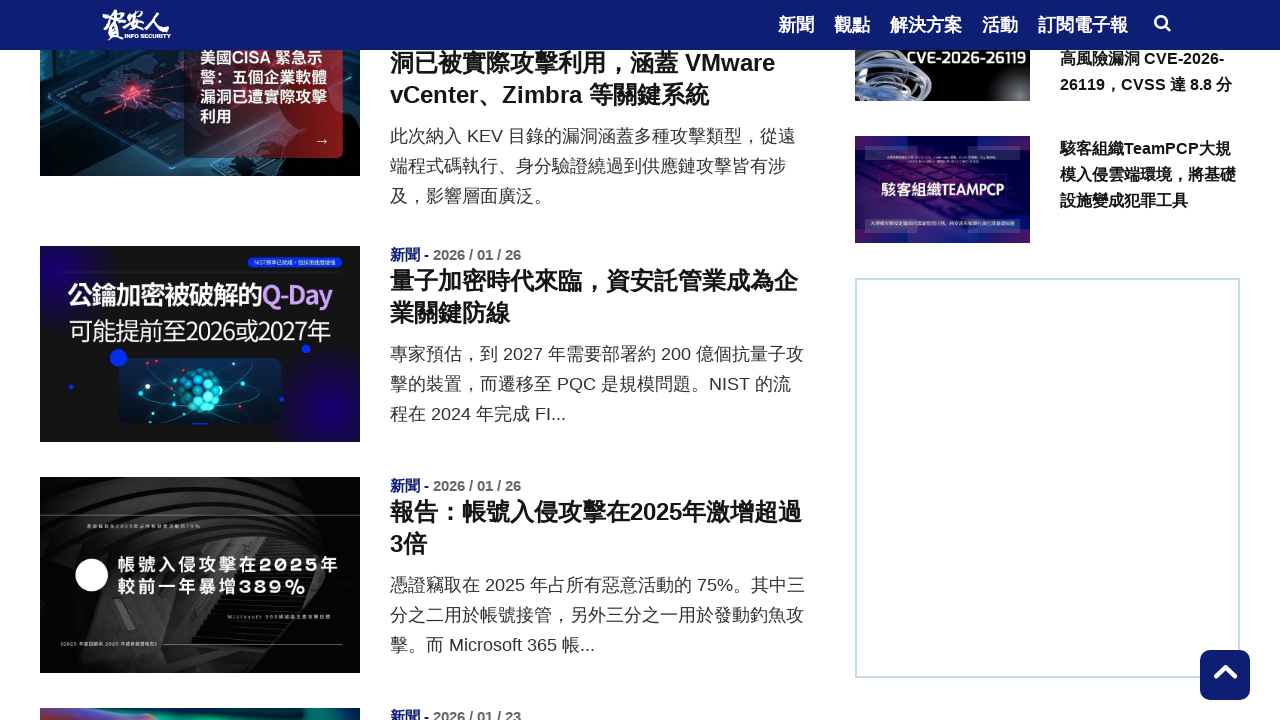

Waited 500ms for content to load
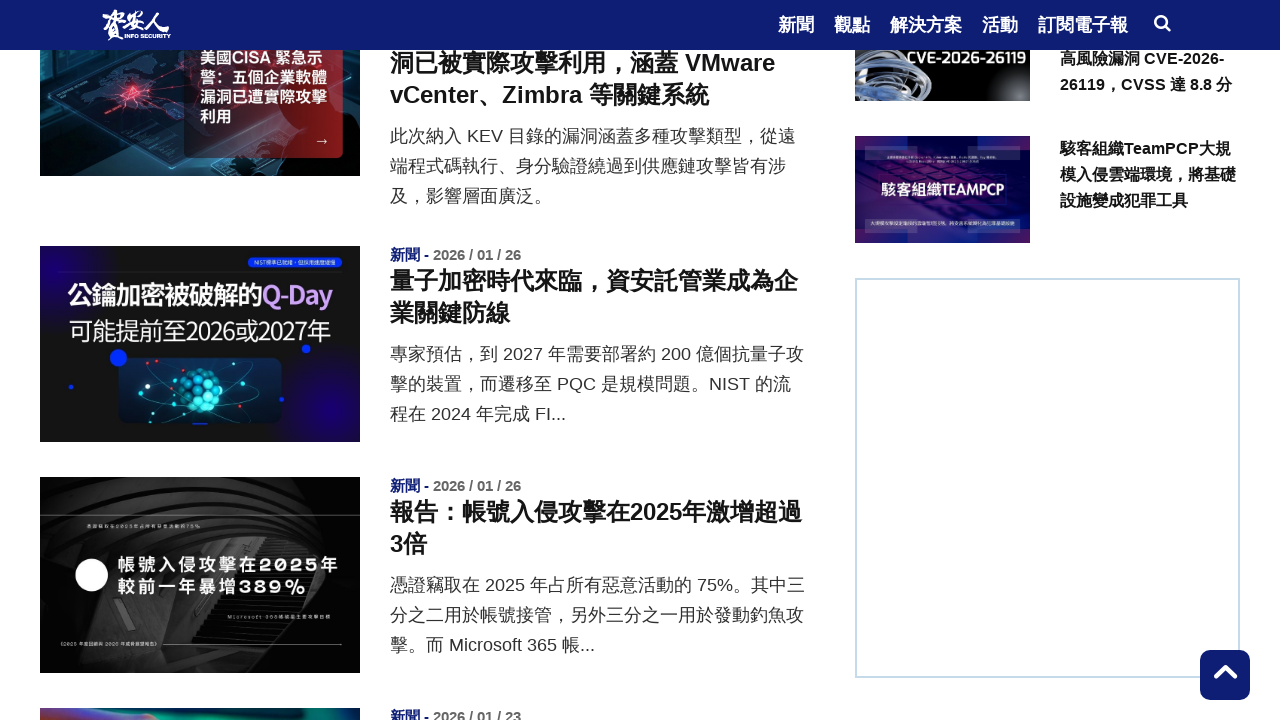

Retrieved current scroll position
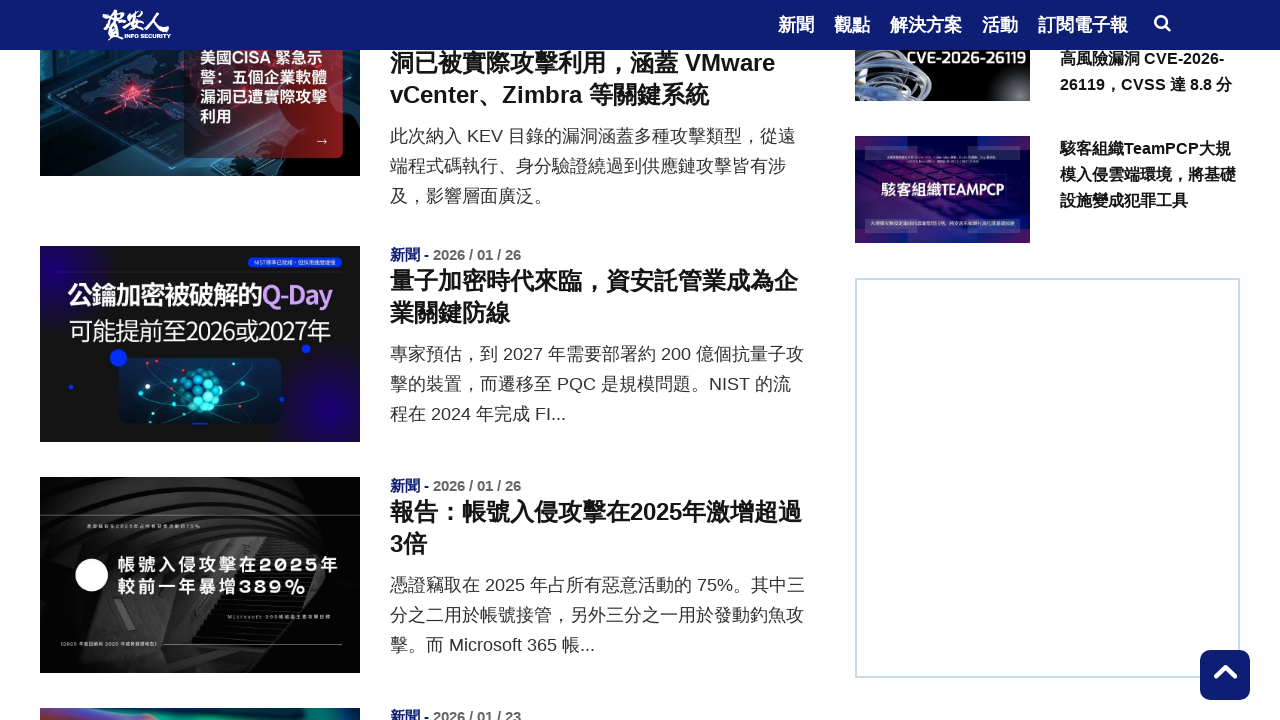

Scrolled to position 13000
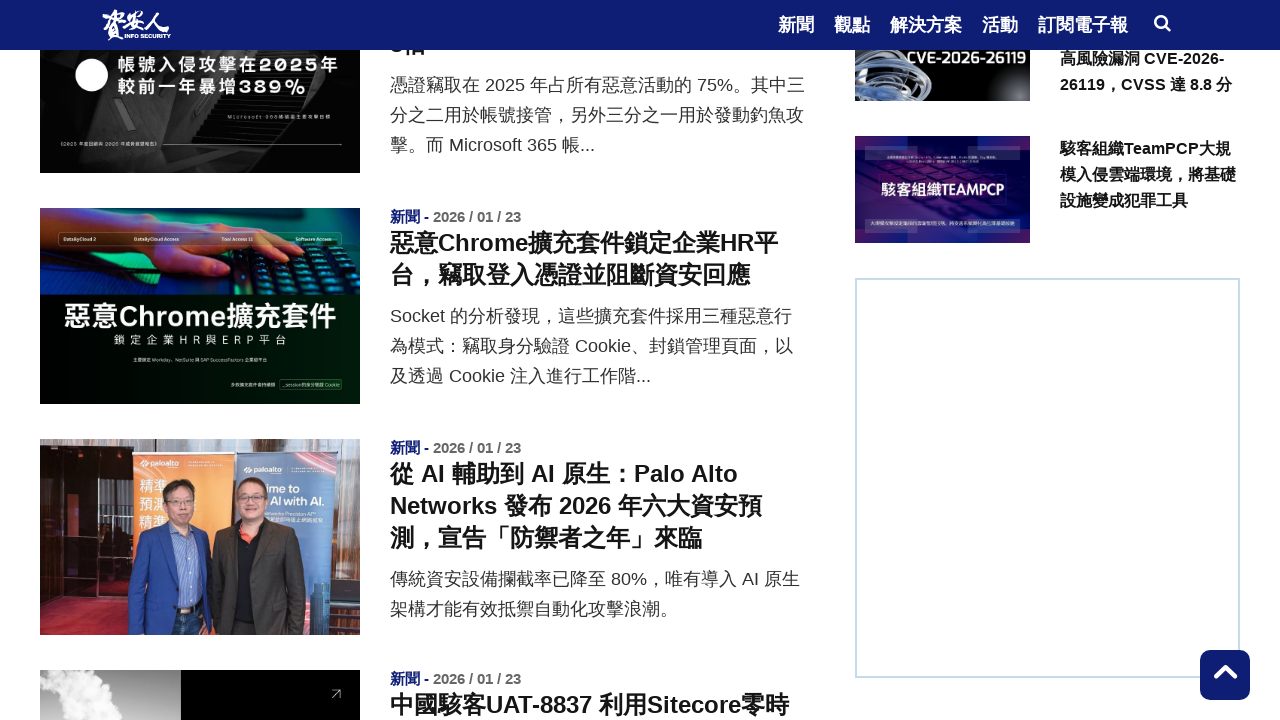

Waited 500ms for content to load
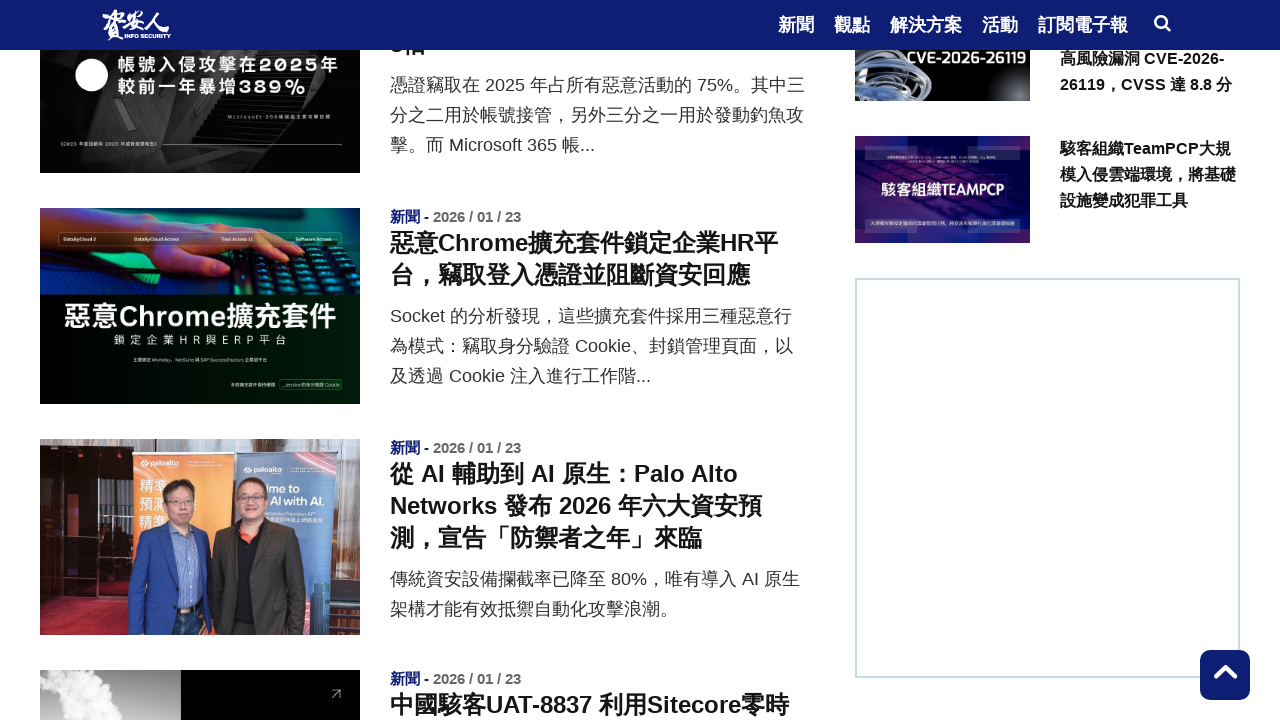

Retrieved current scroll position
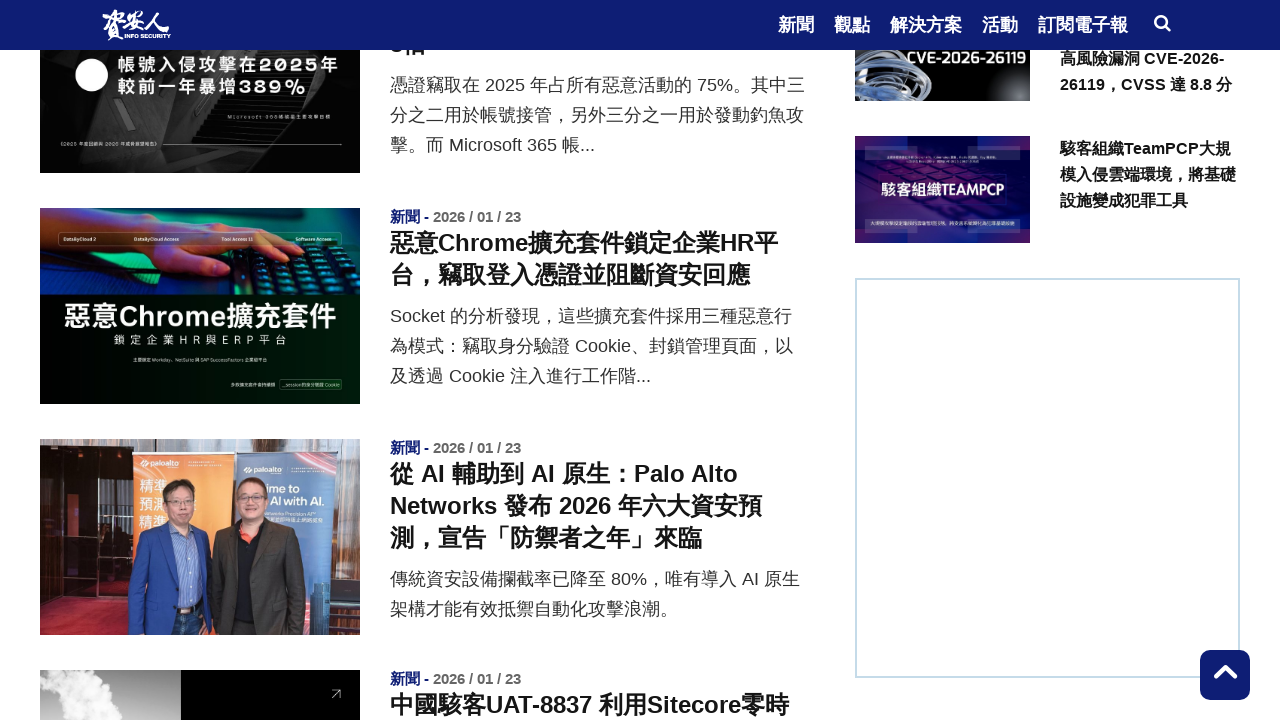

Scrolled to position 13500
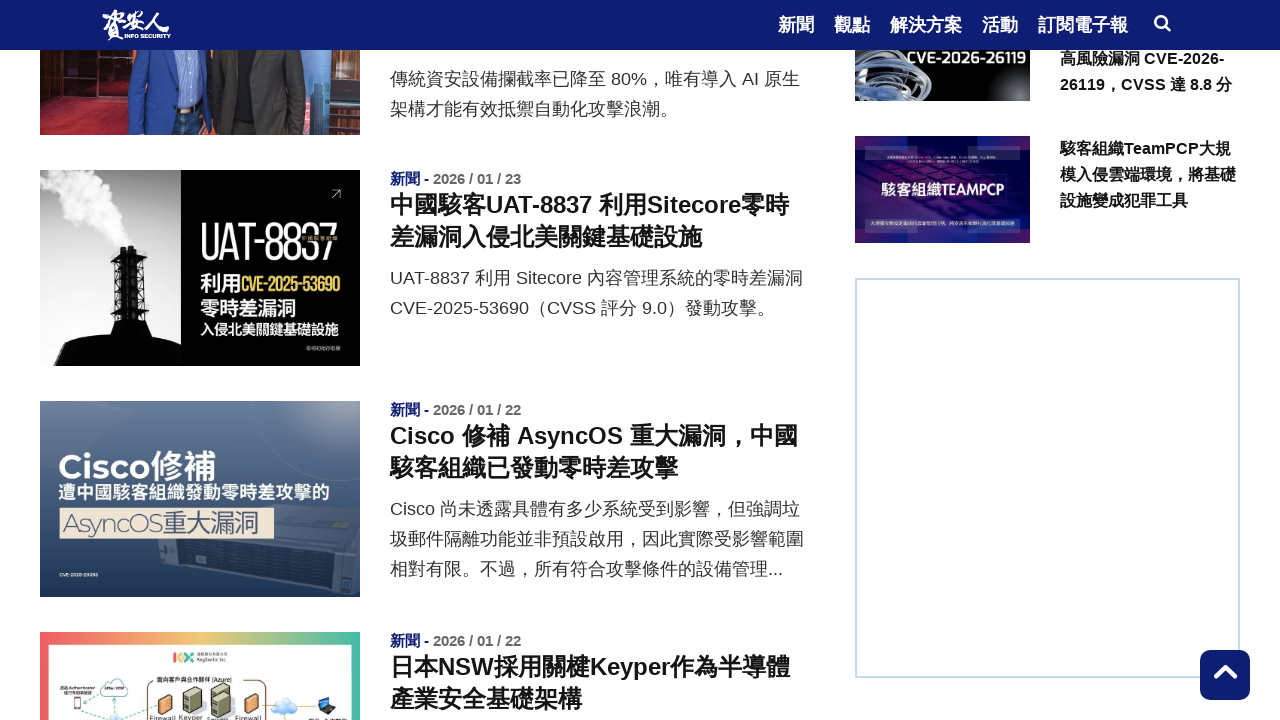

Waited 500ms for content to load
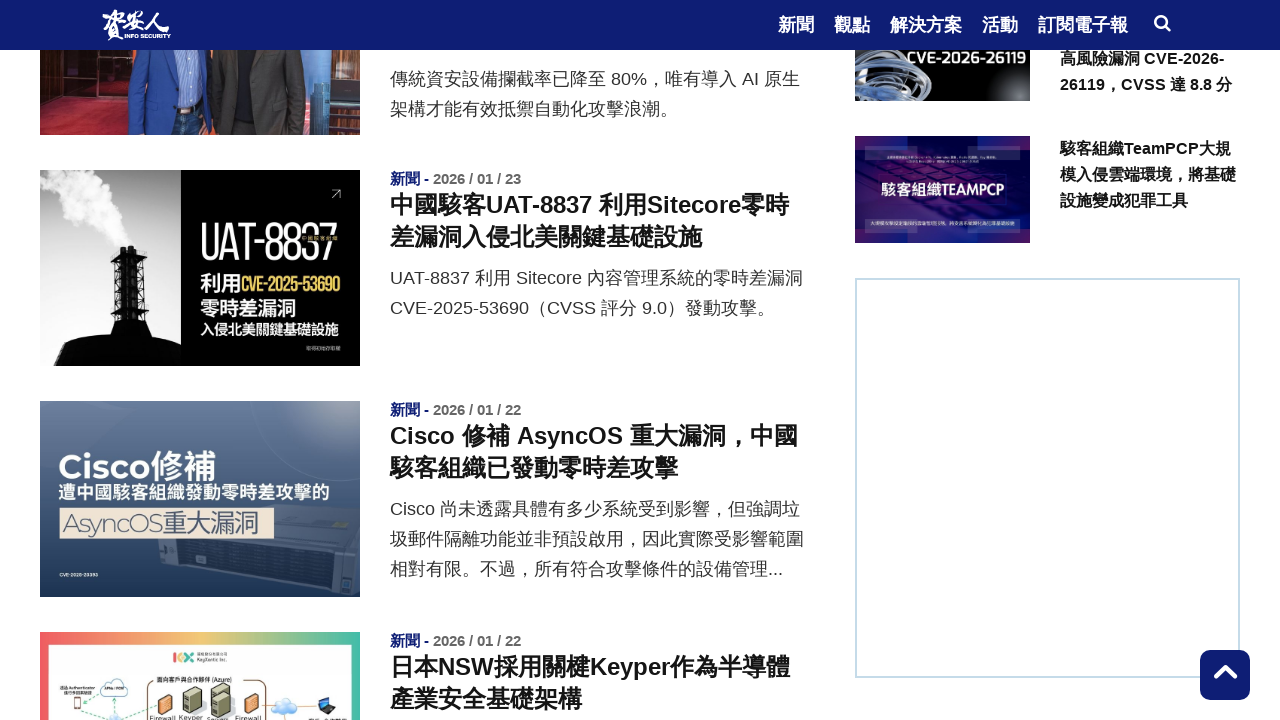

Retrieved current scroll position
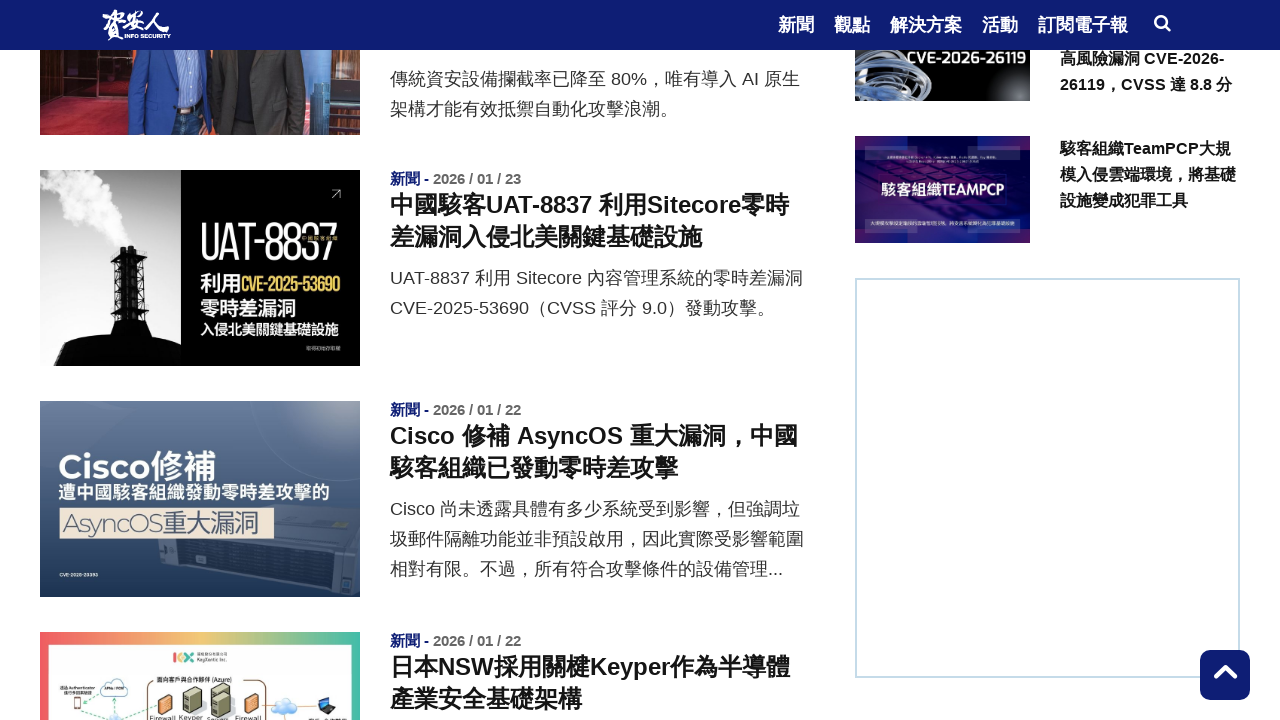

Scrolled to position 14000
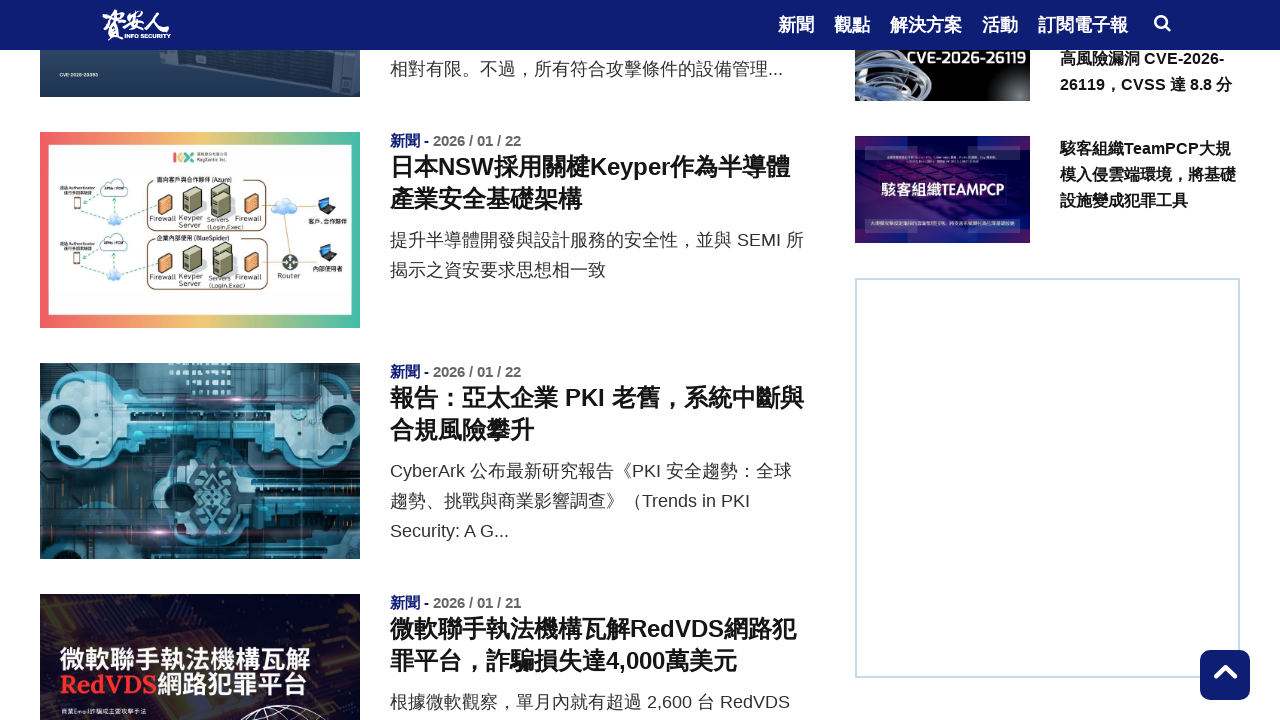

Waited 500ms for content to load
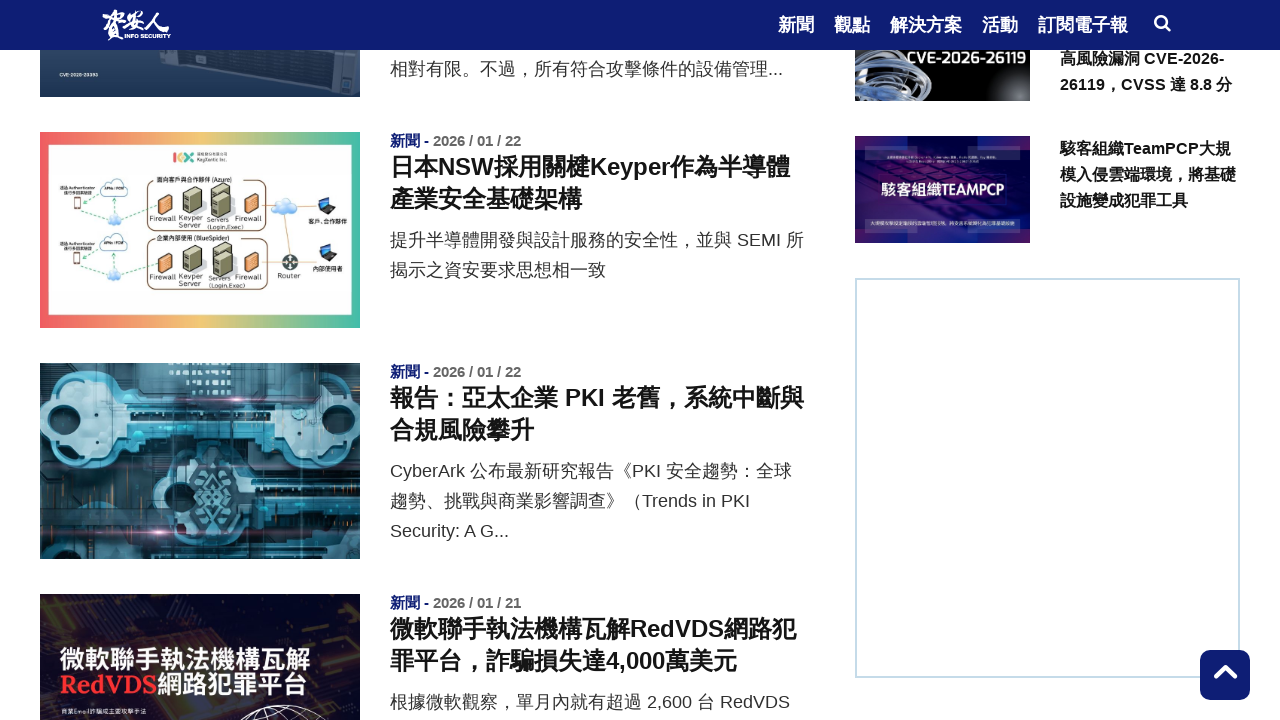

Retrieved current scroll position
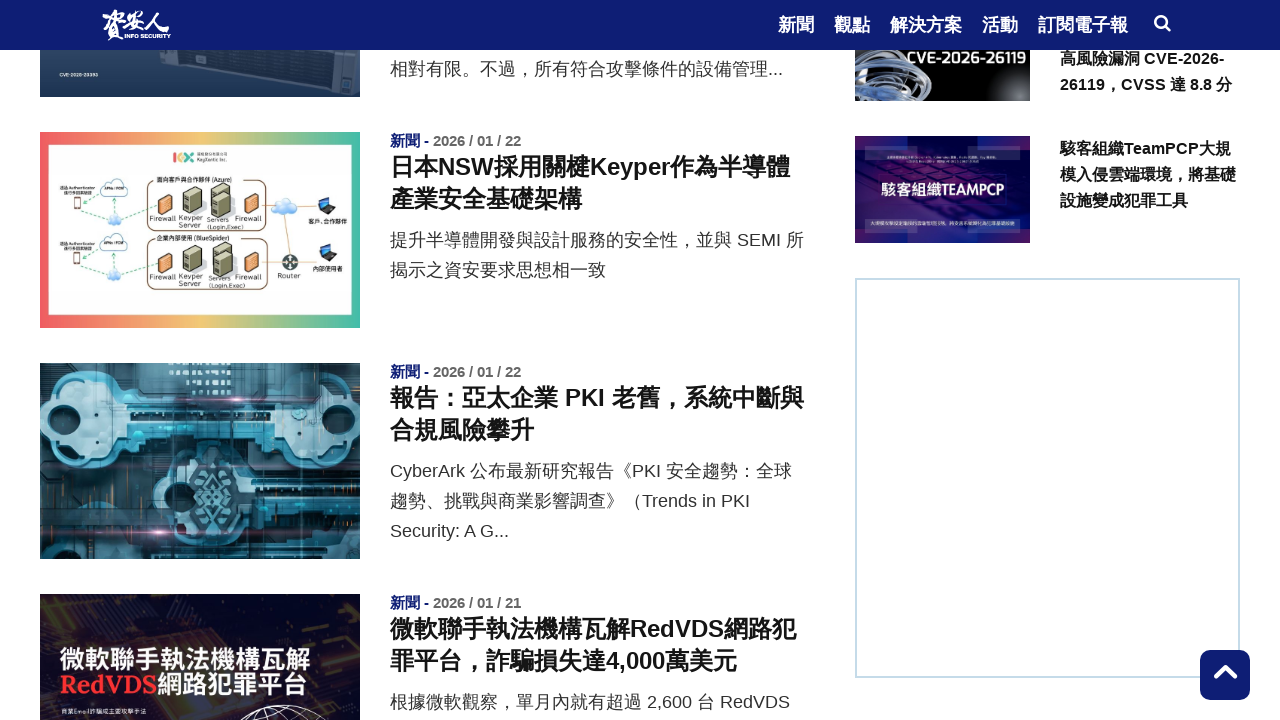

Scrolled to position 14500
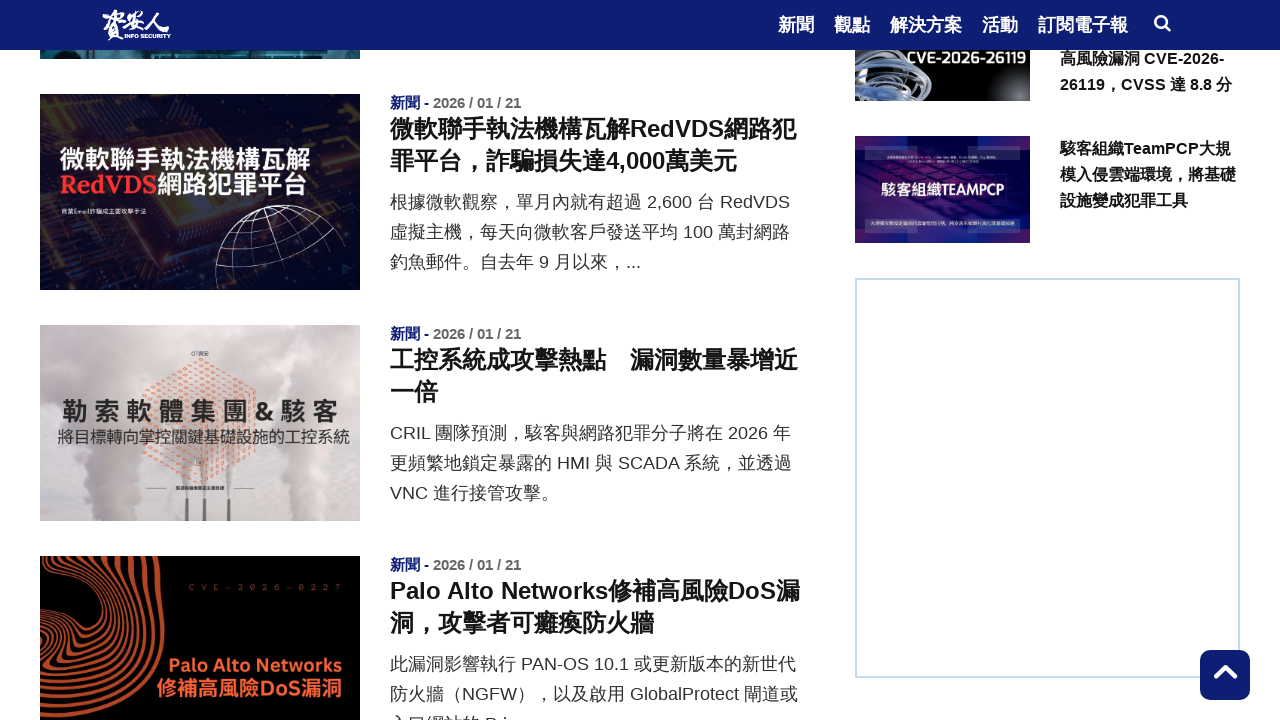

Waited 500ms for content to load
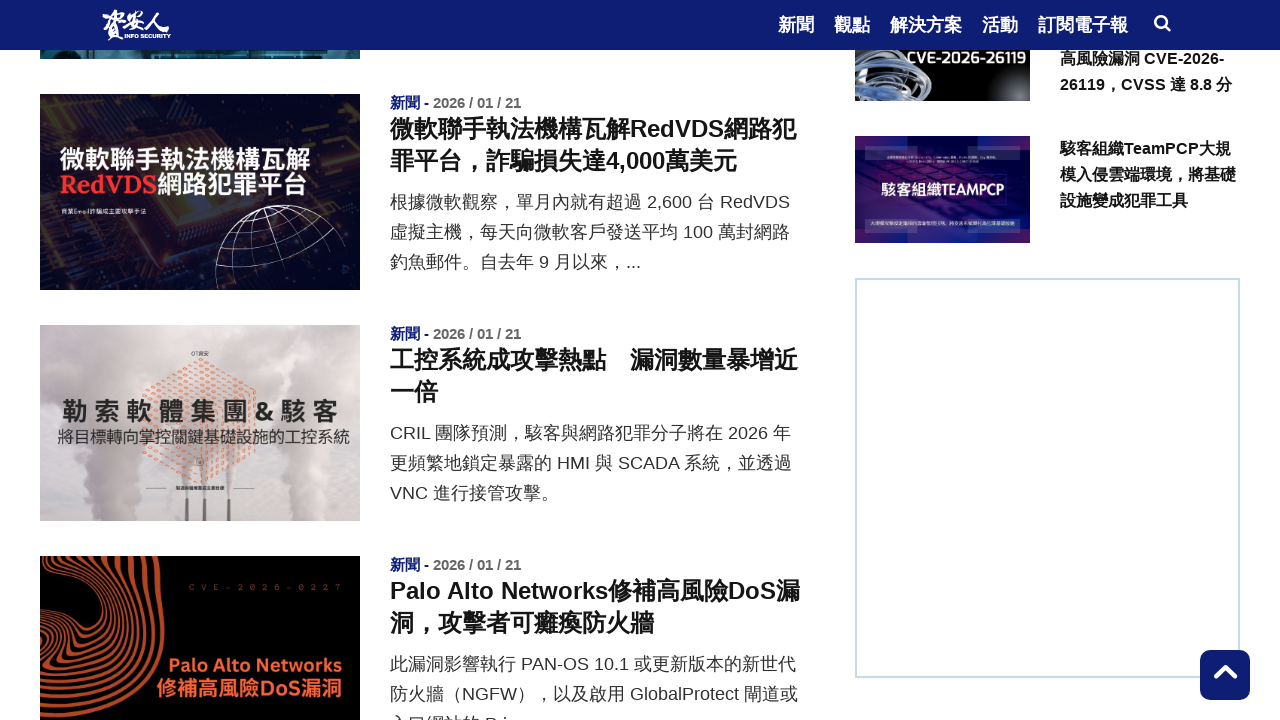

Retrieved current scroll position
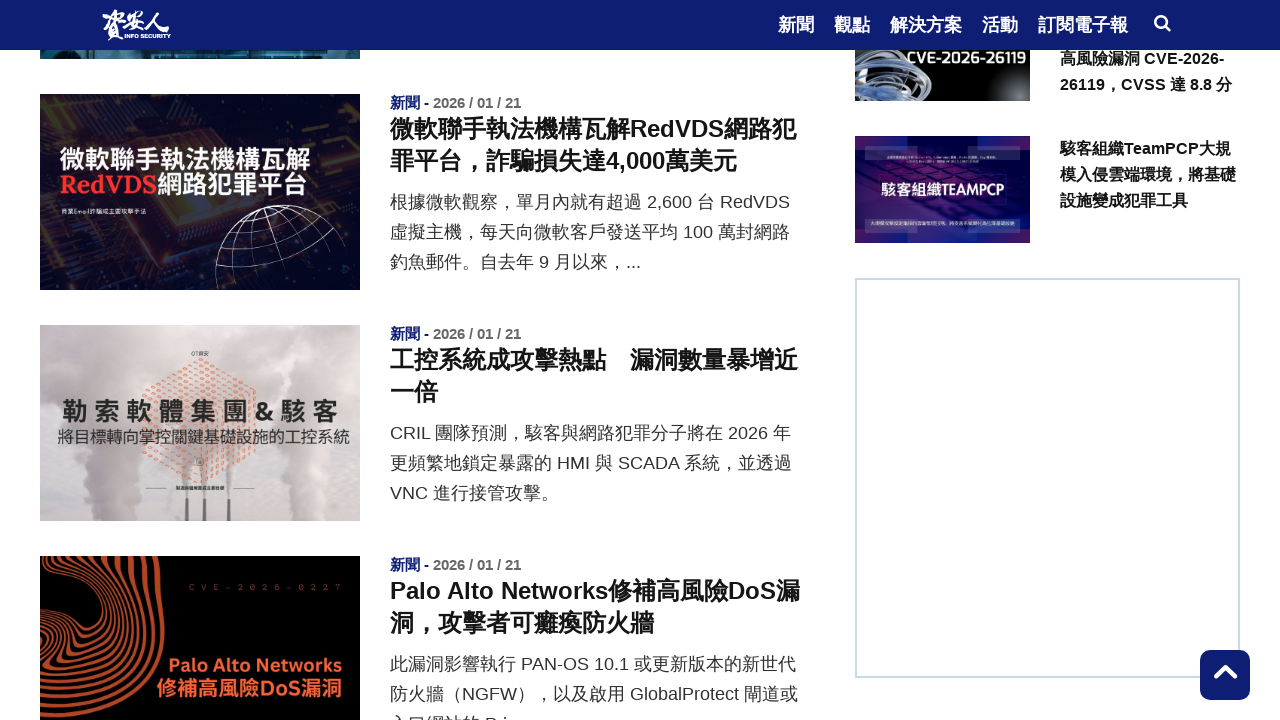

Scrolled to position 15000
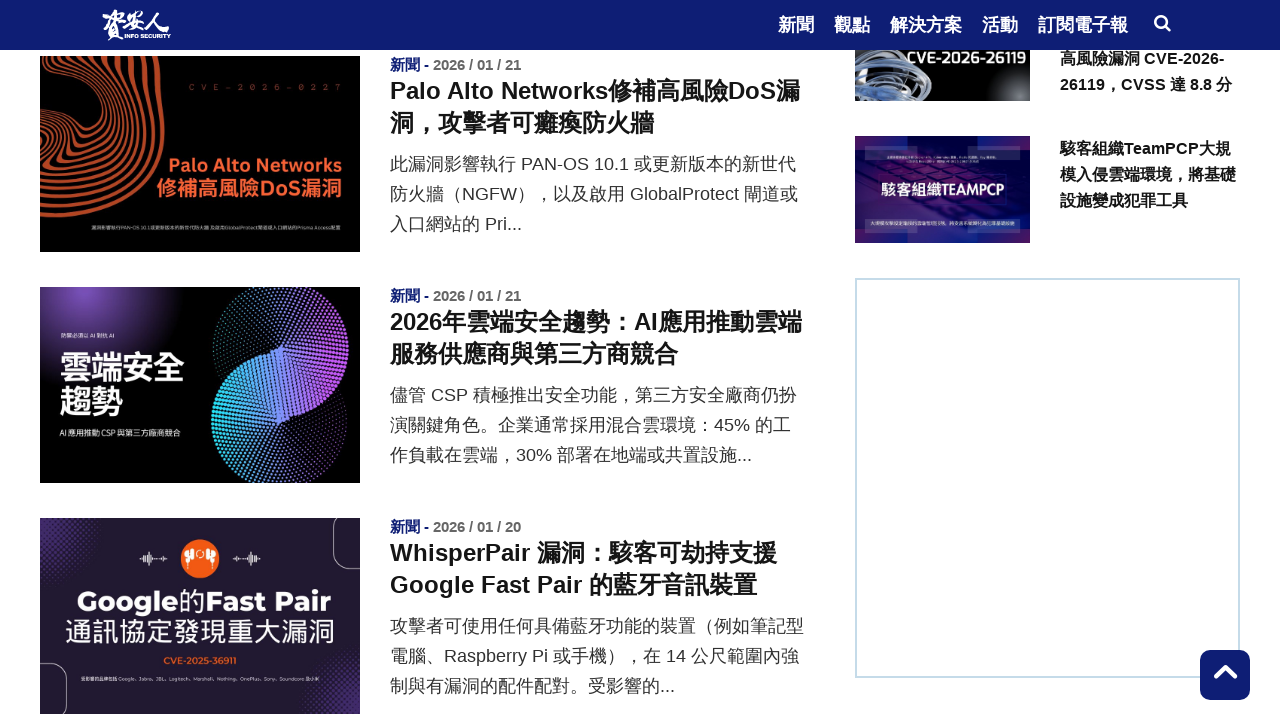

Waited 500ms for content to load
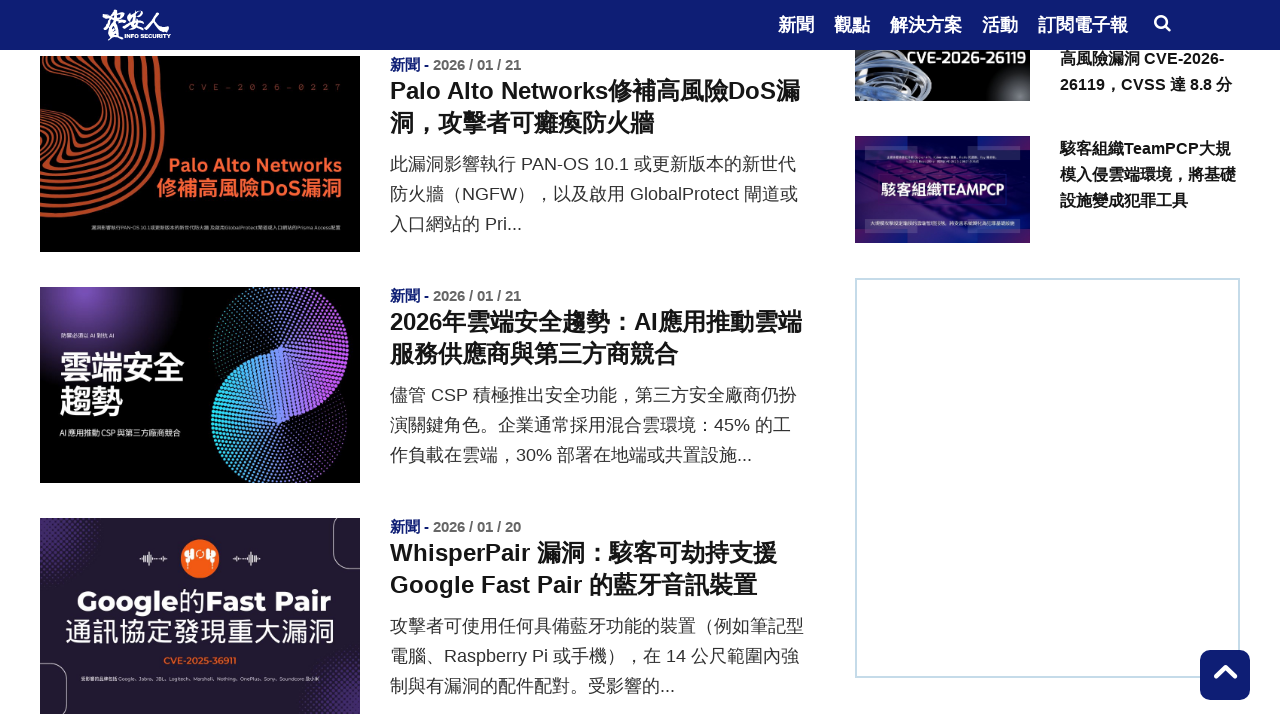

Retrieved current scroll position
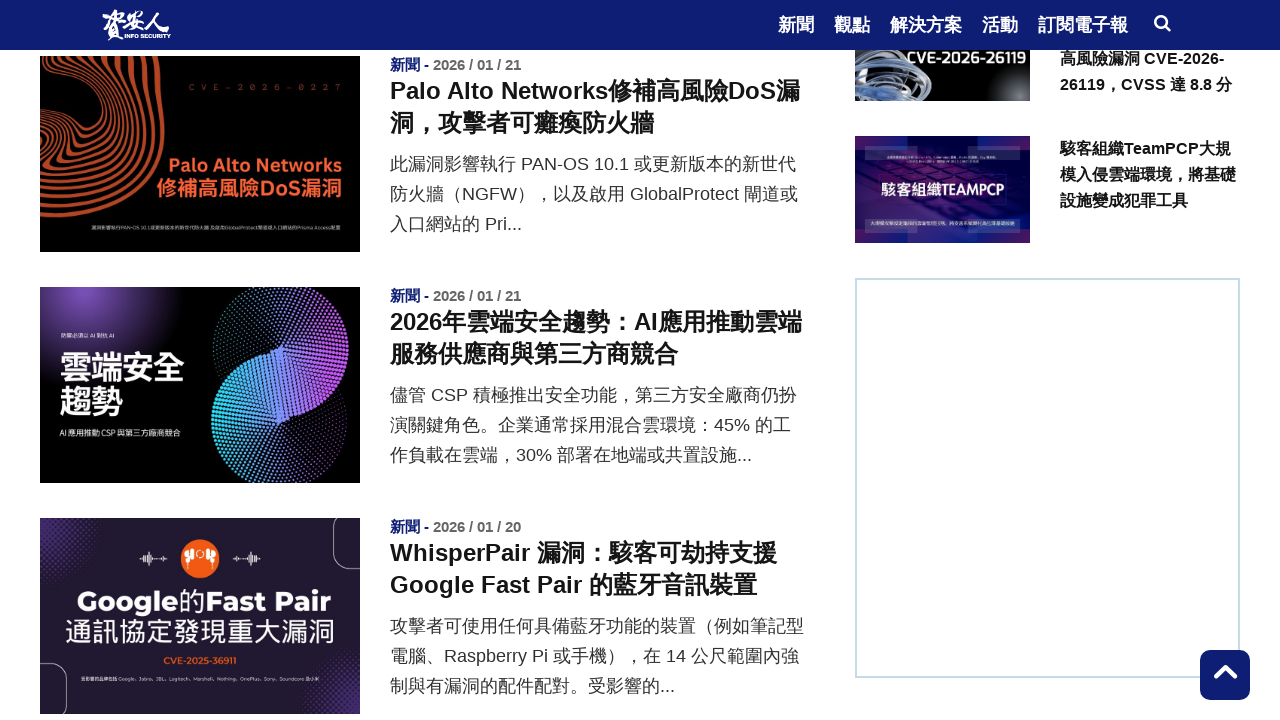

Scrolled to position 15500
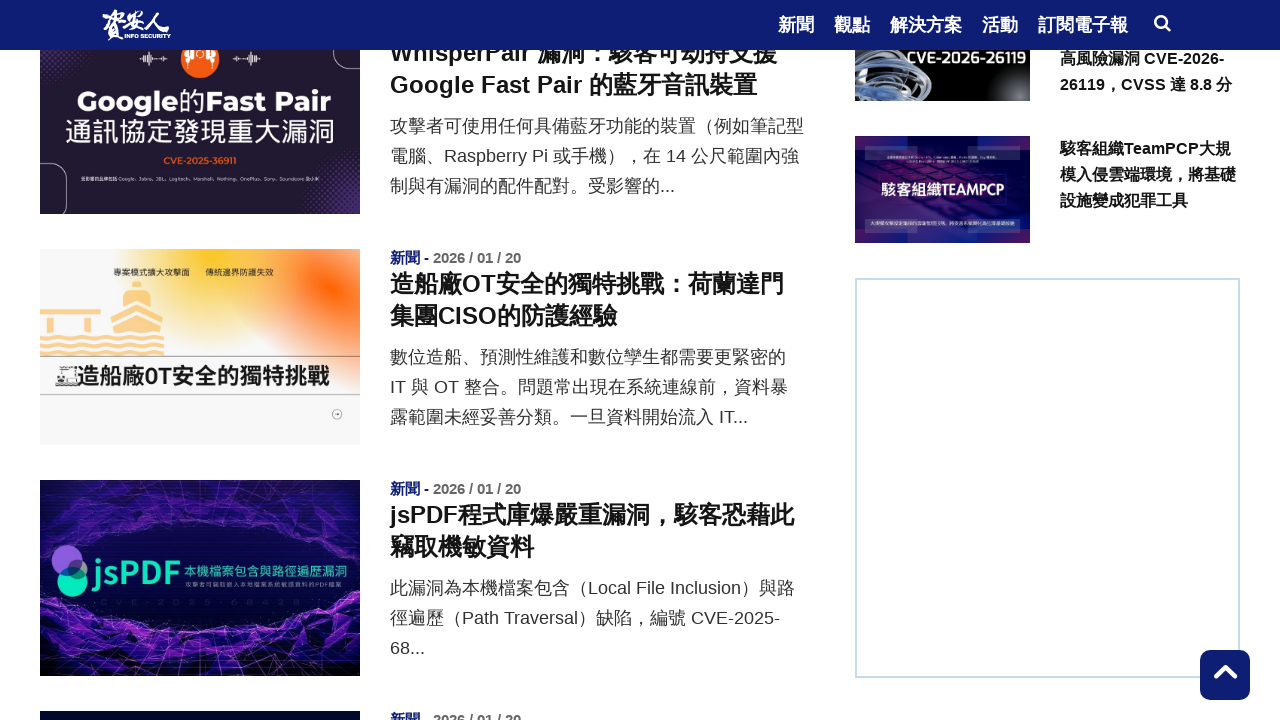

Waited 500ms for content to load
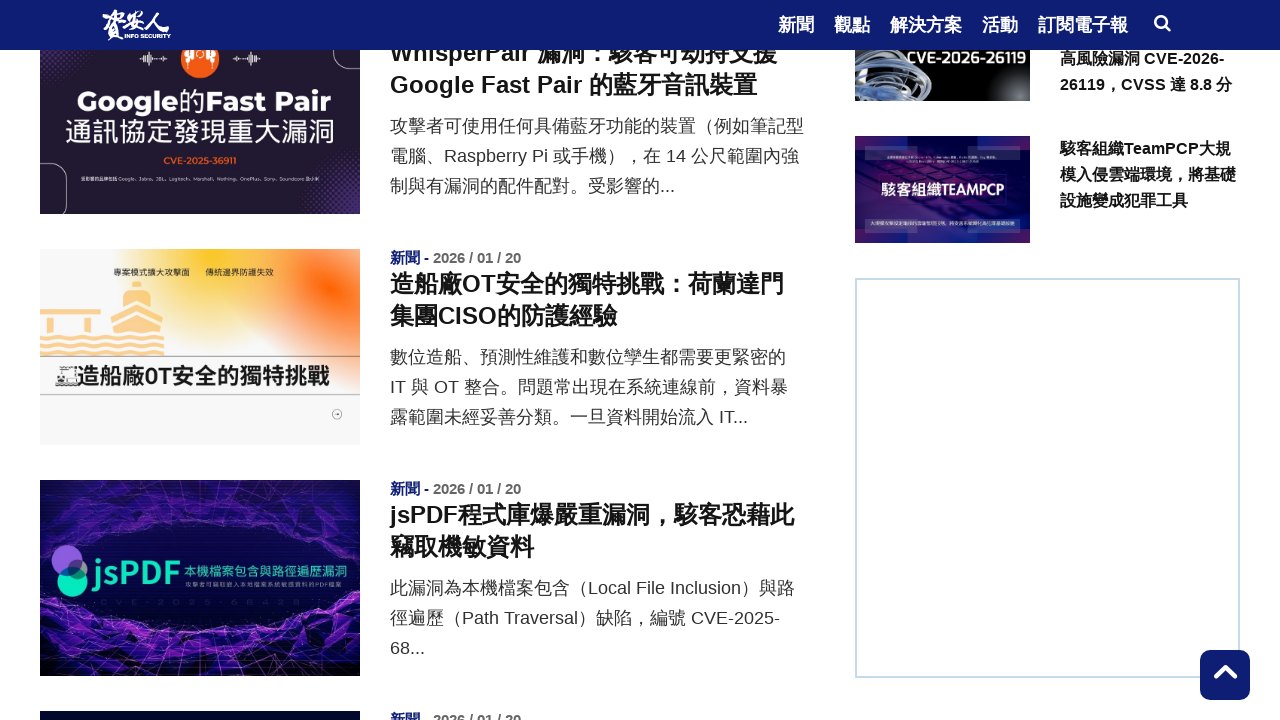

Retrieved current scroll position
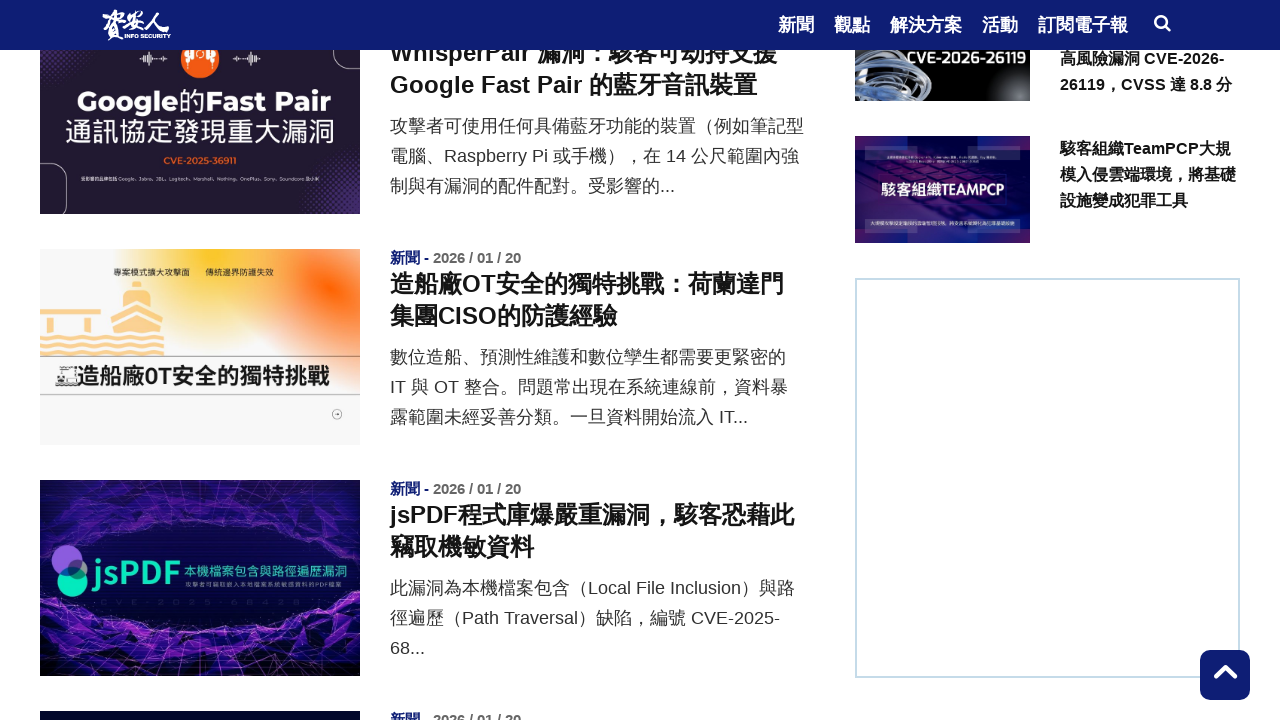

Scrolled to position 16000
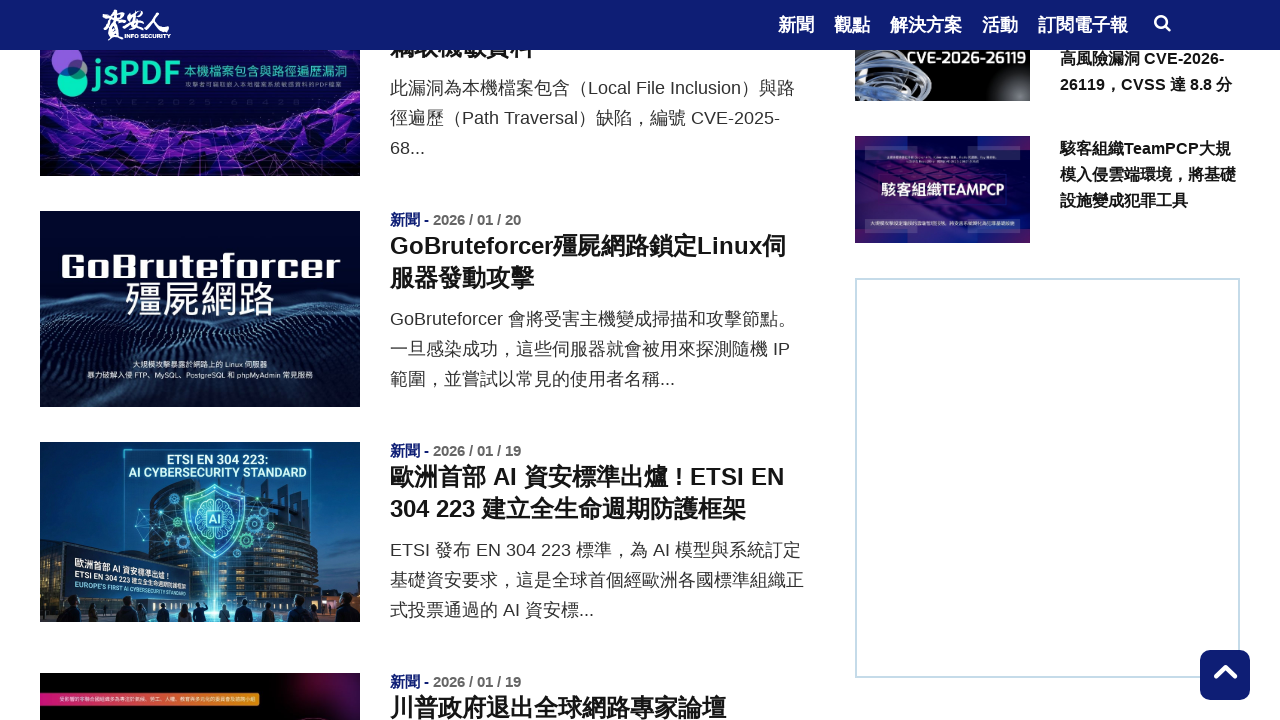

Waited 500ms for content to load
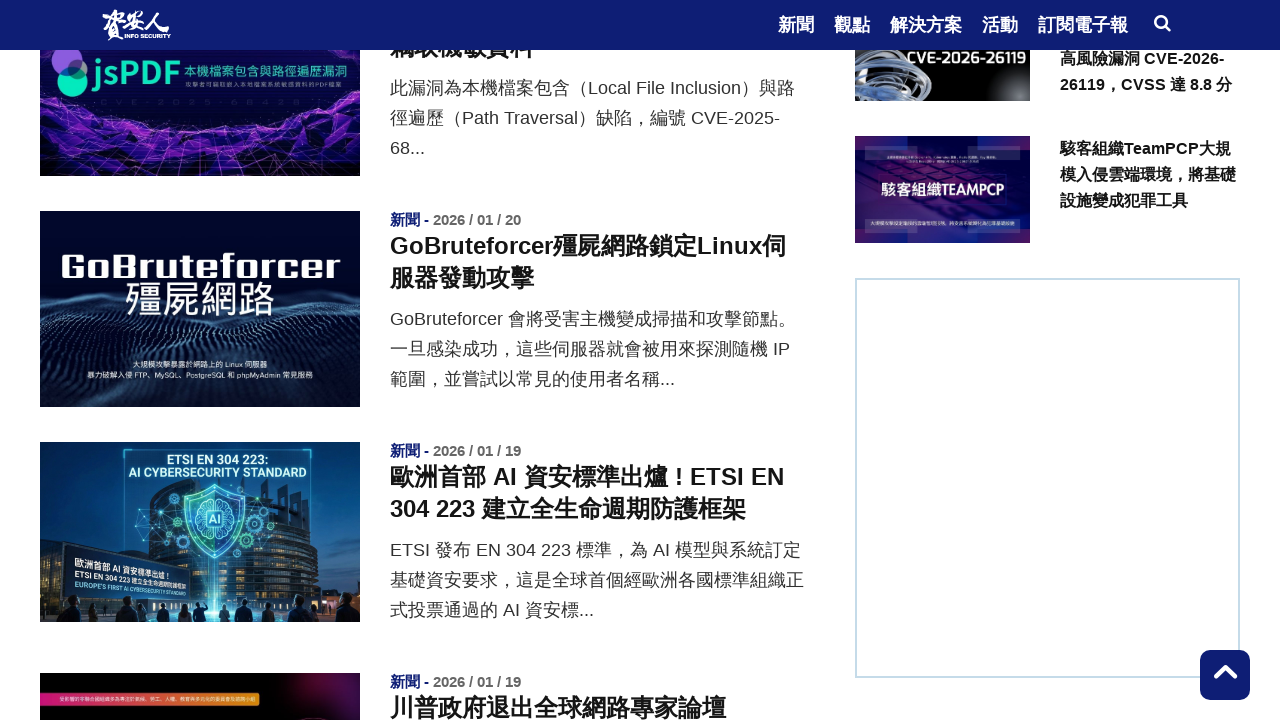

Retrieved current scroll position
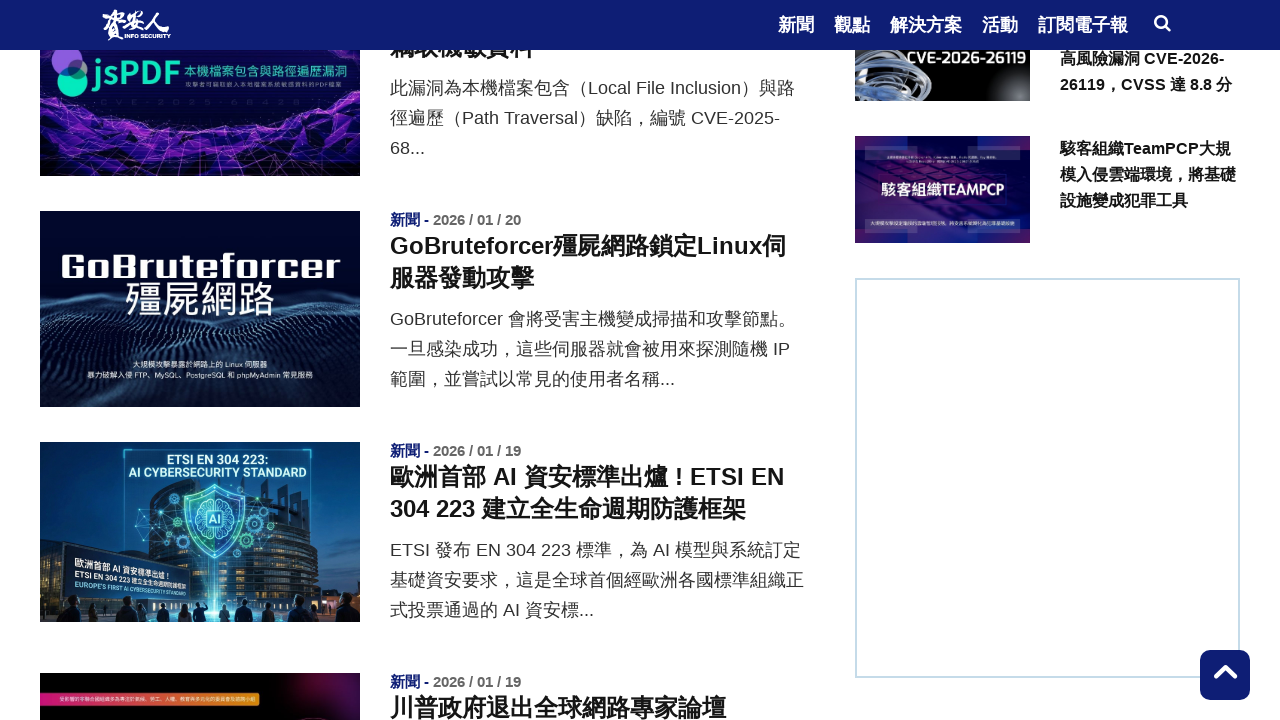

Scrolled to position 16500
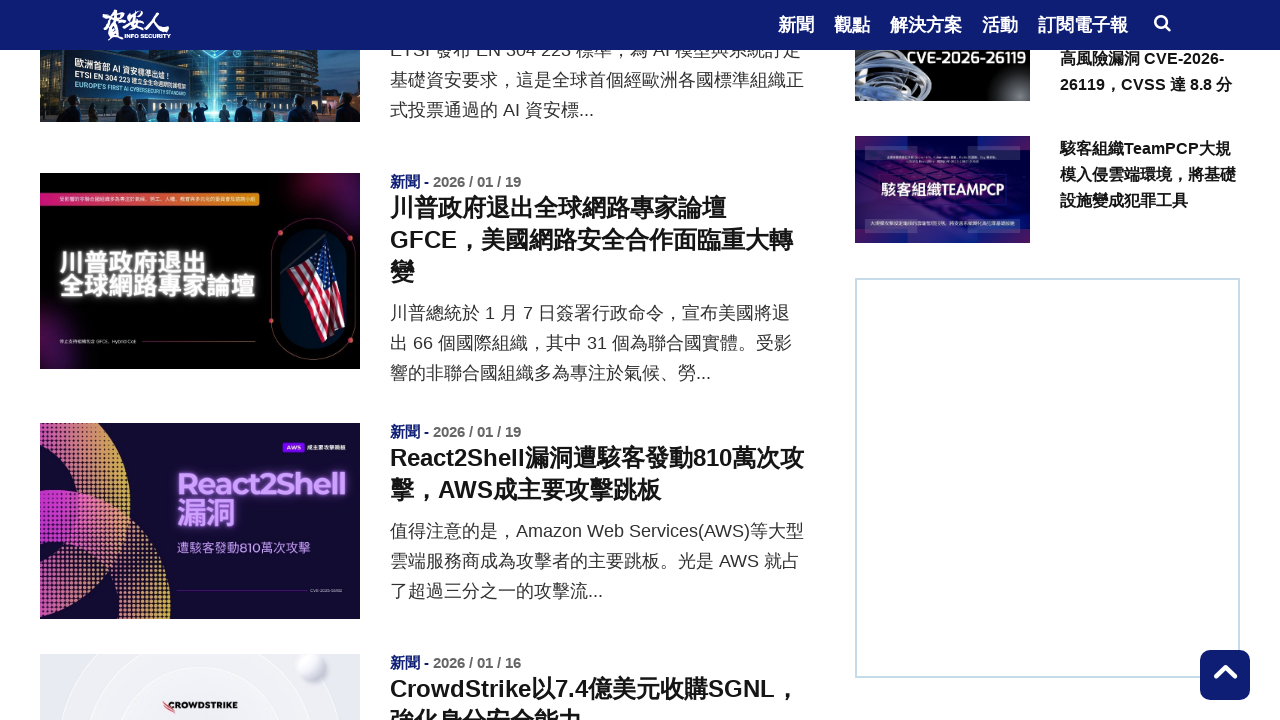

Waited 500ms for content to load
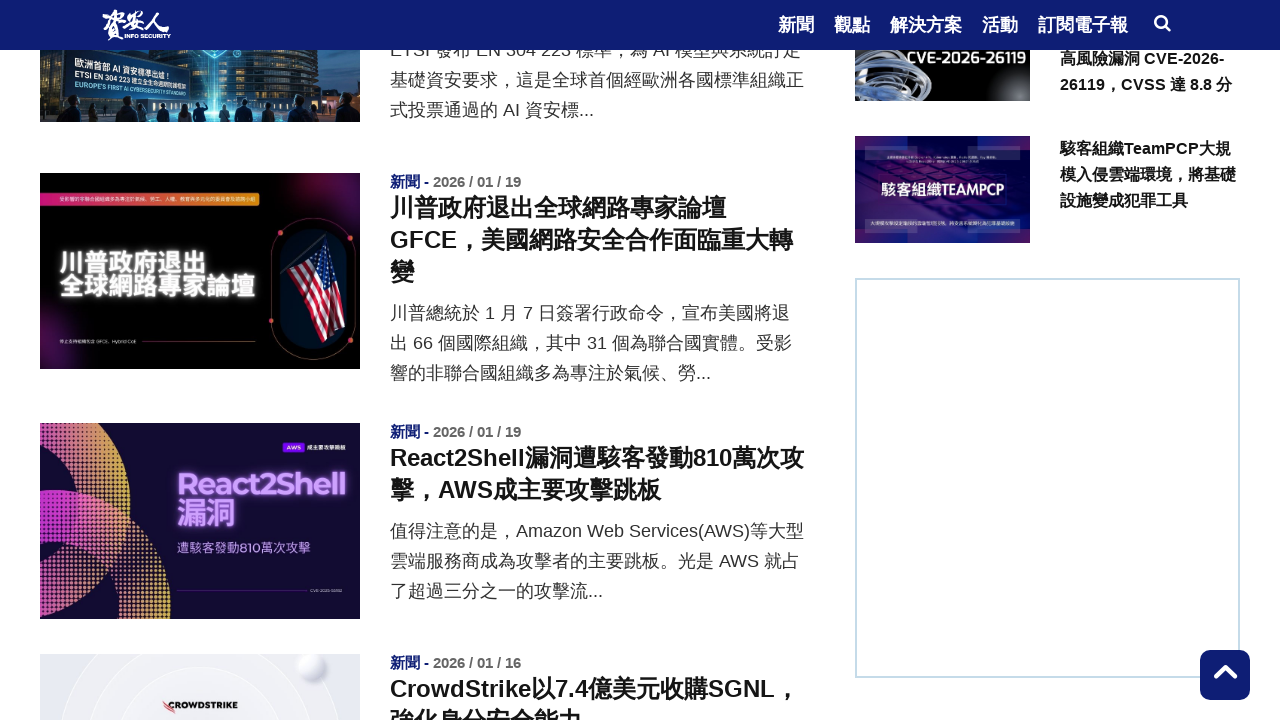

Retrieved current scroll position
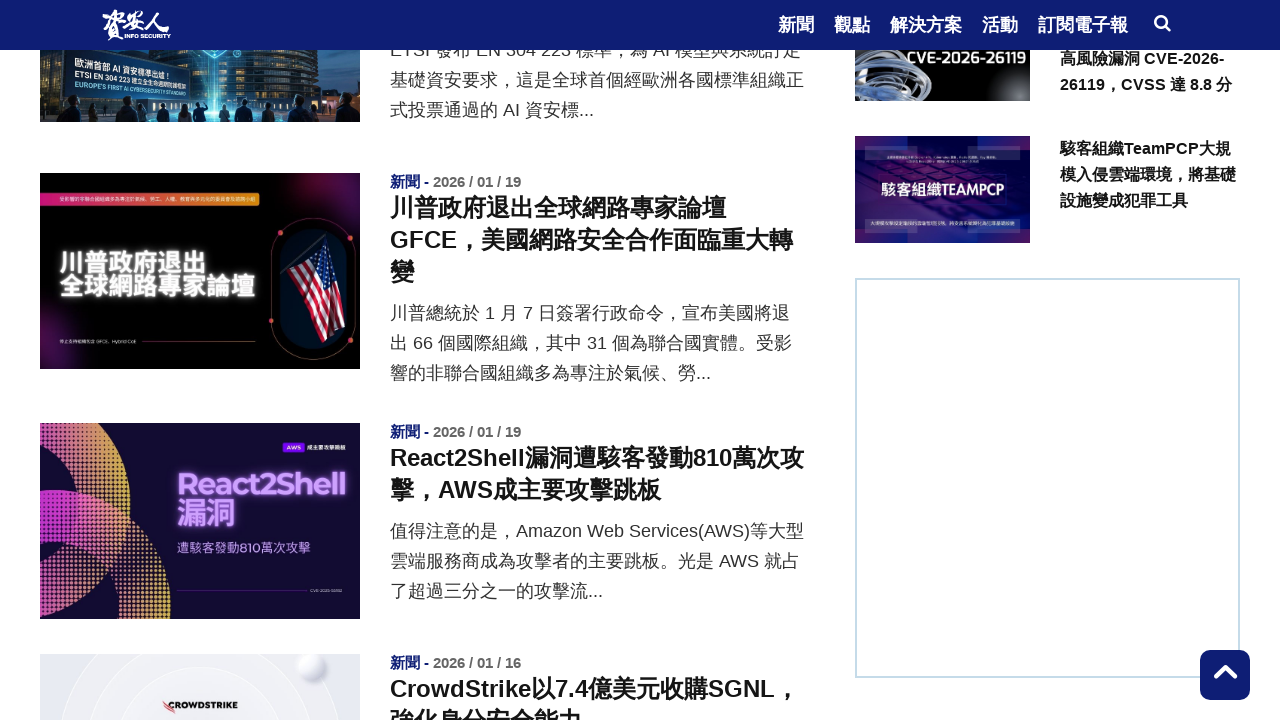

Scrolled to position 17000
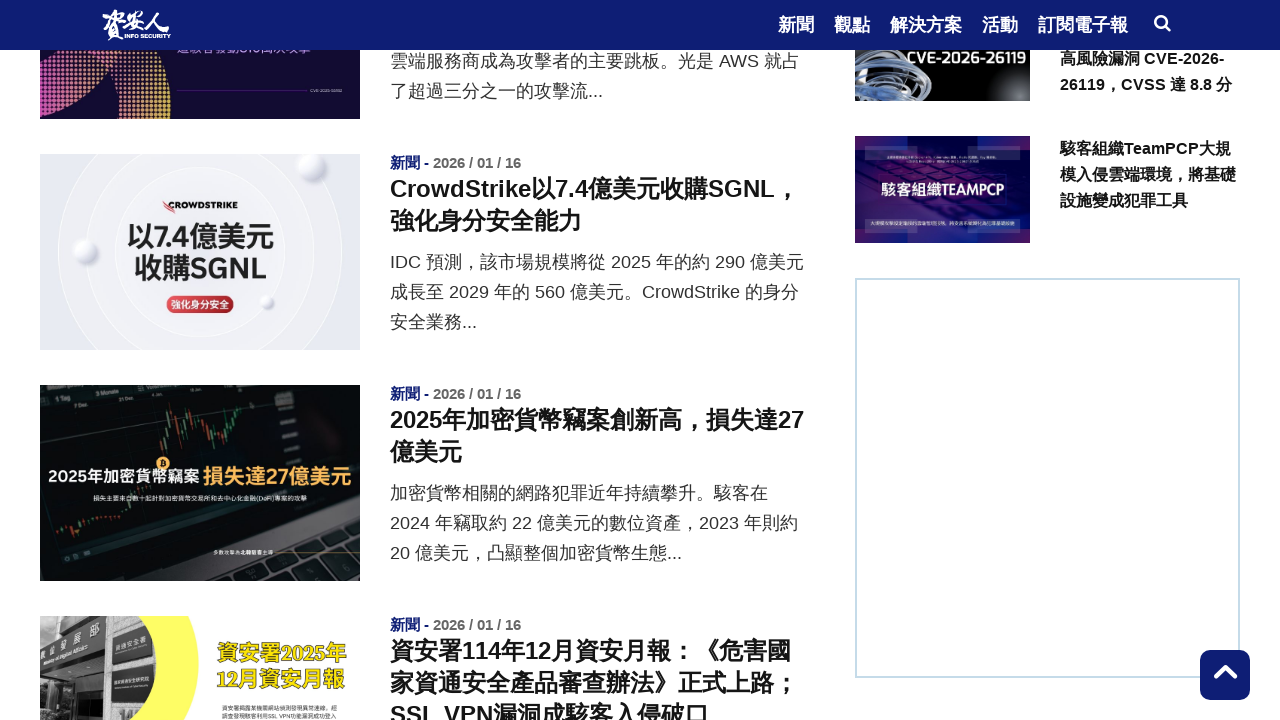

Waited 500ms for content to load
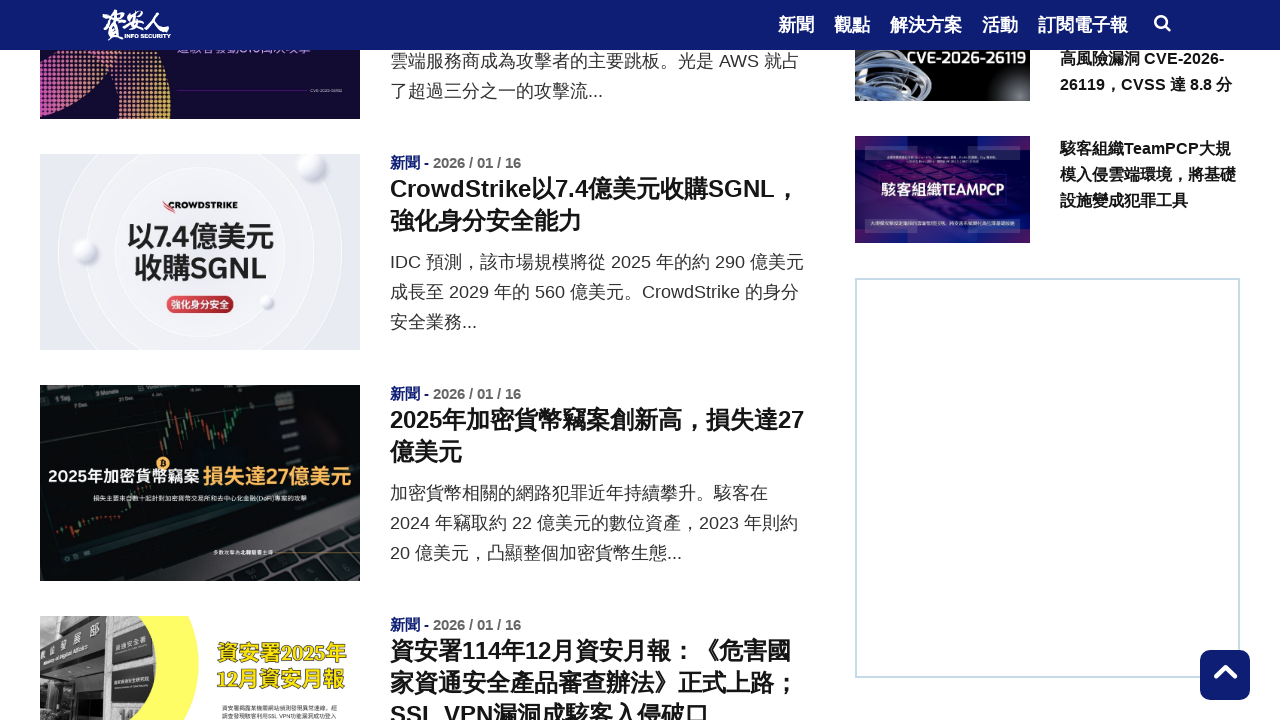

Retrieved current scroll position
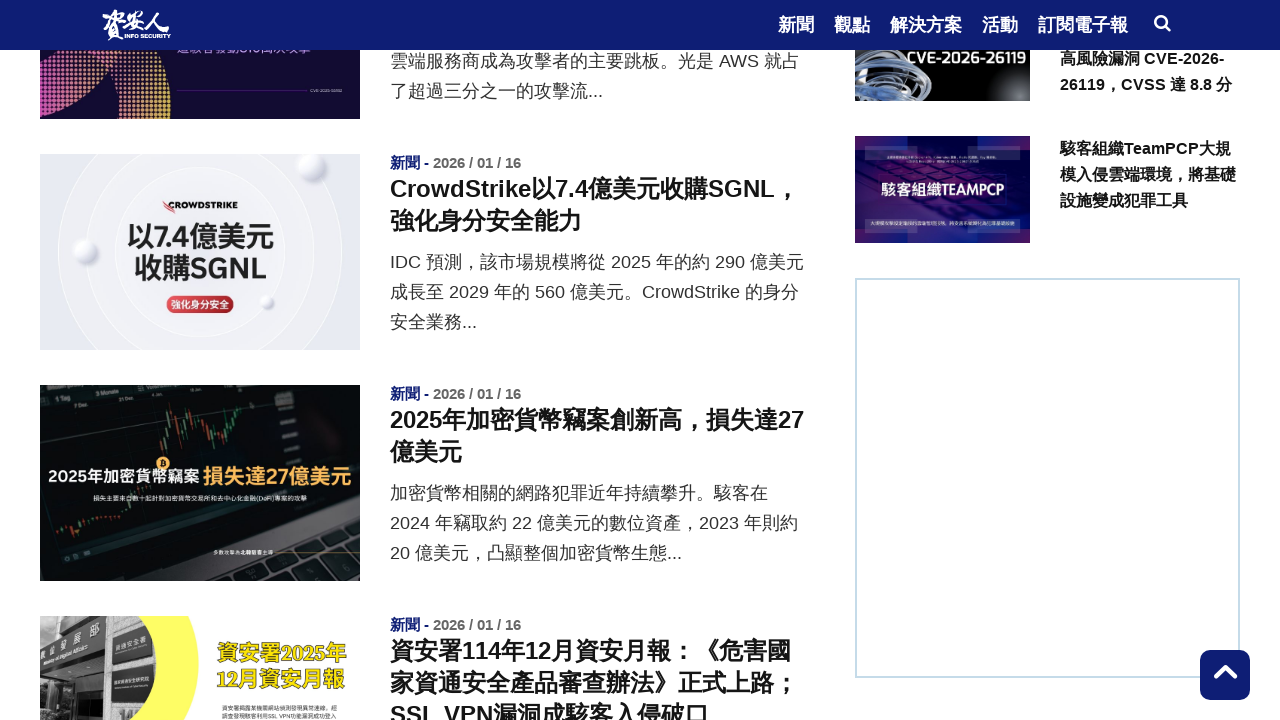

Scrolled to position 17500
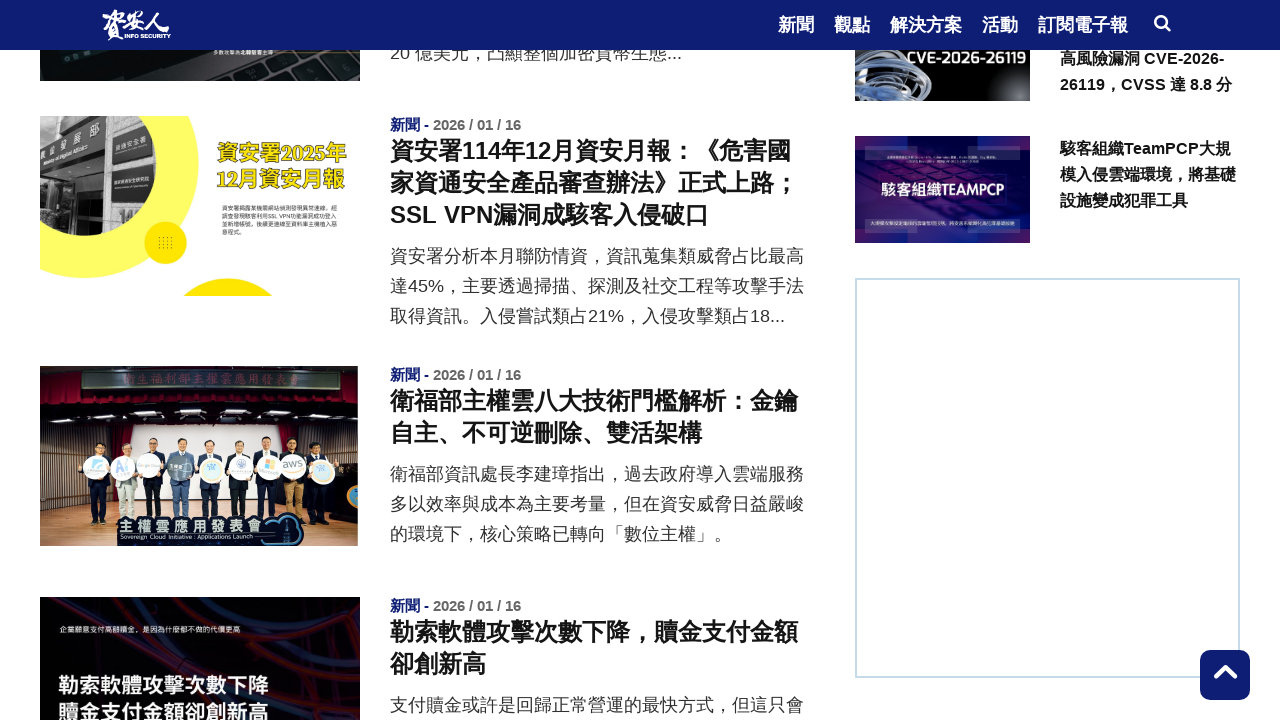

Waited 500ms for content to load
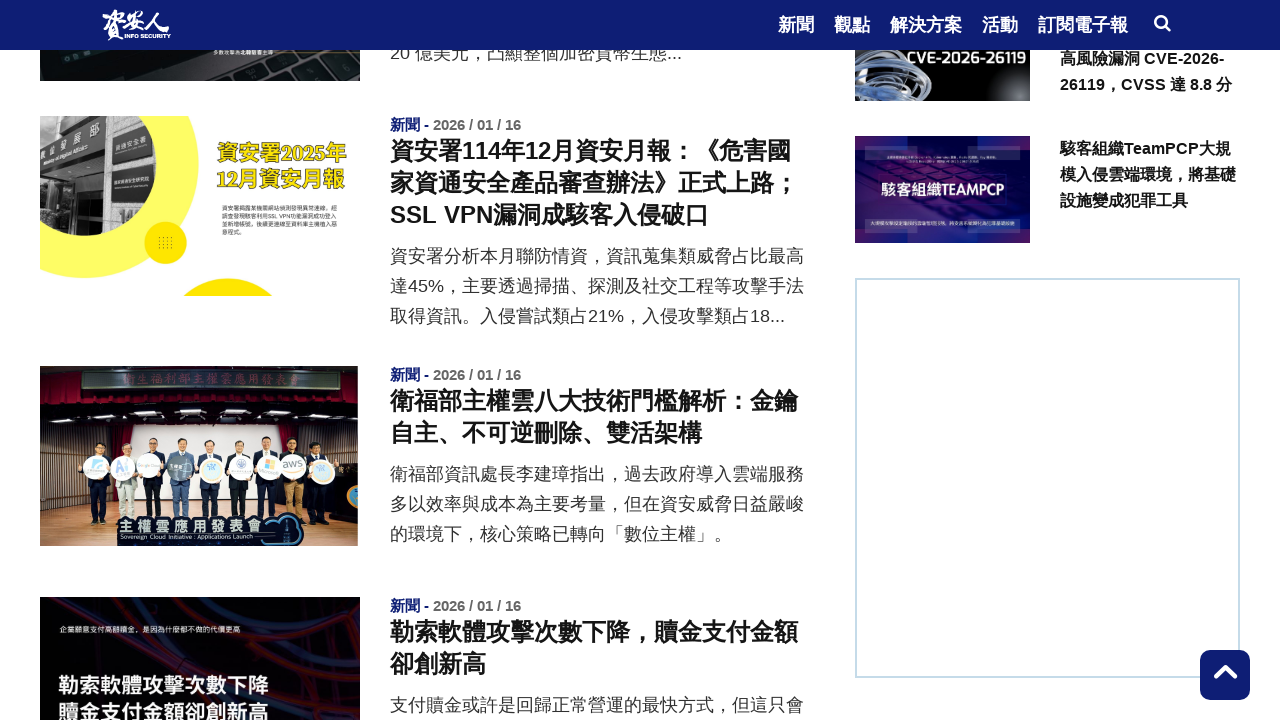

Retrieved current scroll position
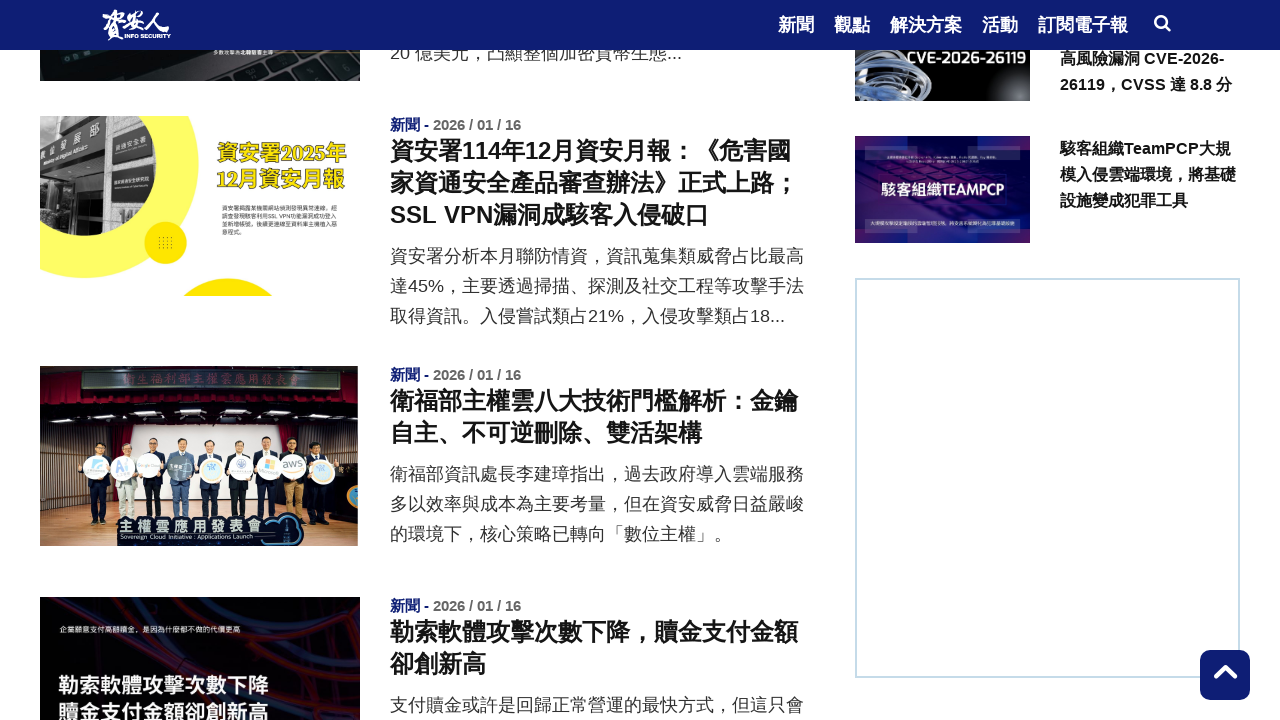

Scrolled to position 18000
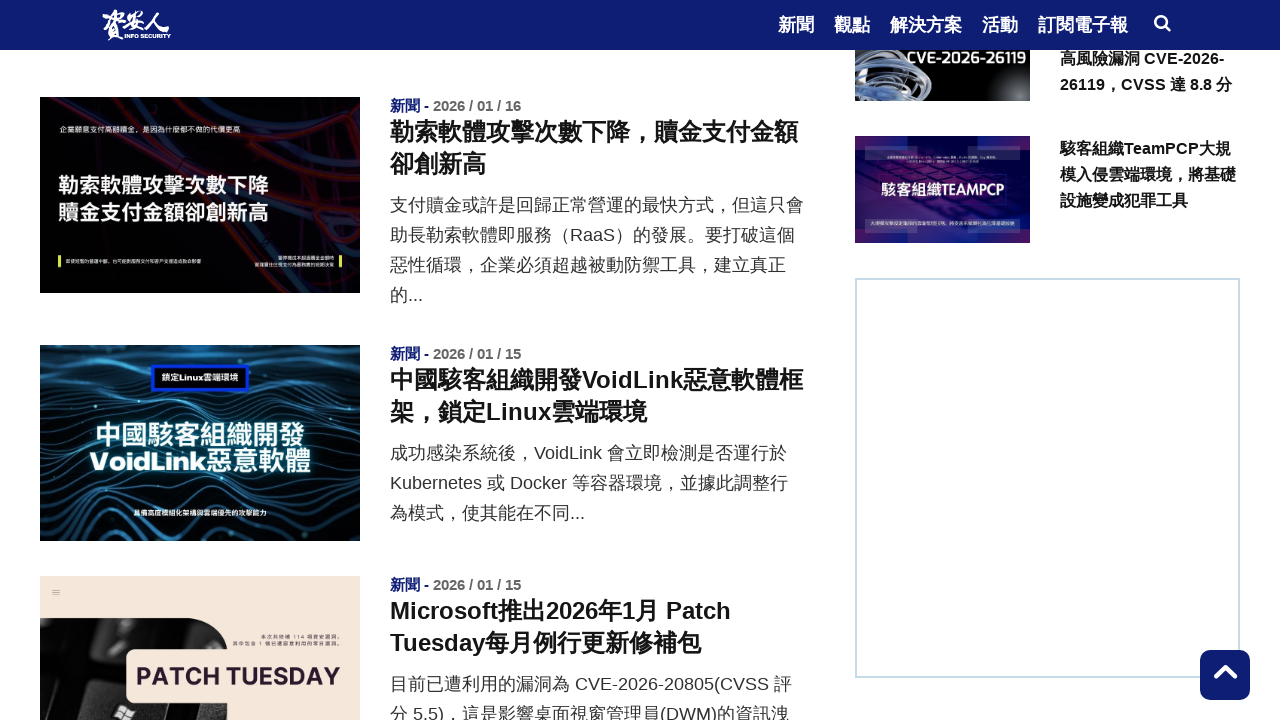

Waited 500ms for content to load
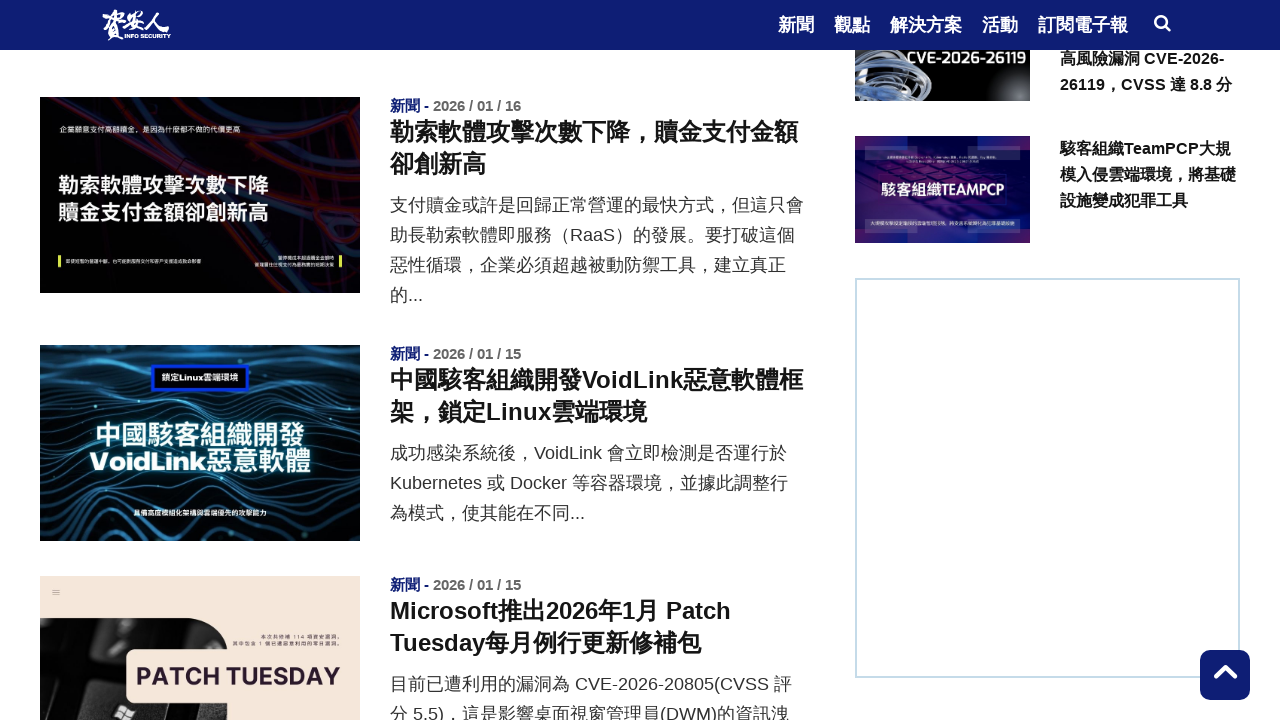

Retrieved current scroll position
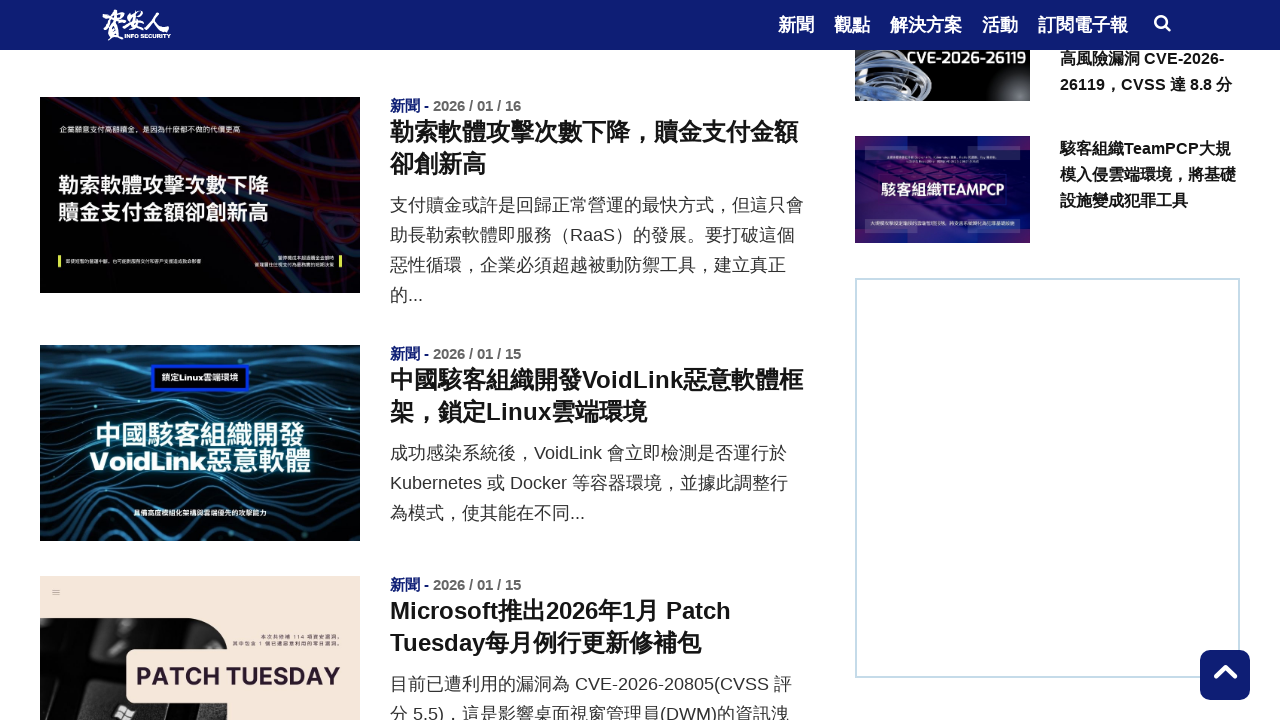

Scrolled to position 18500
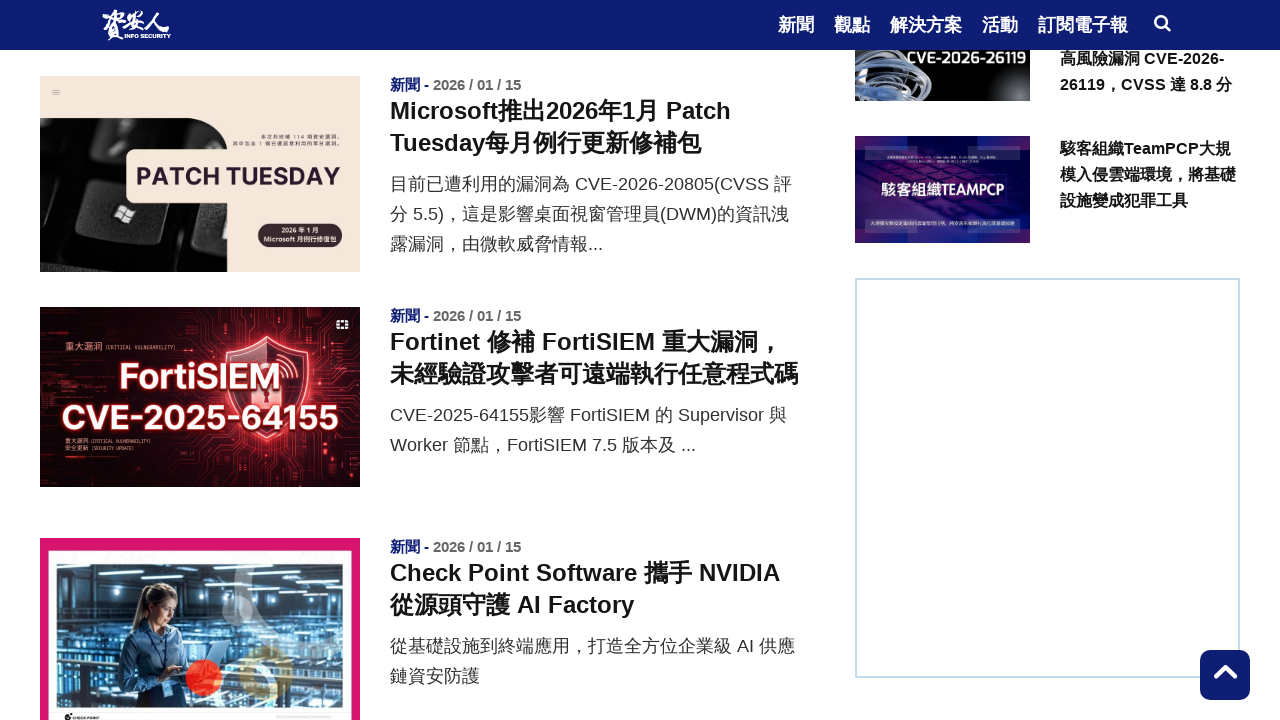

Waited 500ms for content to load
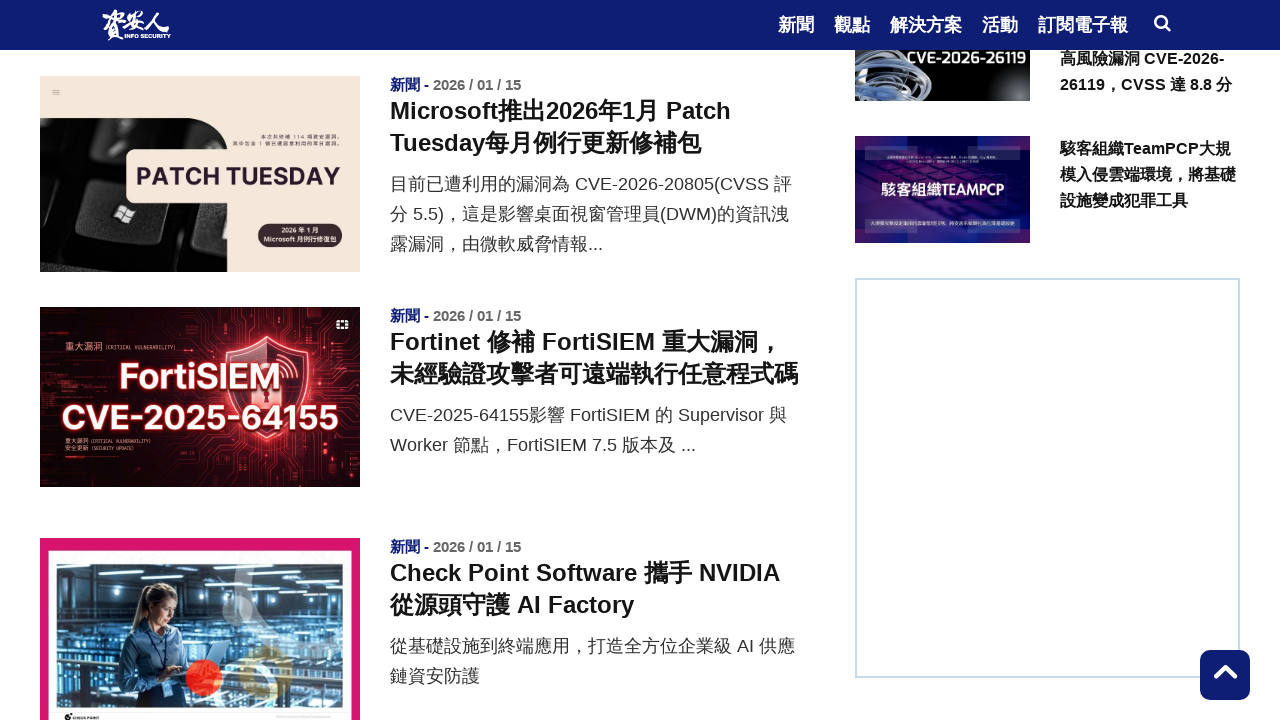

Retrieved current scroll position
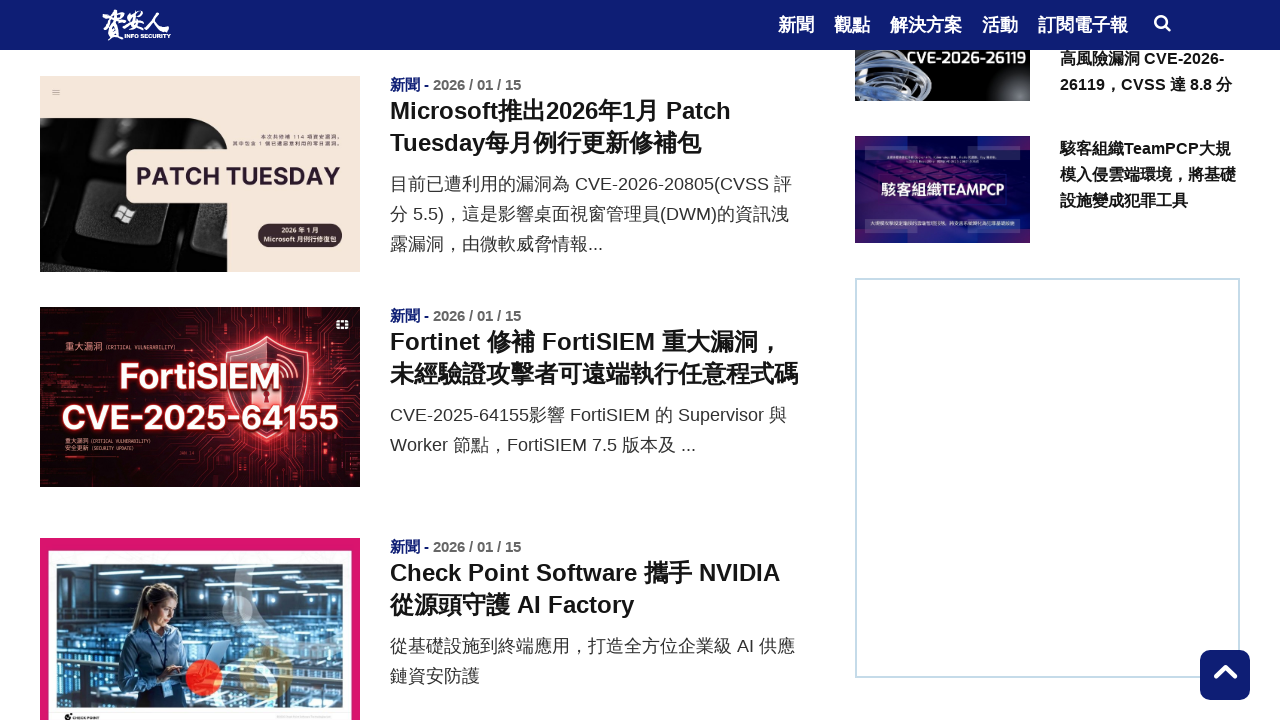

Scrolled to position 19000
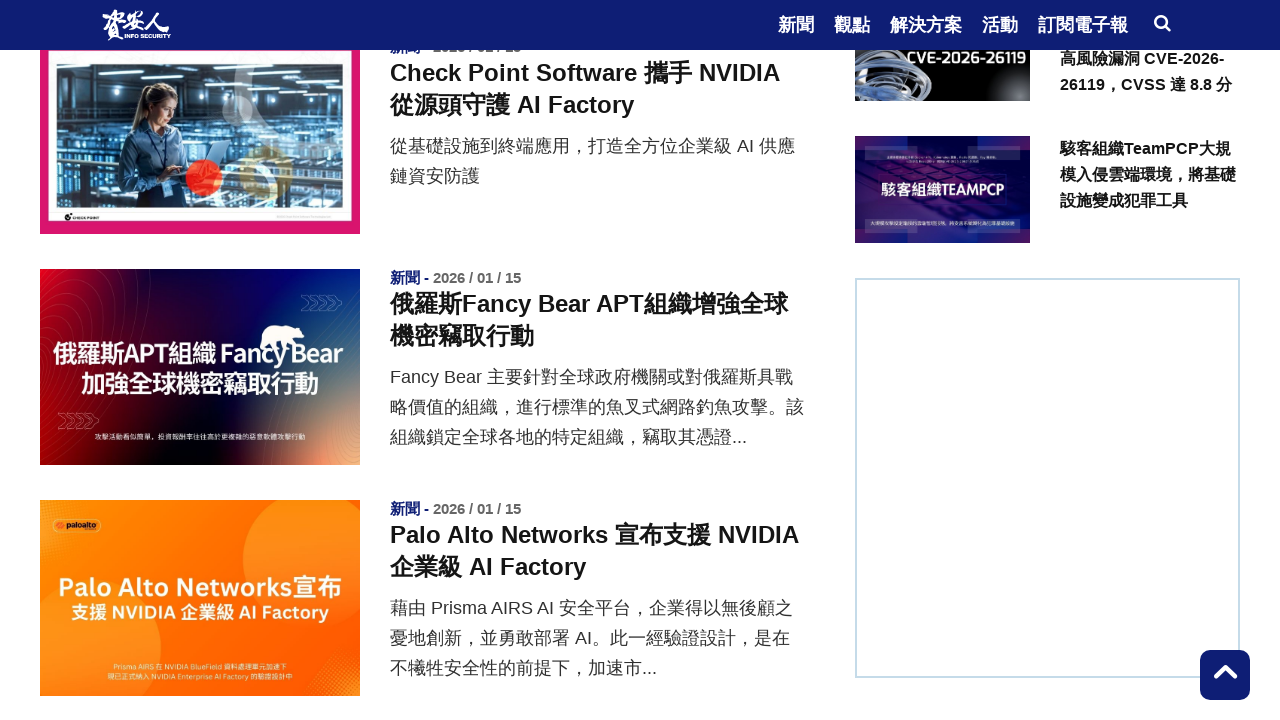

Waited 500ms for content to load
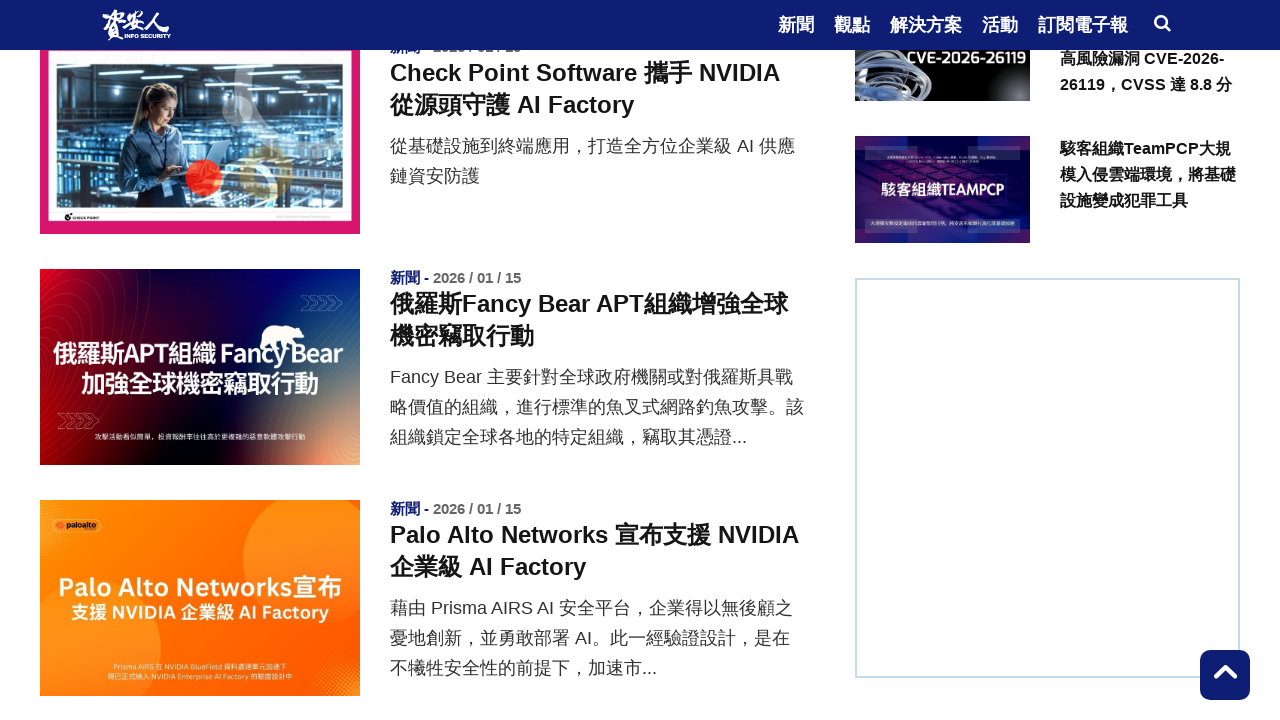

Retrieved current scroll position
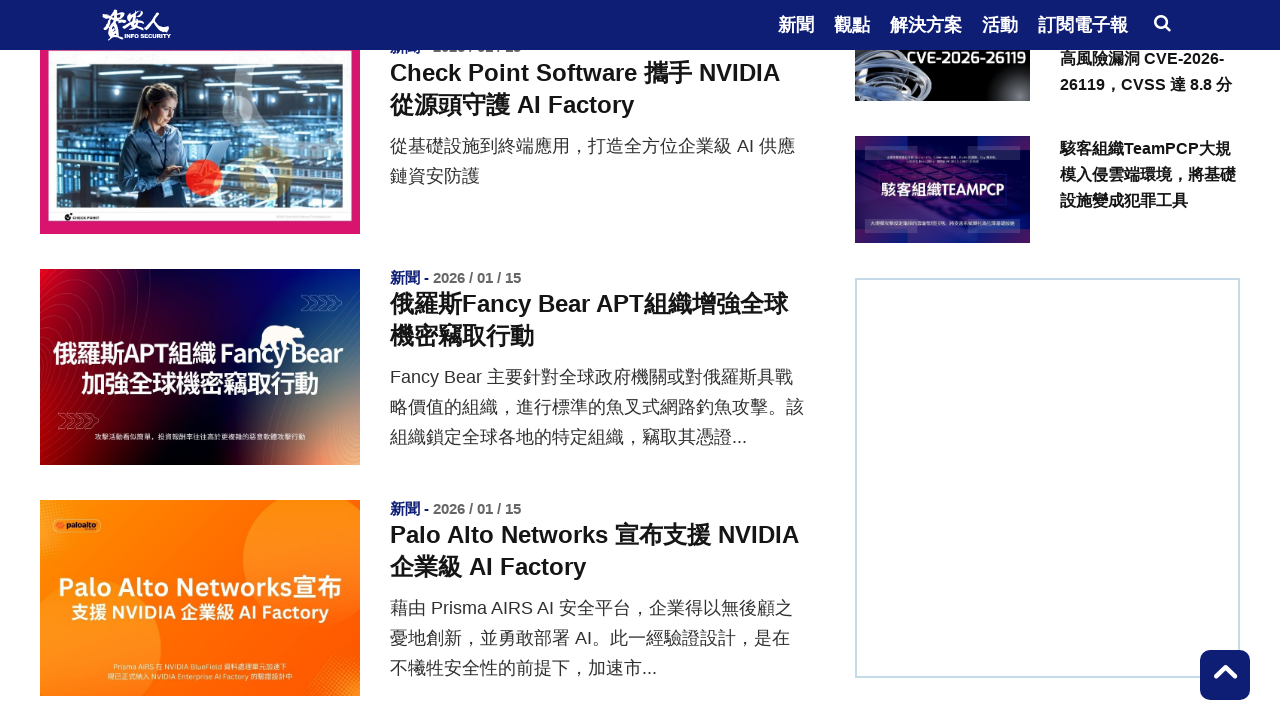

Scrolled to position 19500
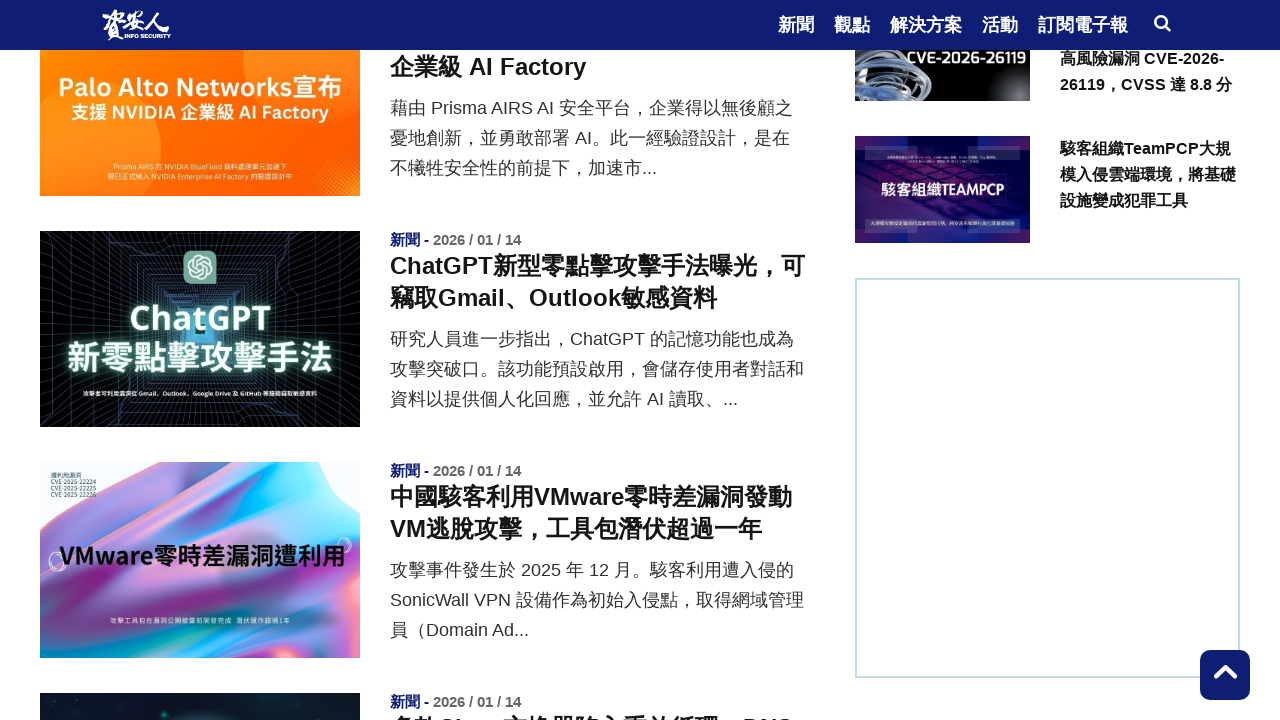

Waited 500ms for content to load
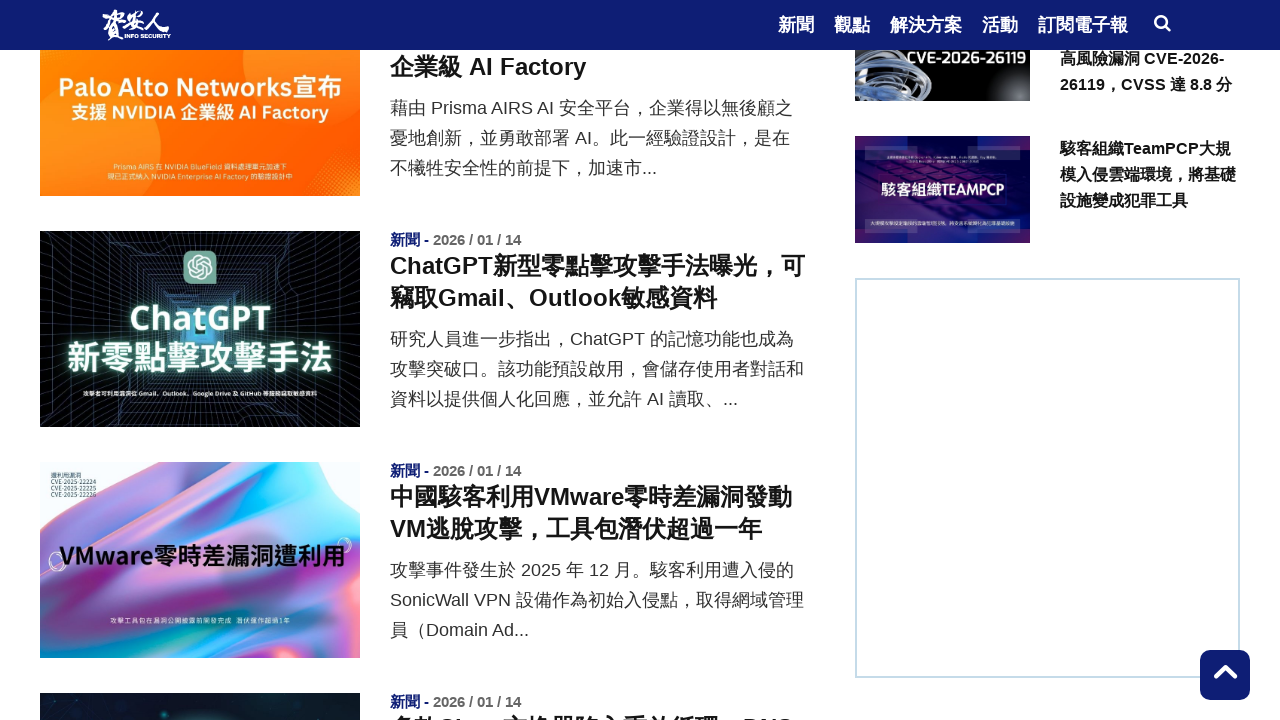

Retrieved current scroll position
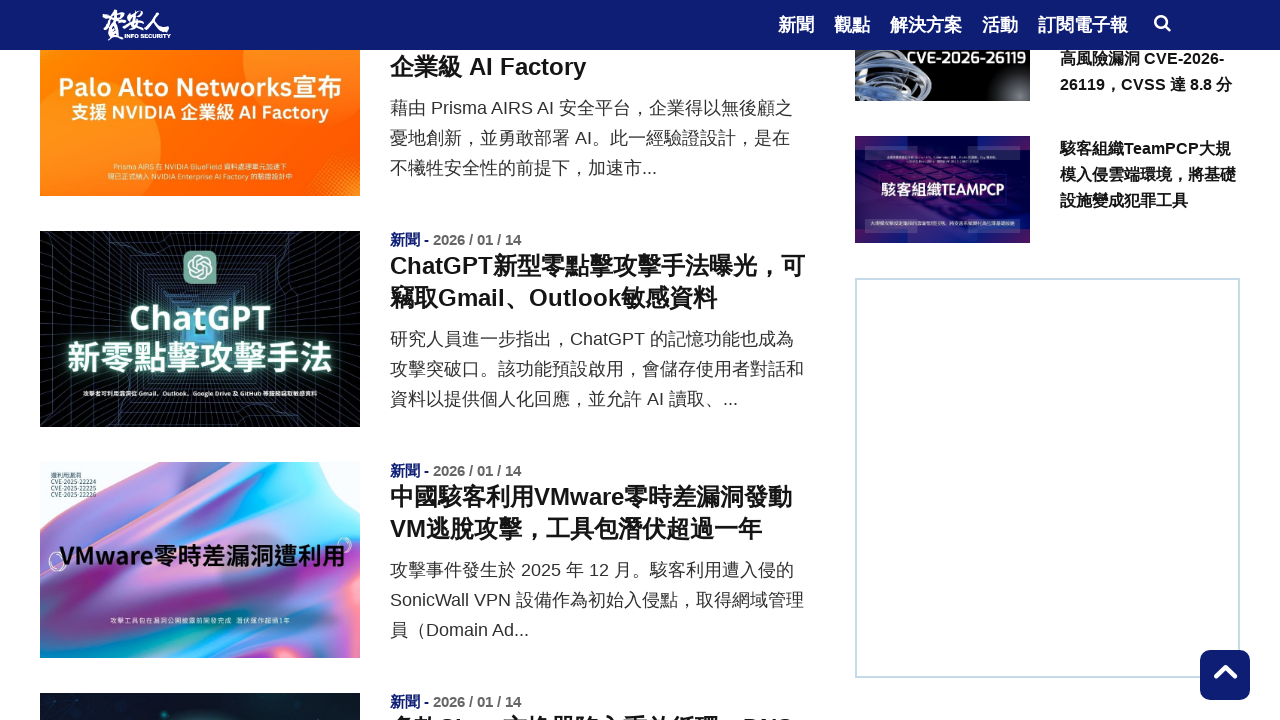

Scrolled to position 20000
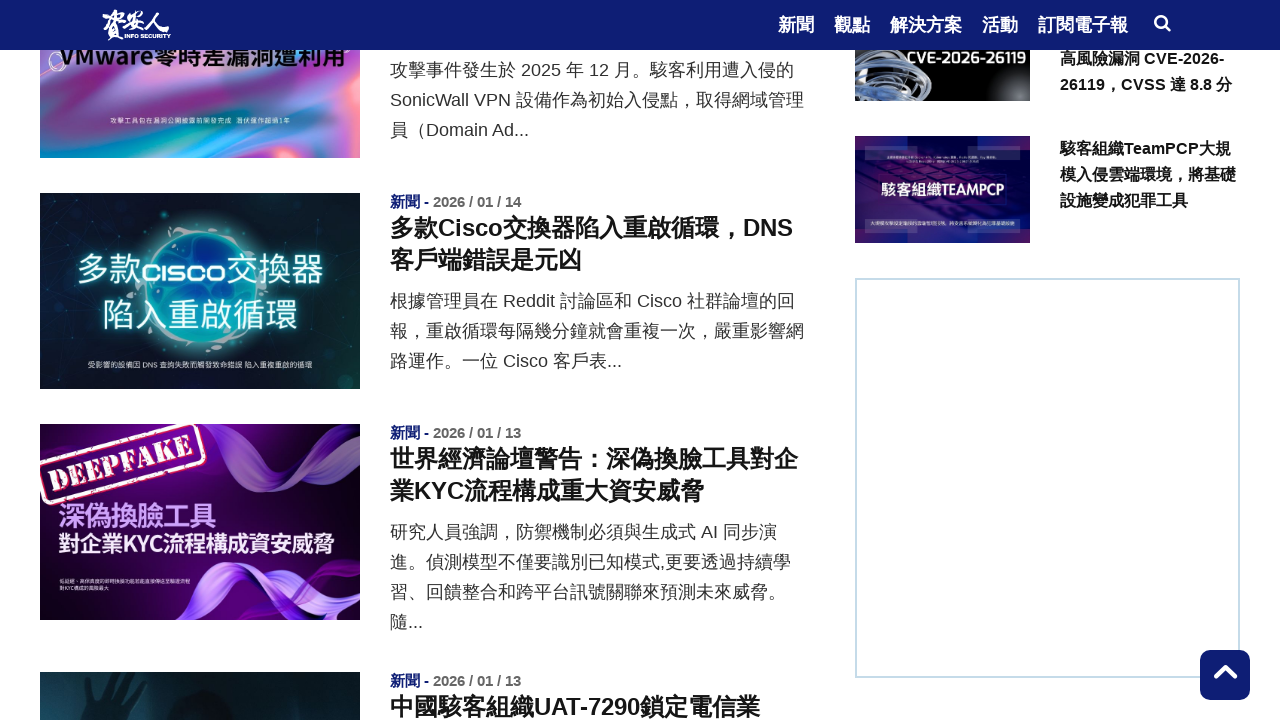

Waited 500ms for content to load
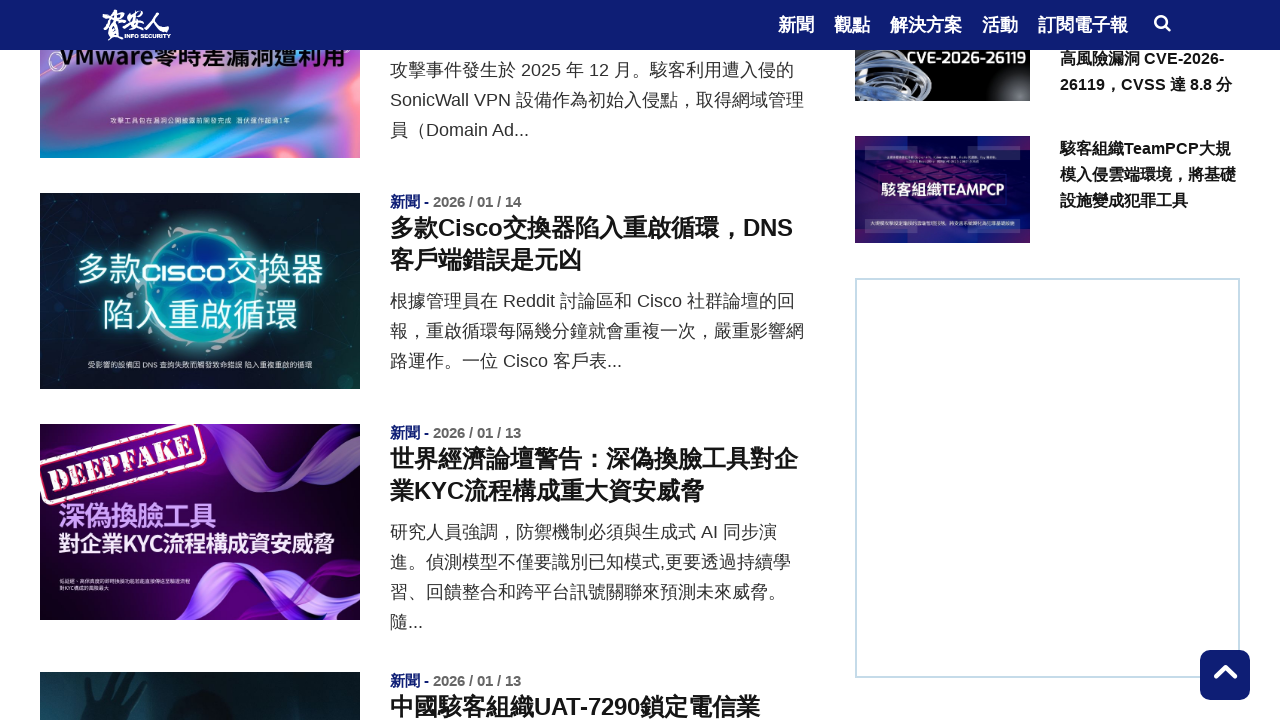

Retrieved current scroll position
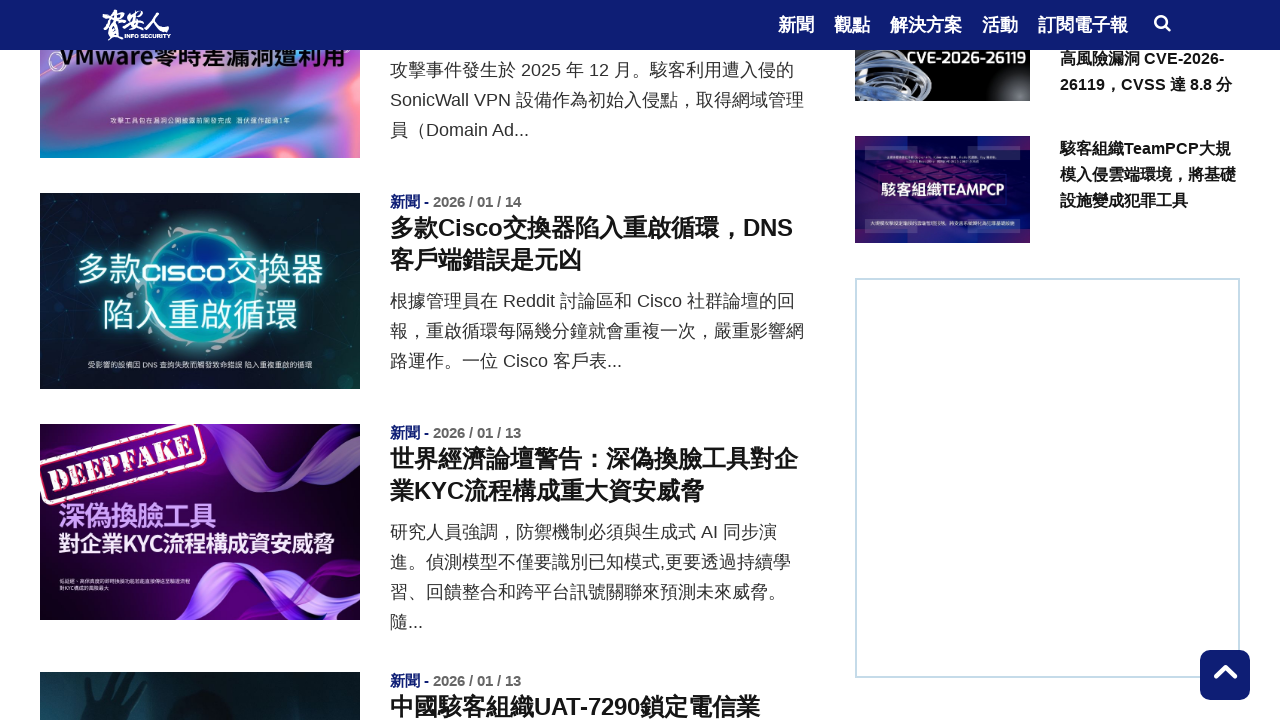

Scrolled to position 20500
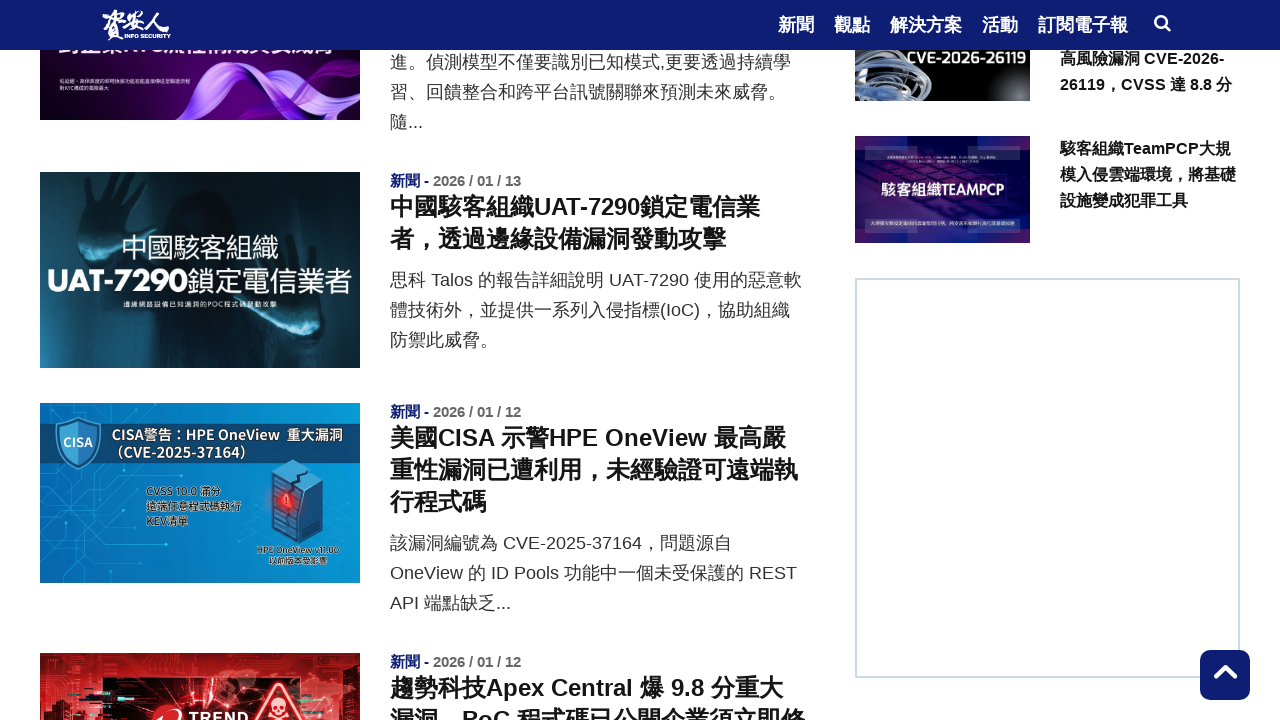

Waited 500ms for content to load
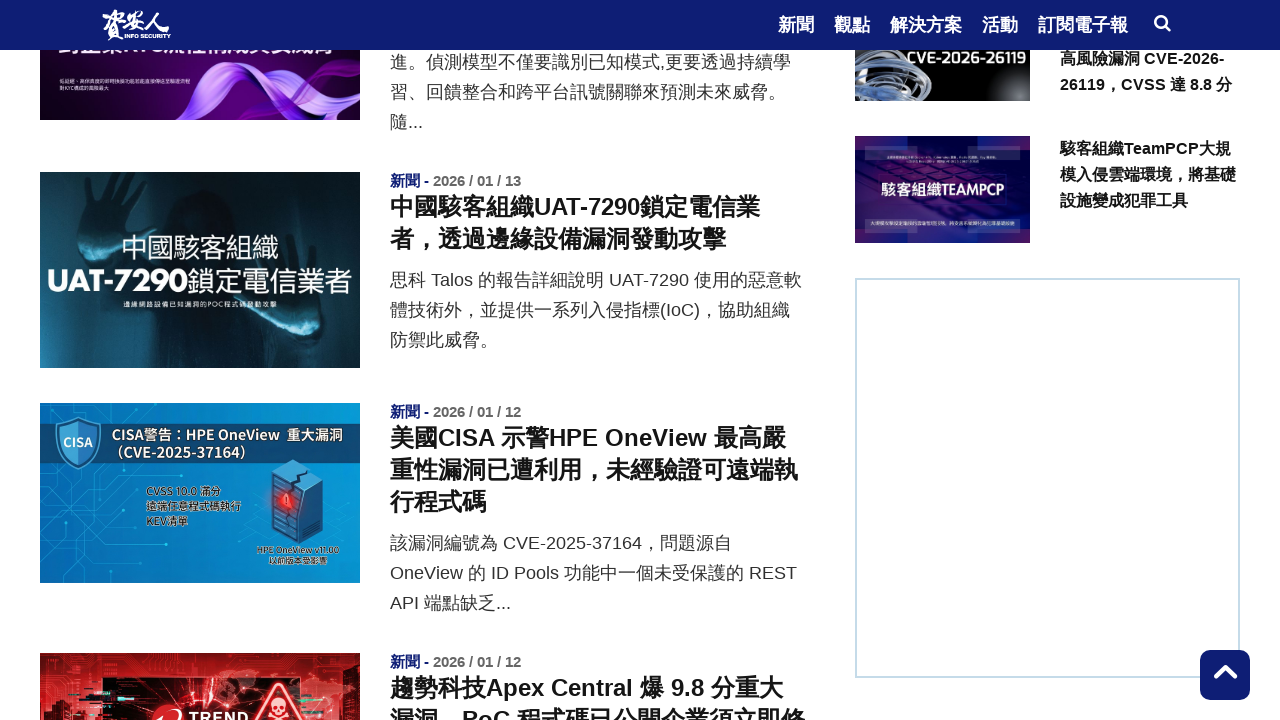

Retrieved current scroll position
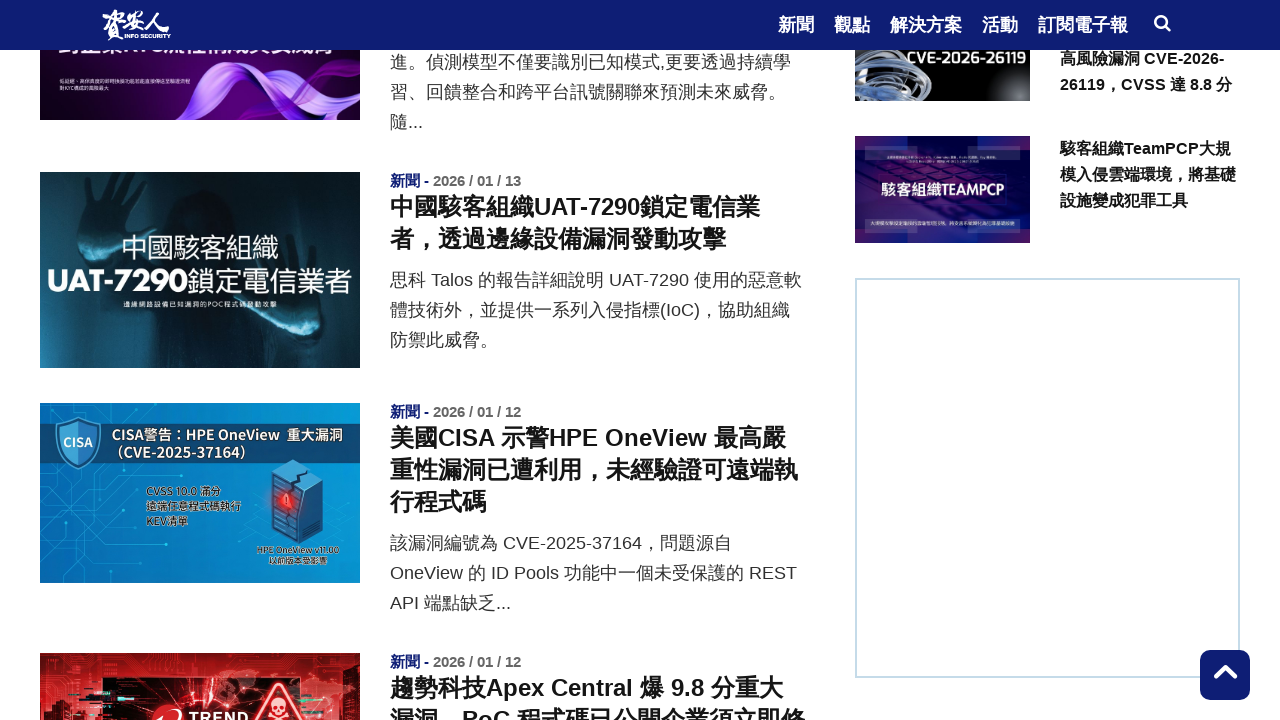

Scrolled to position 21000
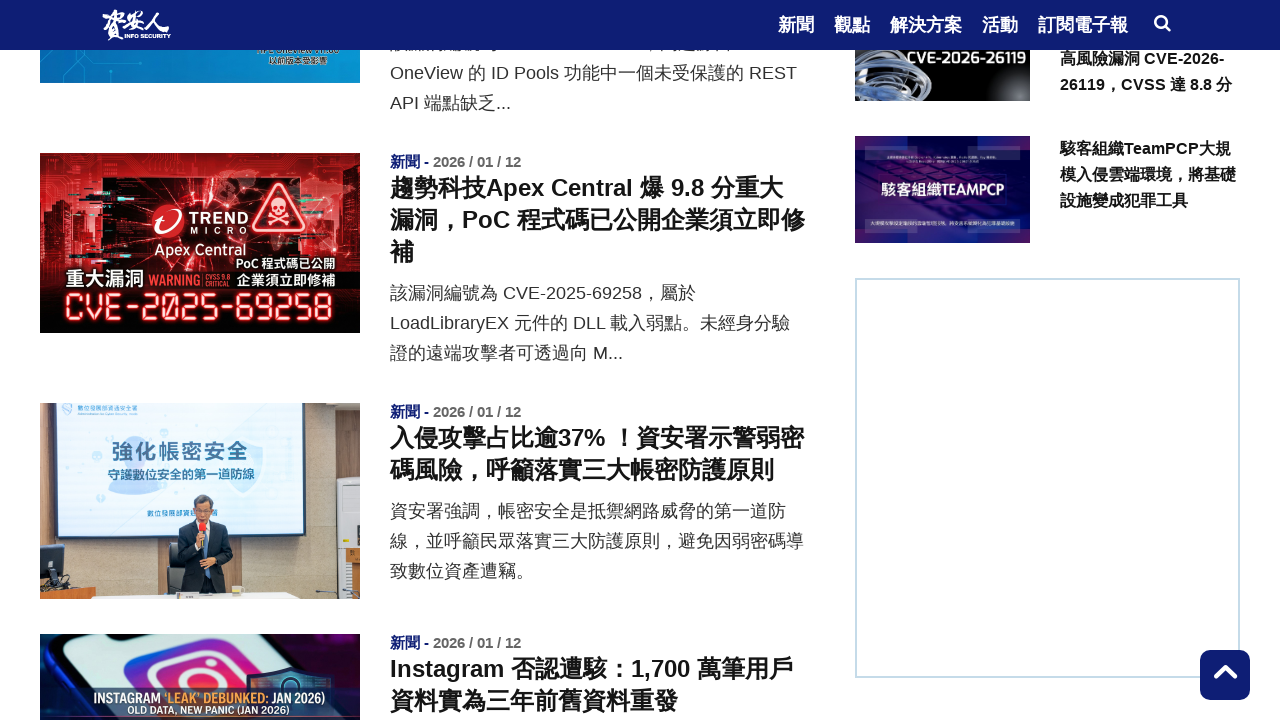

Waited 500ms for content to load
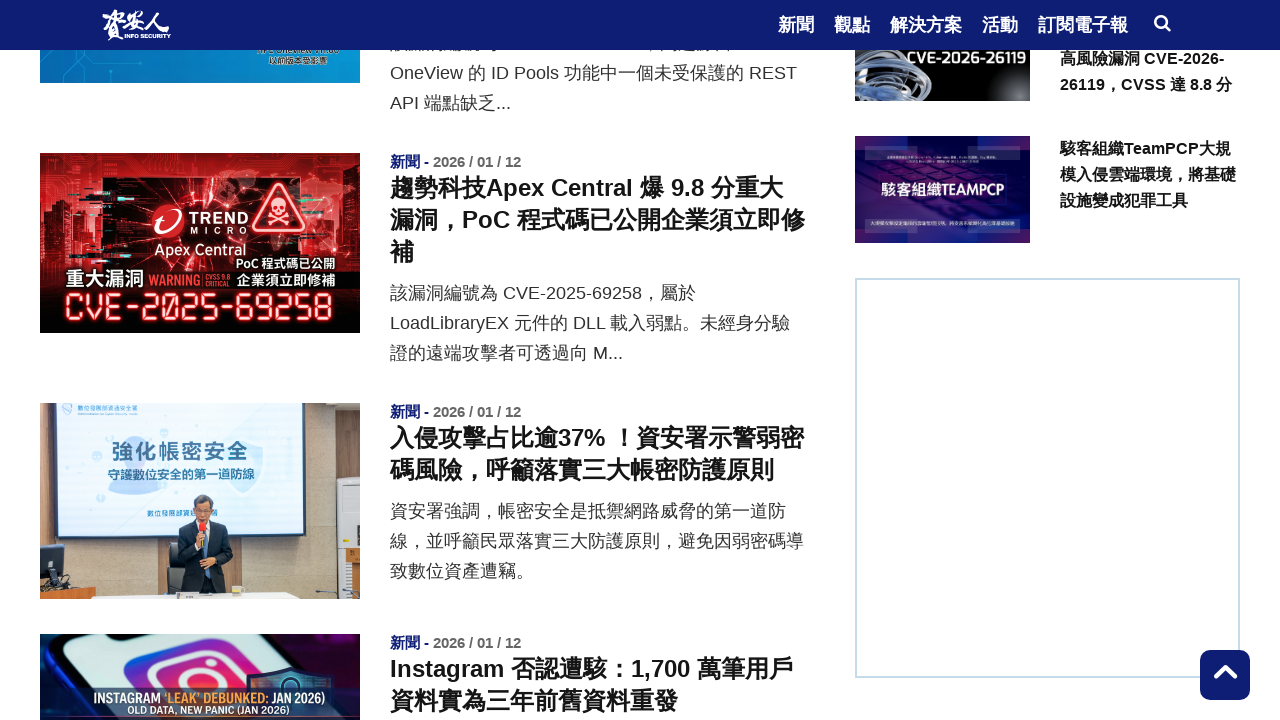

Retrieved current scroll position
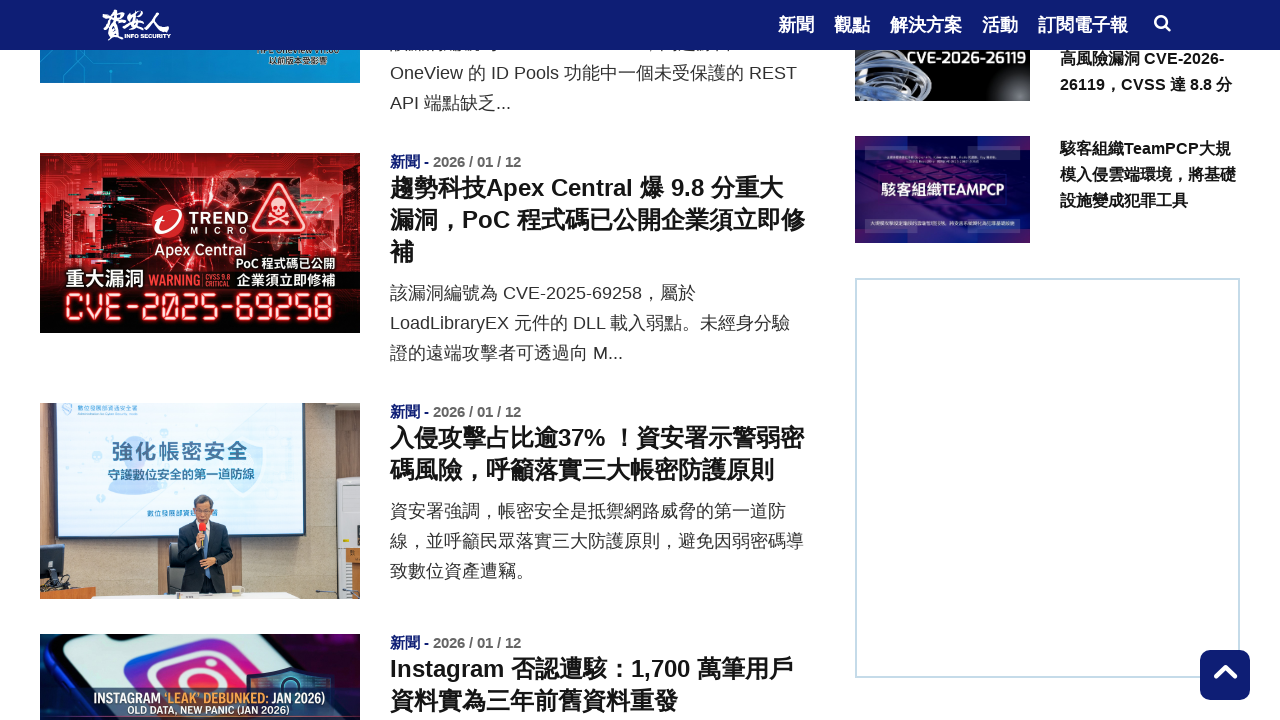

Scrolled to position 21500
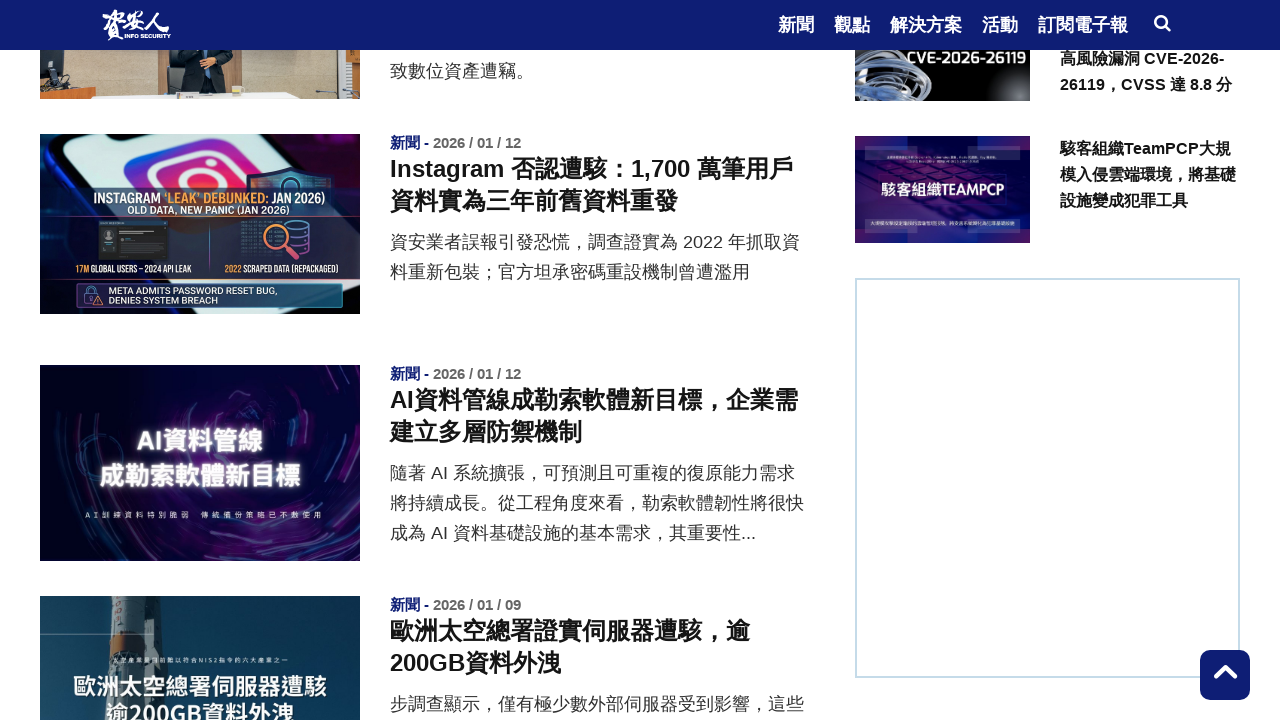

Waited 500ms for content to load
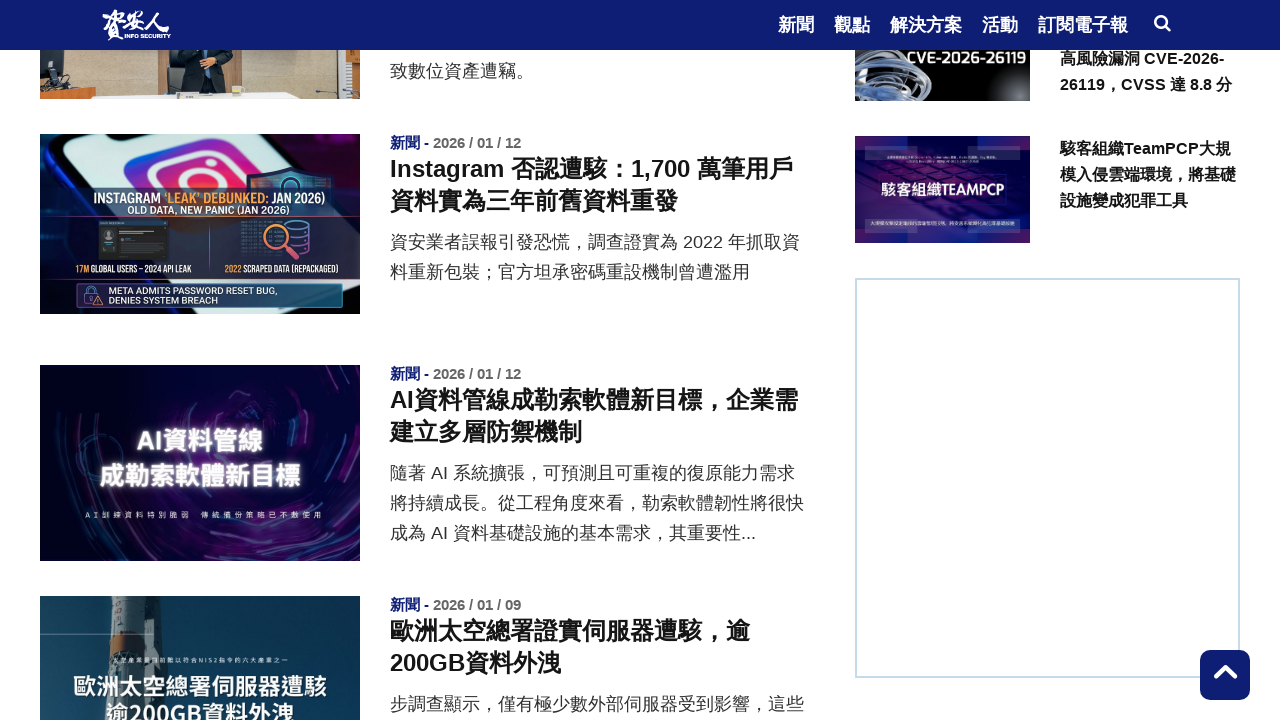

Retrieved current scroll position
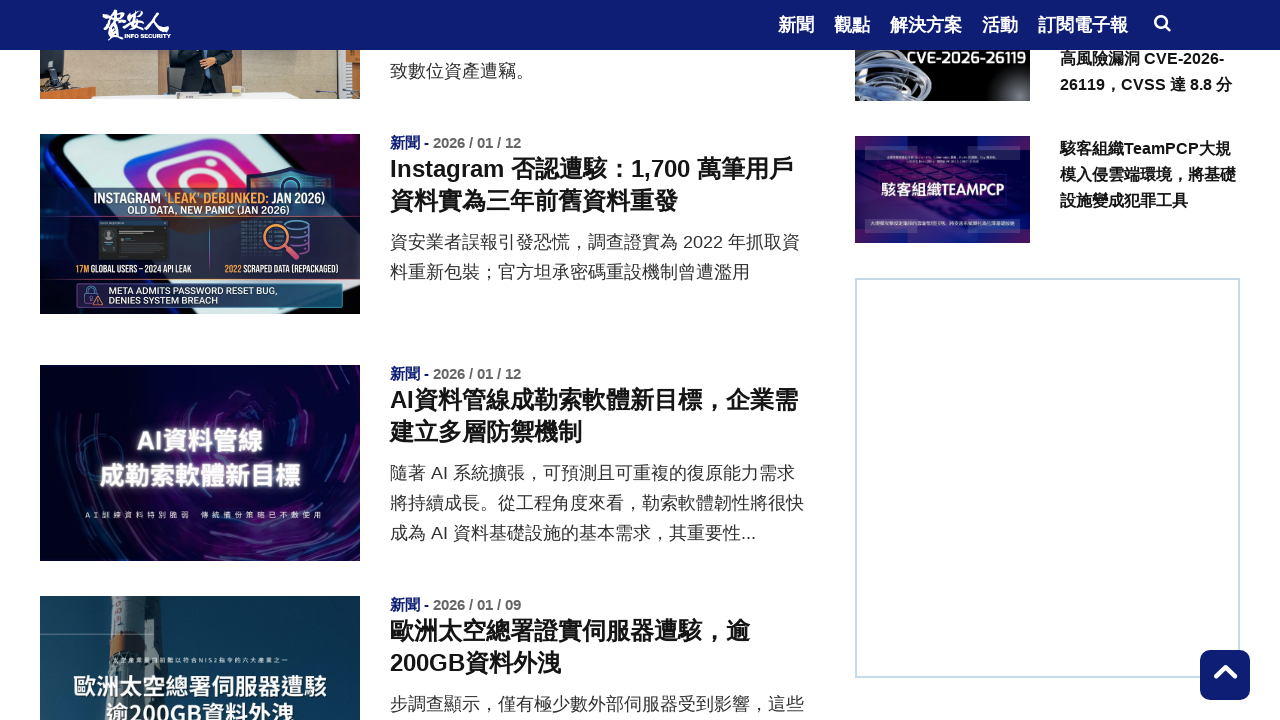

Scrolled to position 22000
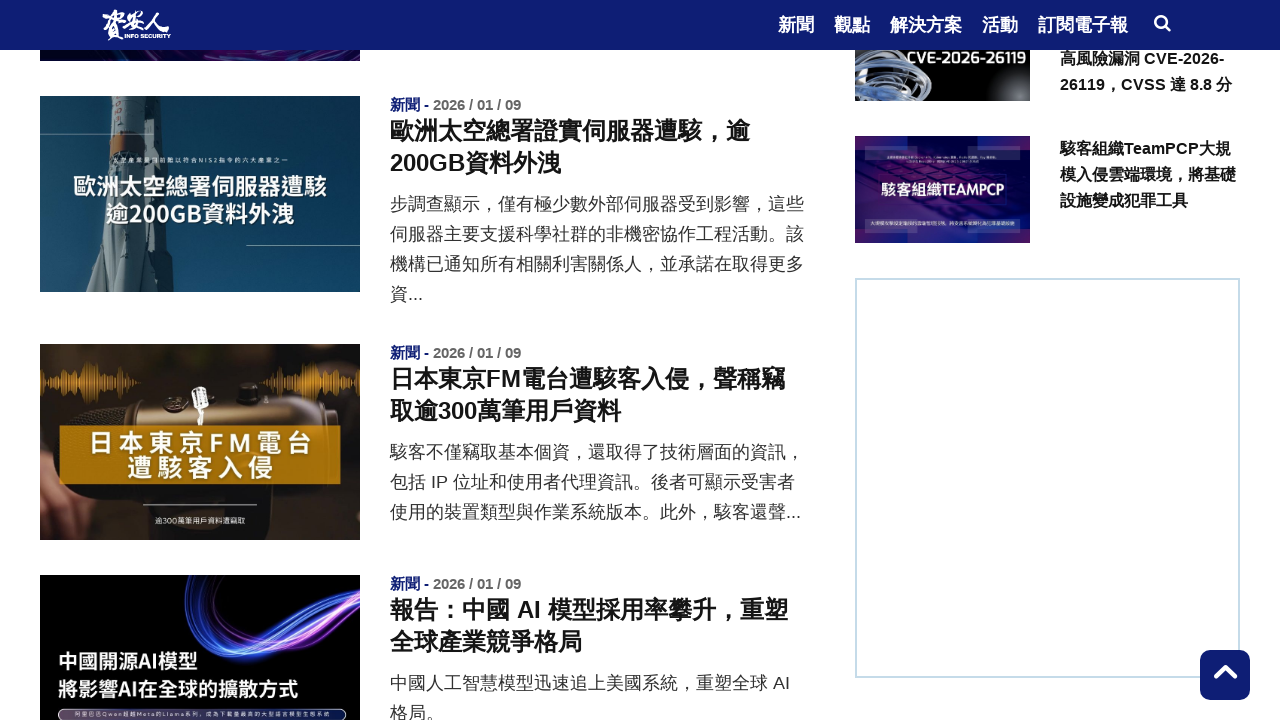

Waited 500ms for content to load
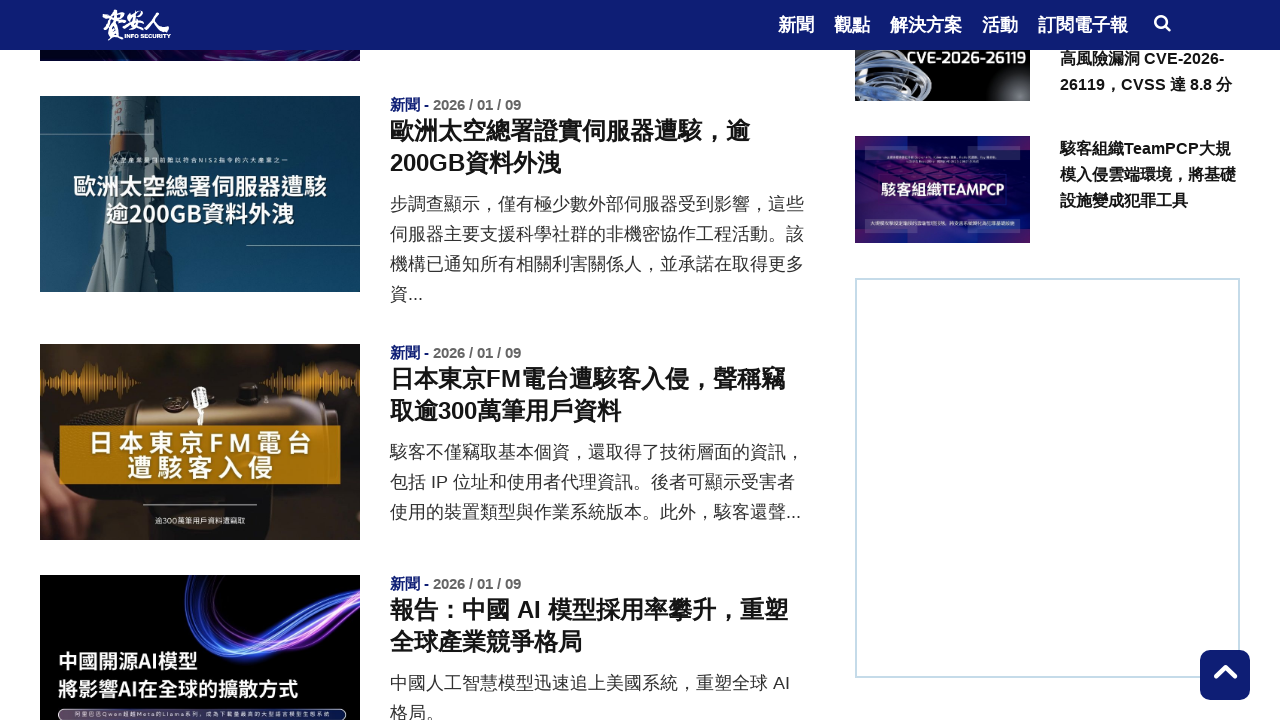

Retrieved current scroll position
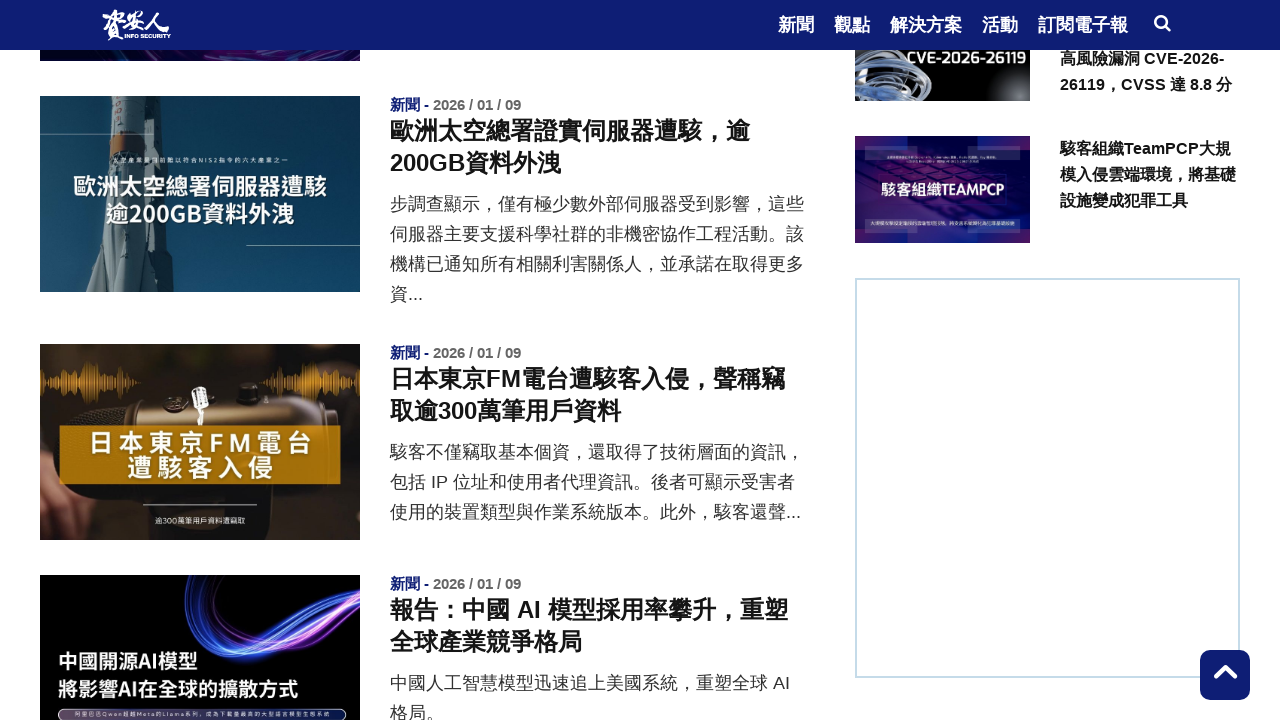

Scrolled to position 22500
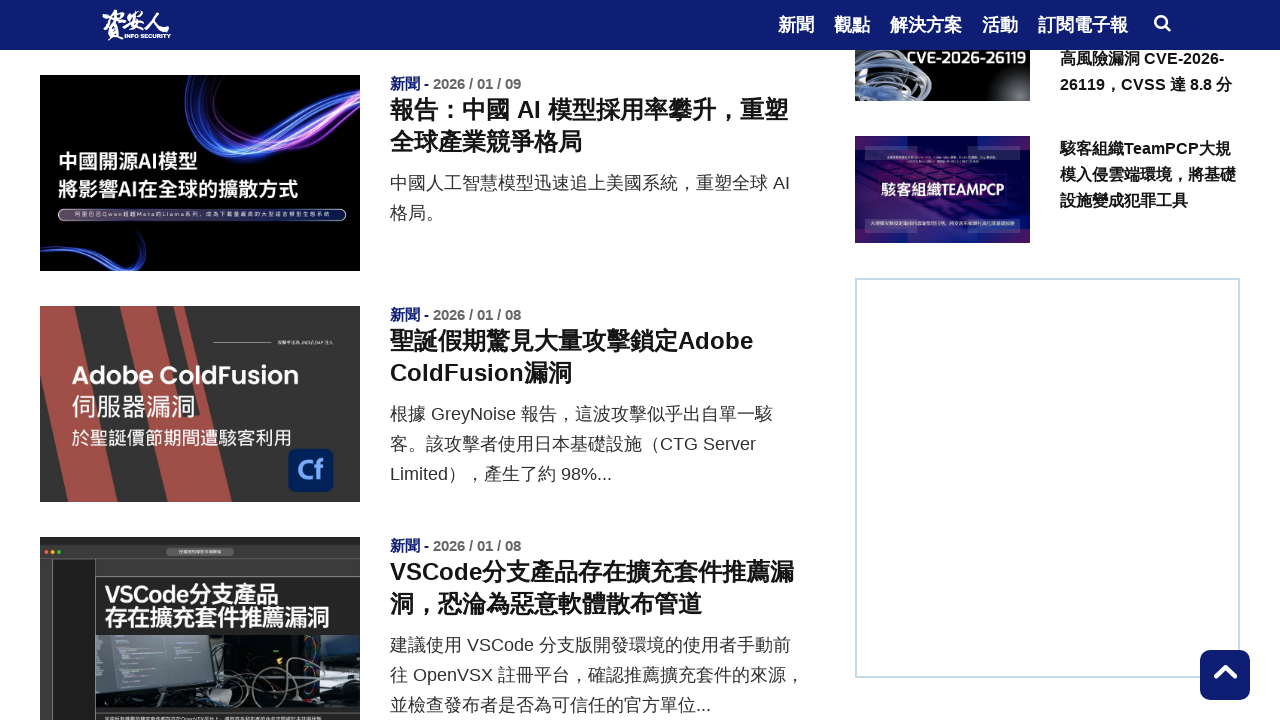

Waited 500ms for content to load
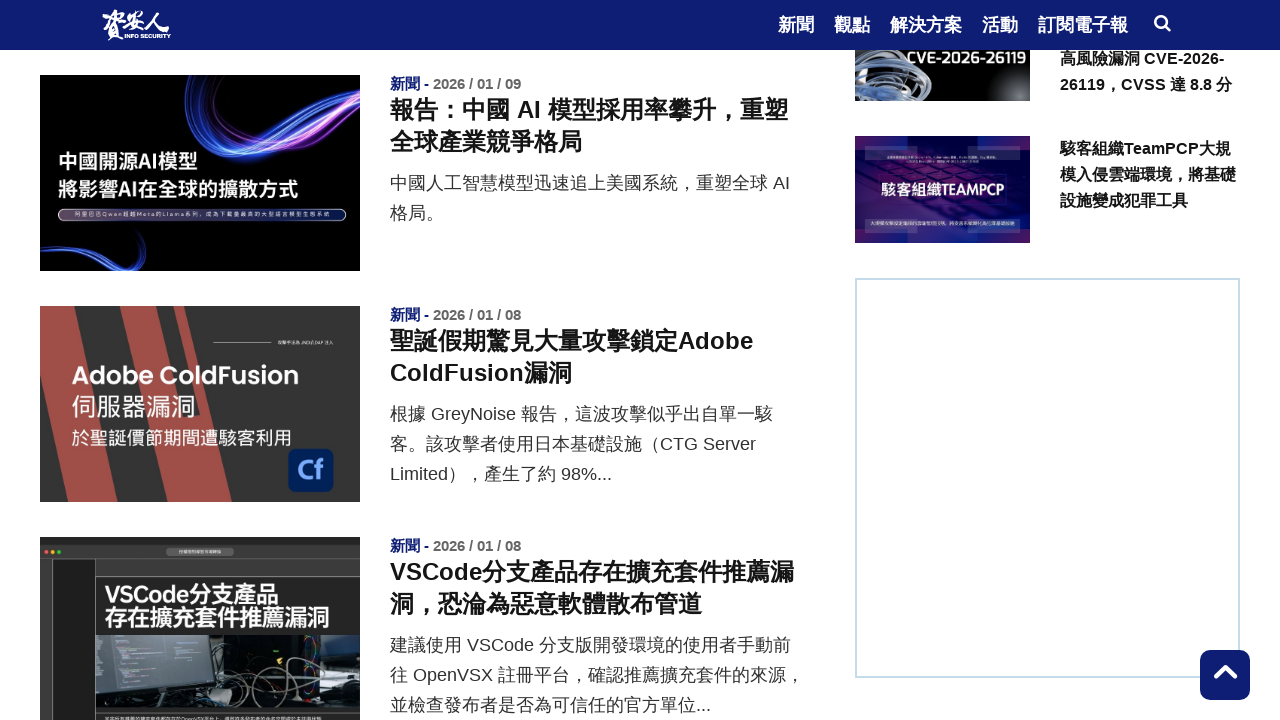

Retrieved current scroll position
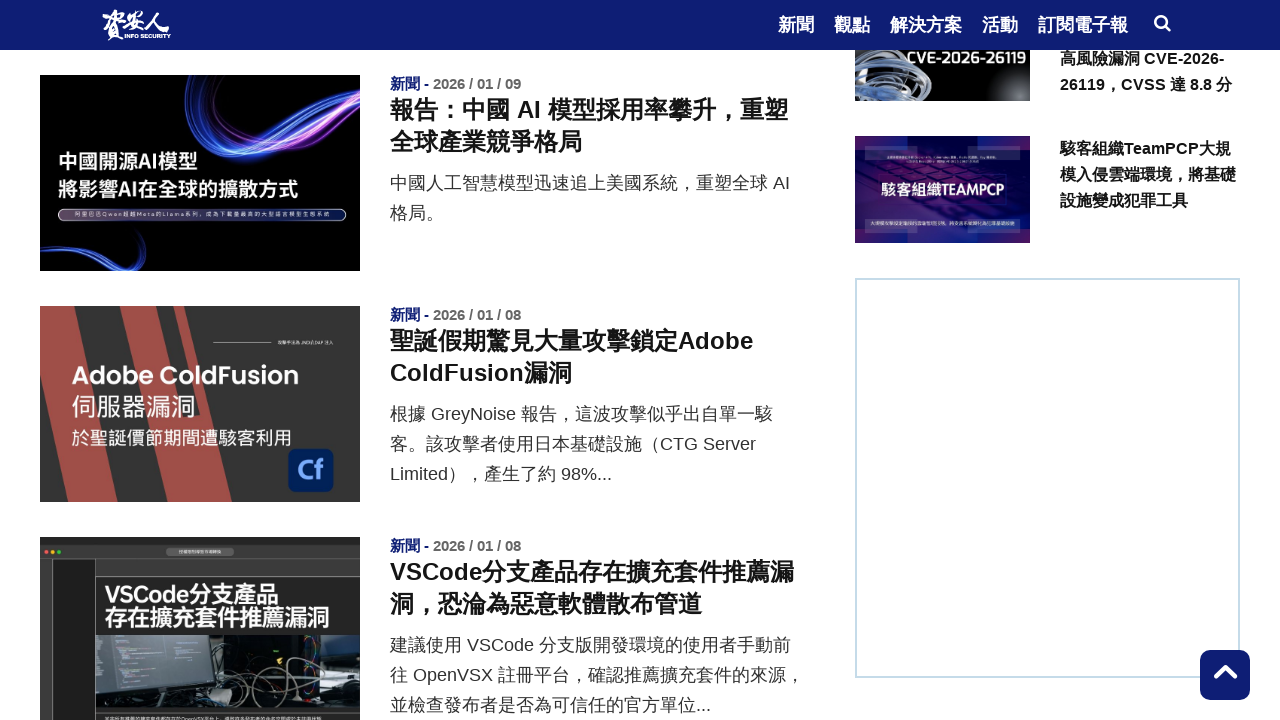

Scrolled to position 23000
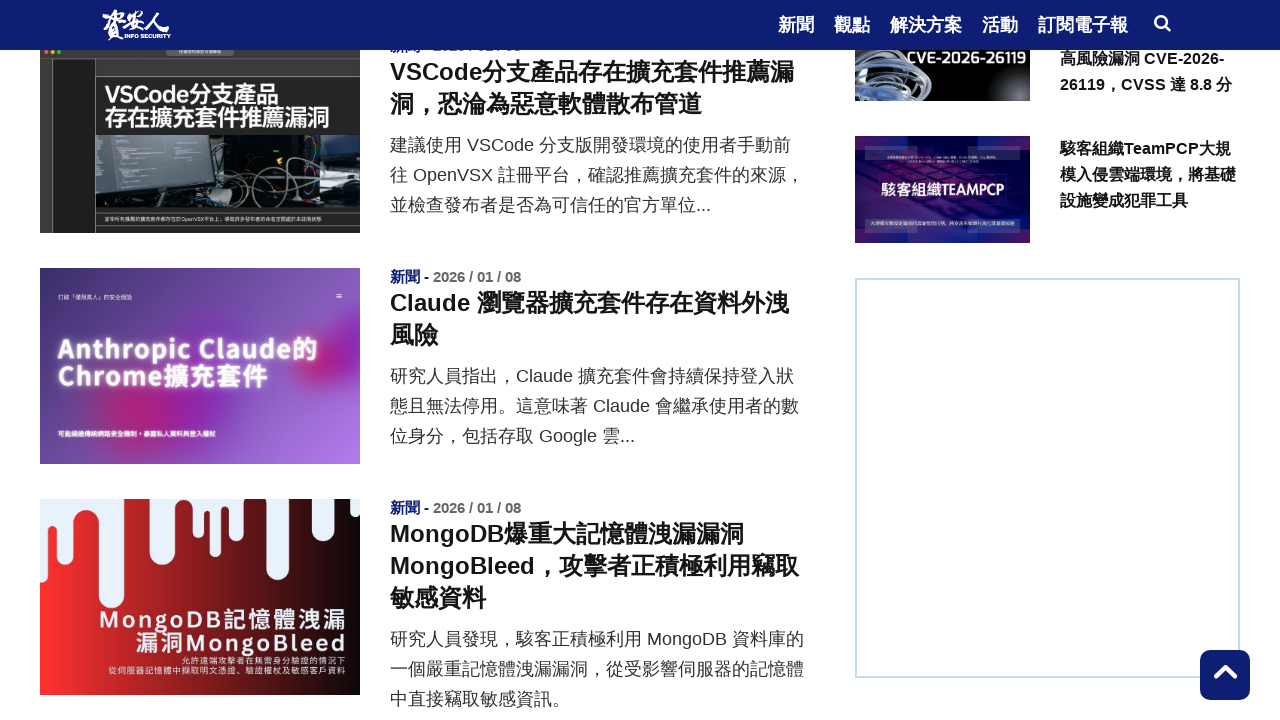

Waited 500ms for content to load
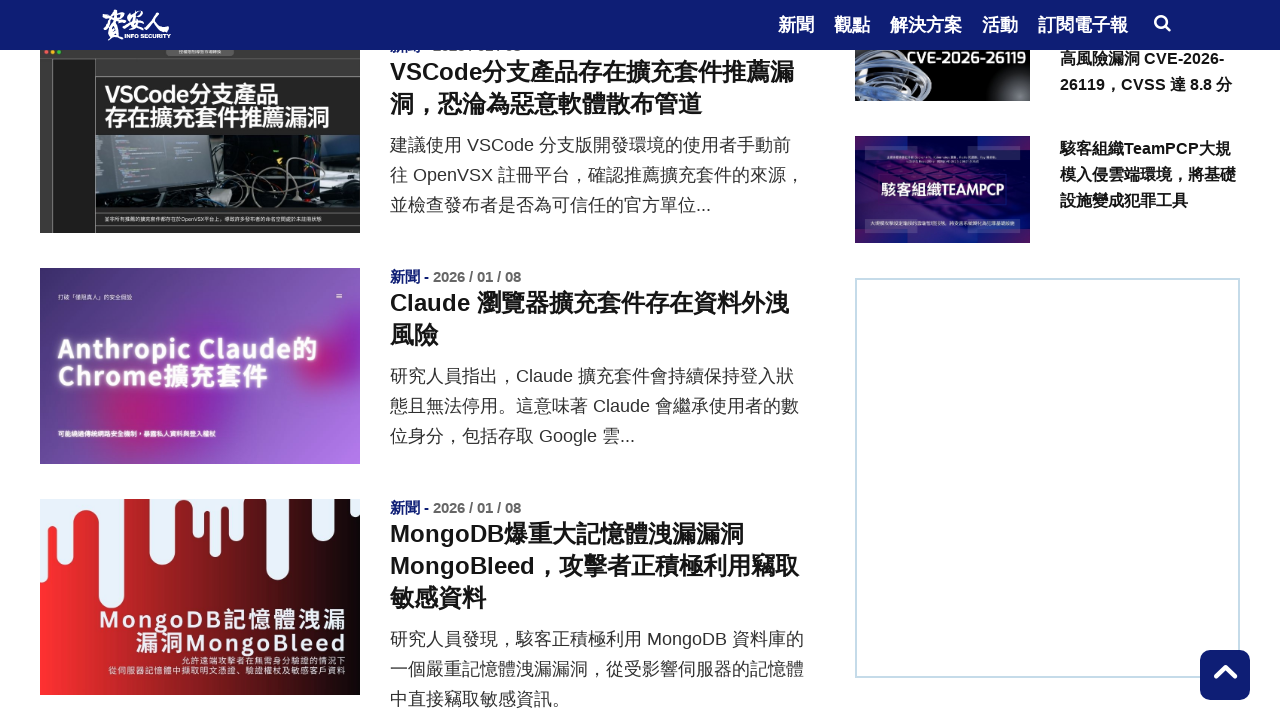

Retrieved current scroll position
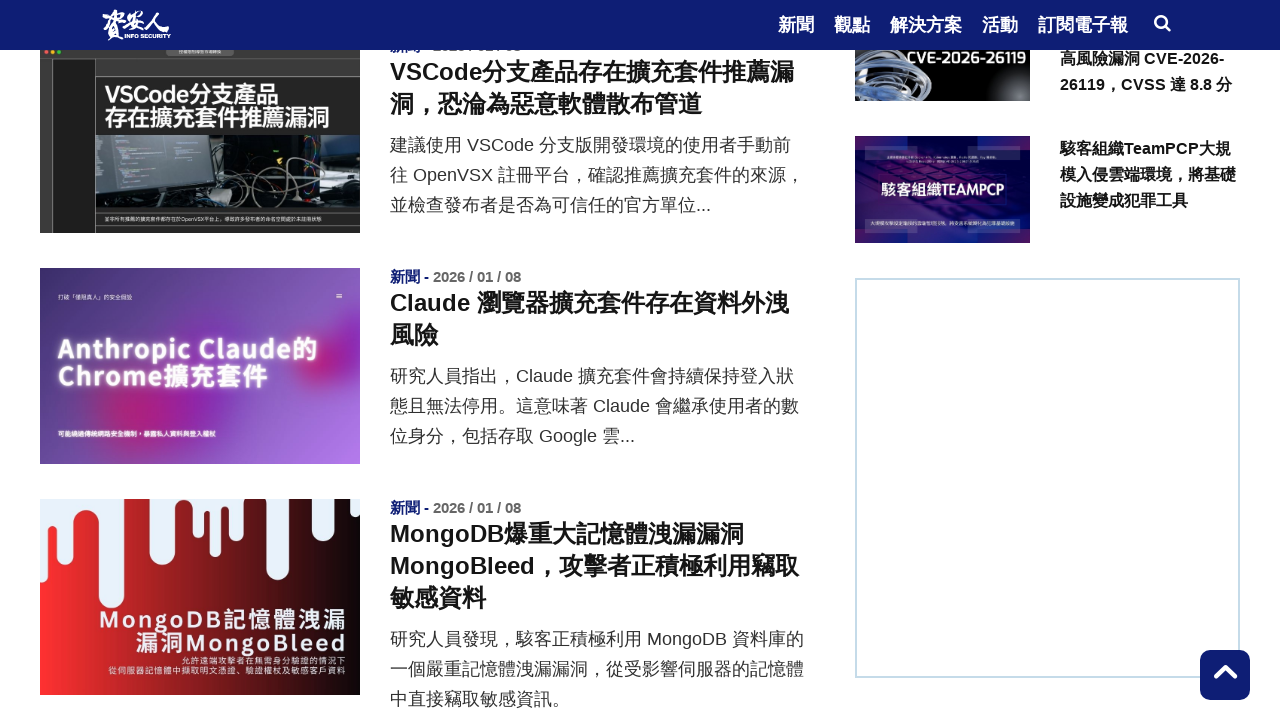

Scrolled to position 23500
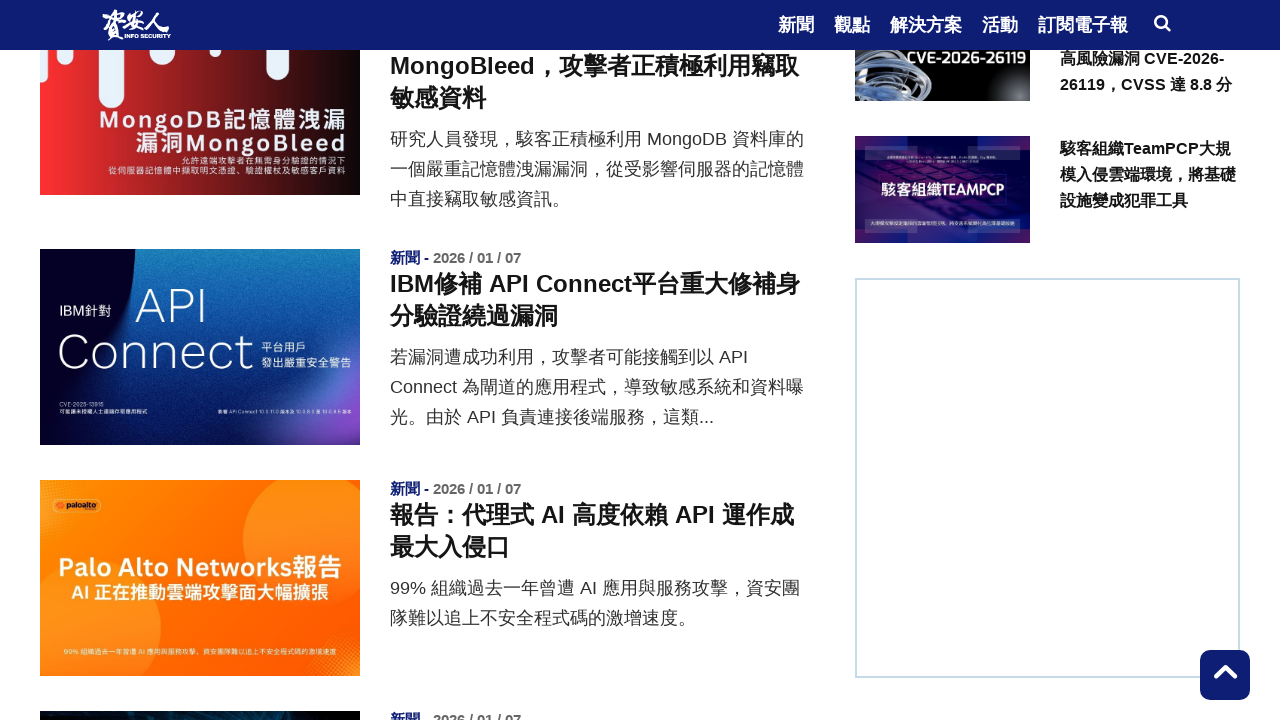

Waited 500ms for content to load
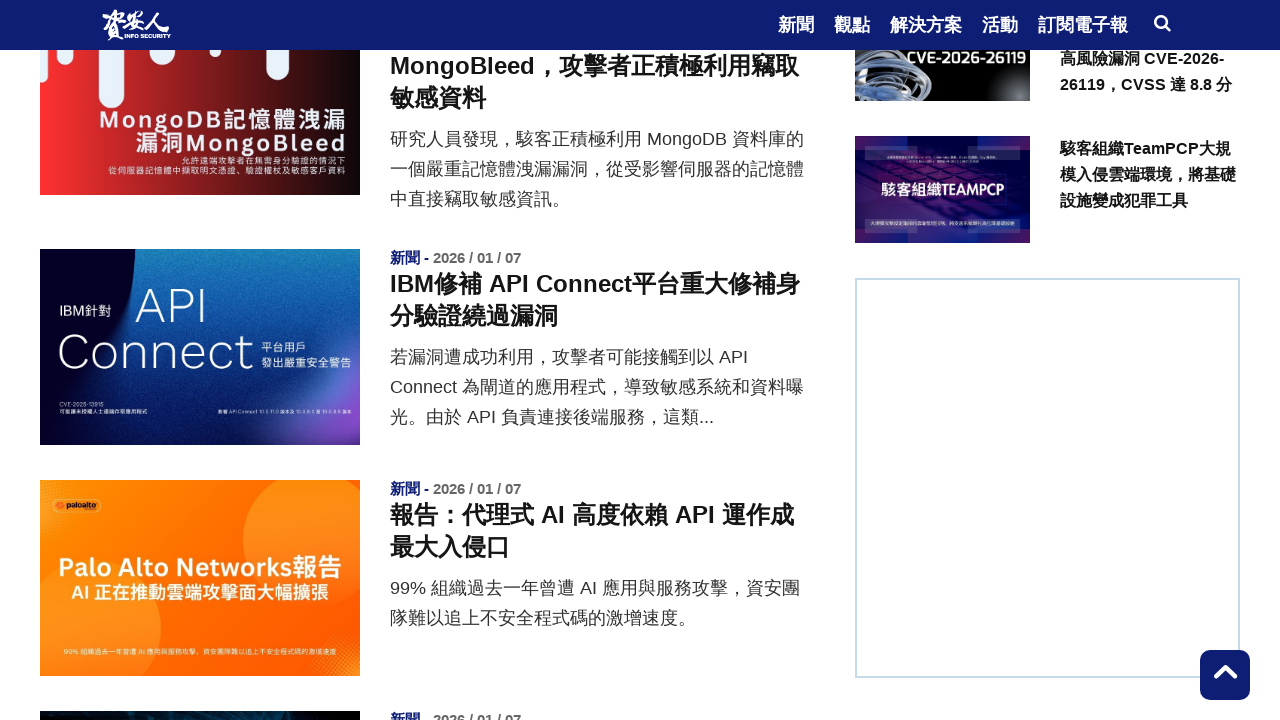

Retrieved current scroll position
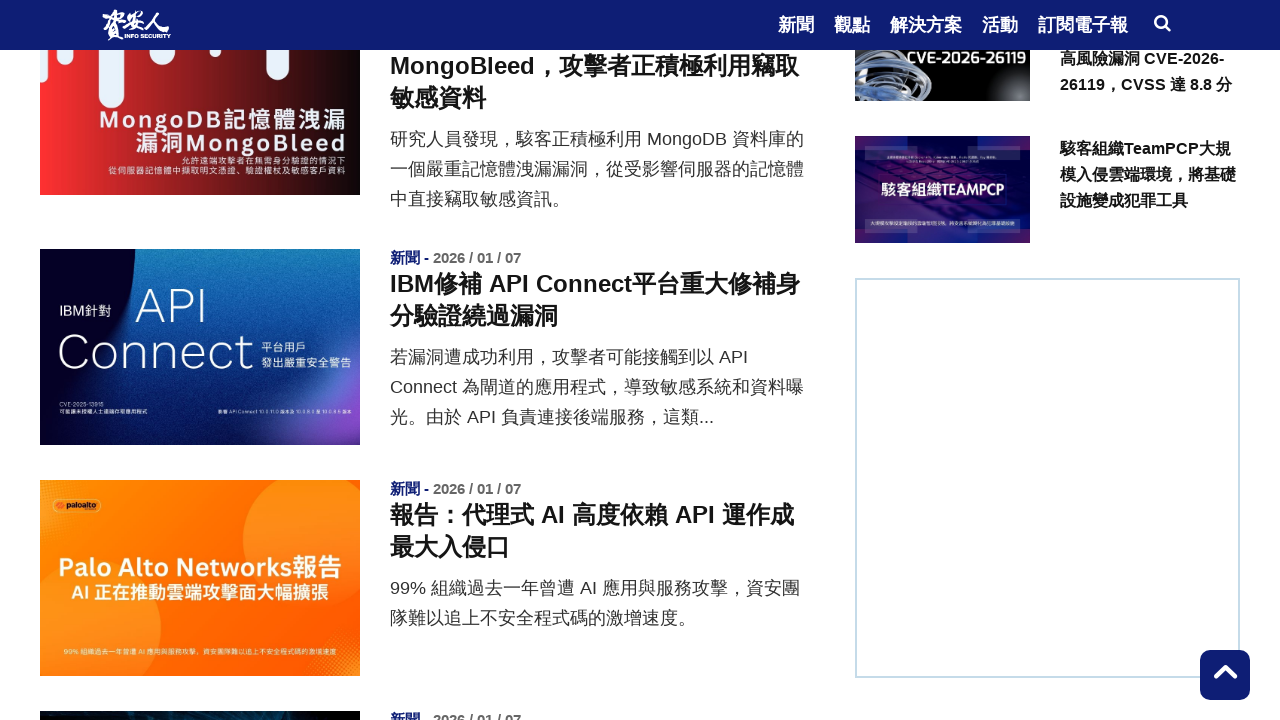

Scrolled to position 24000
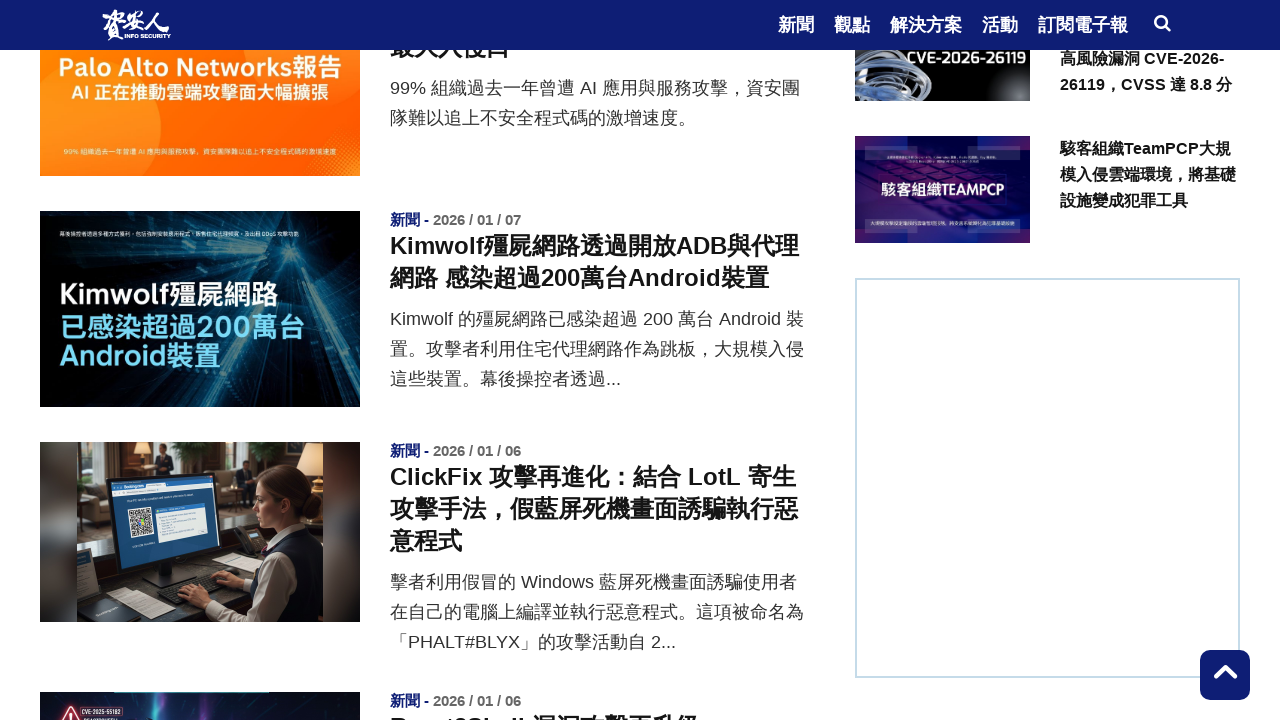

Waited 500ms for content to load
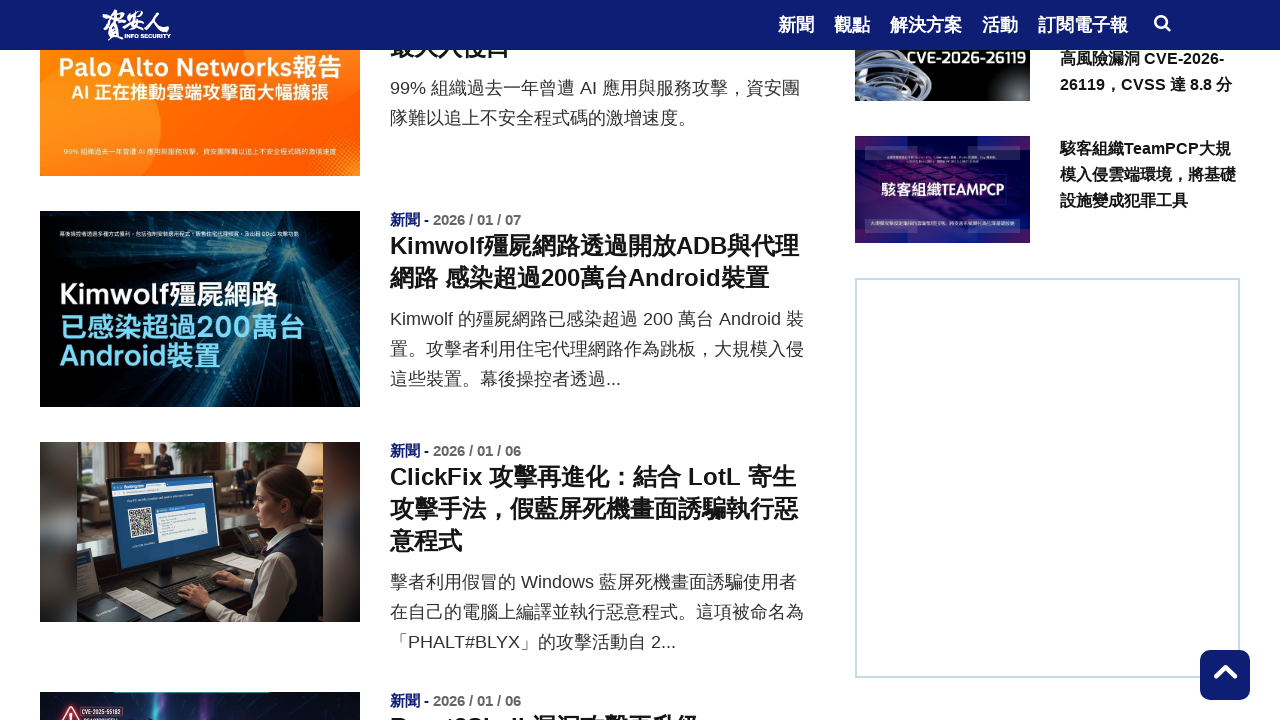

Retrieved current scroll position
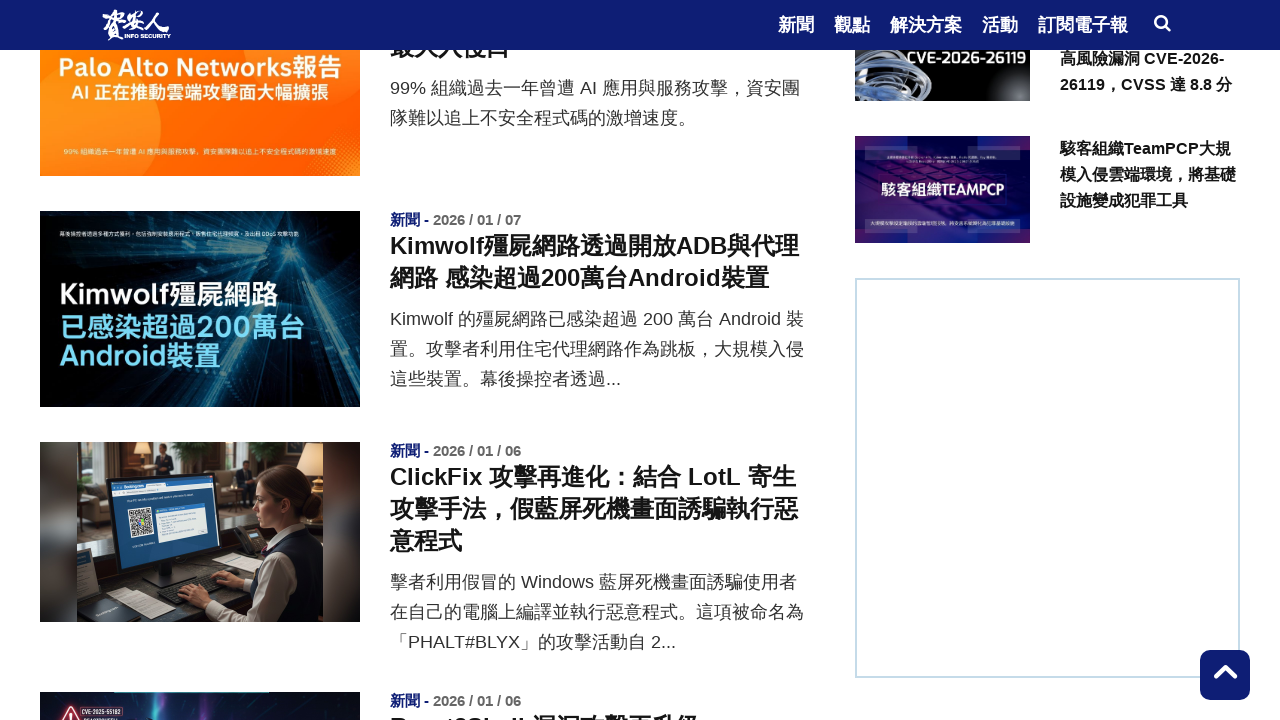

Scrolled to position 24500
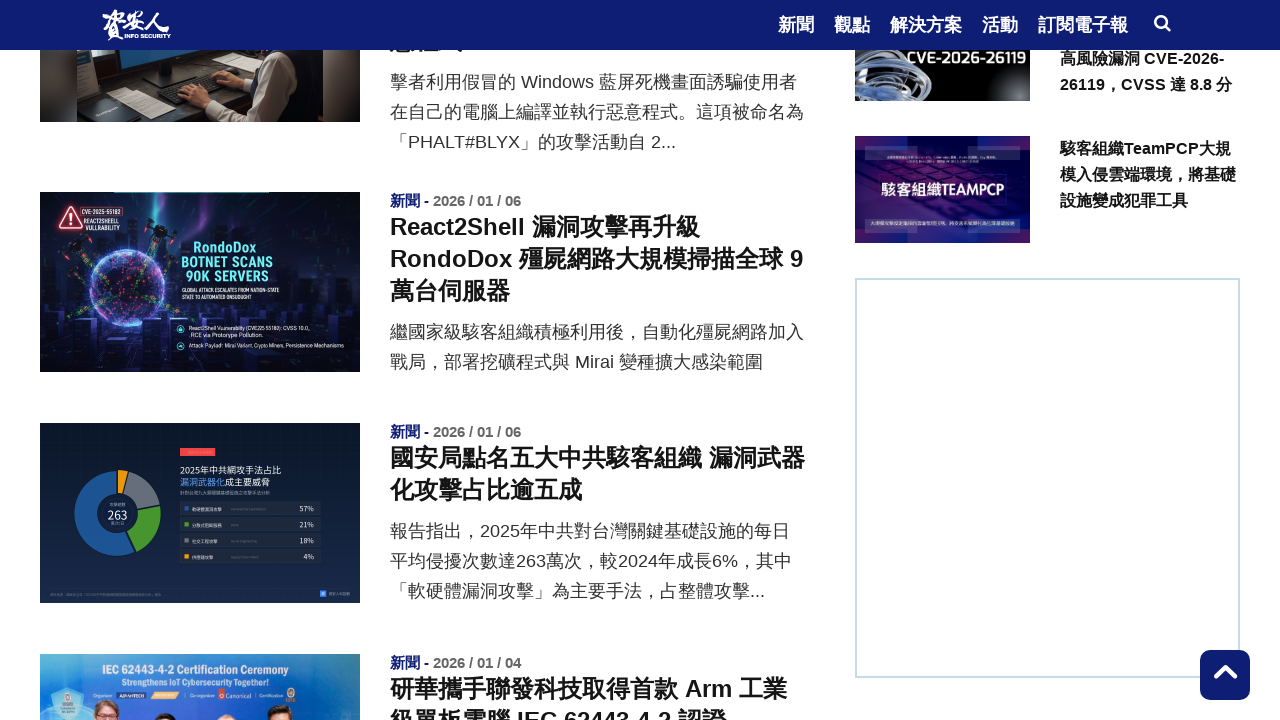

Waited 500ms for content to load
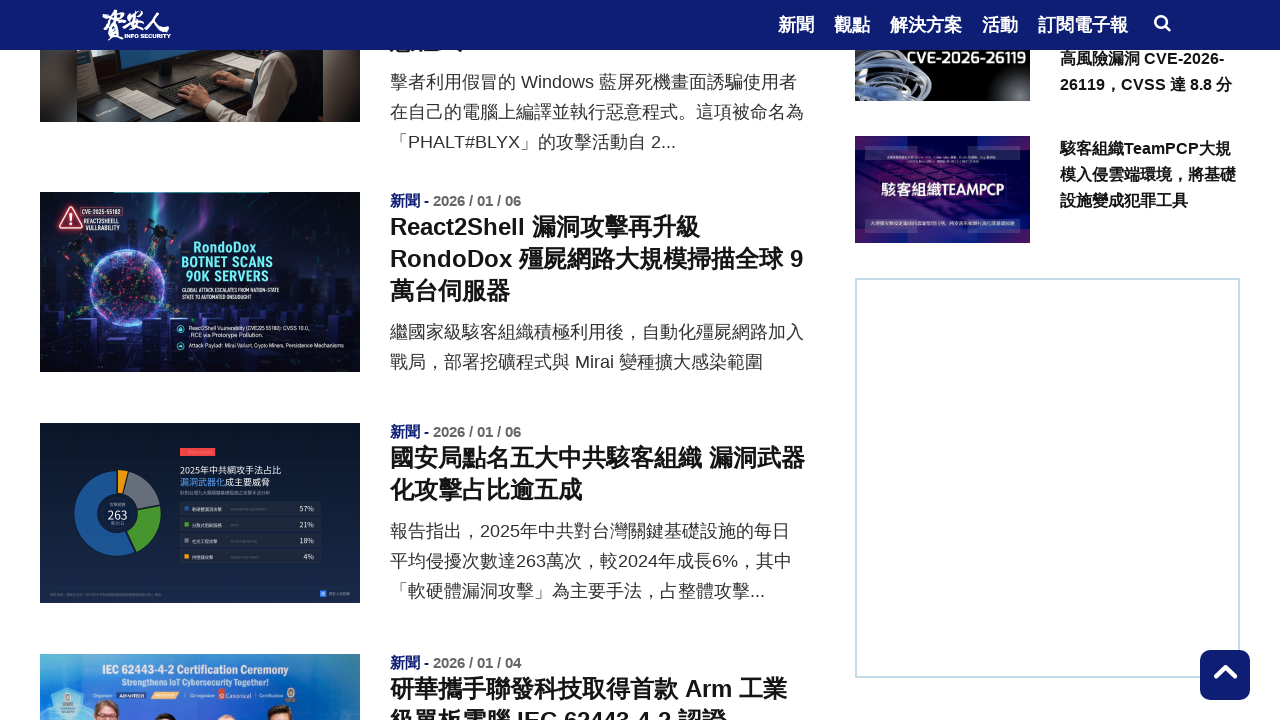

Retrieved current scroll position
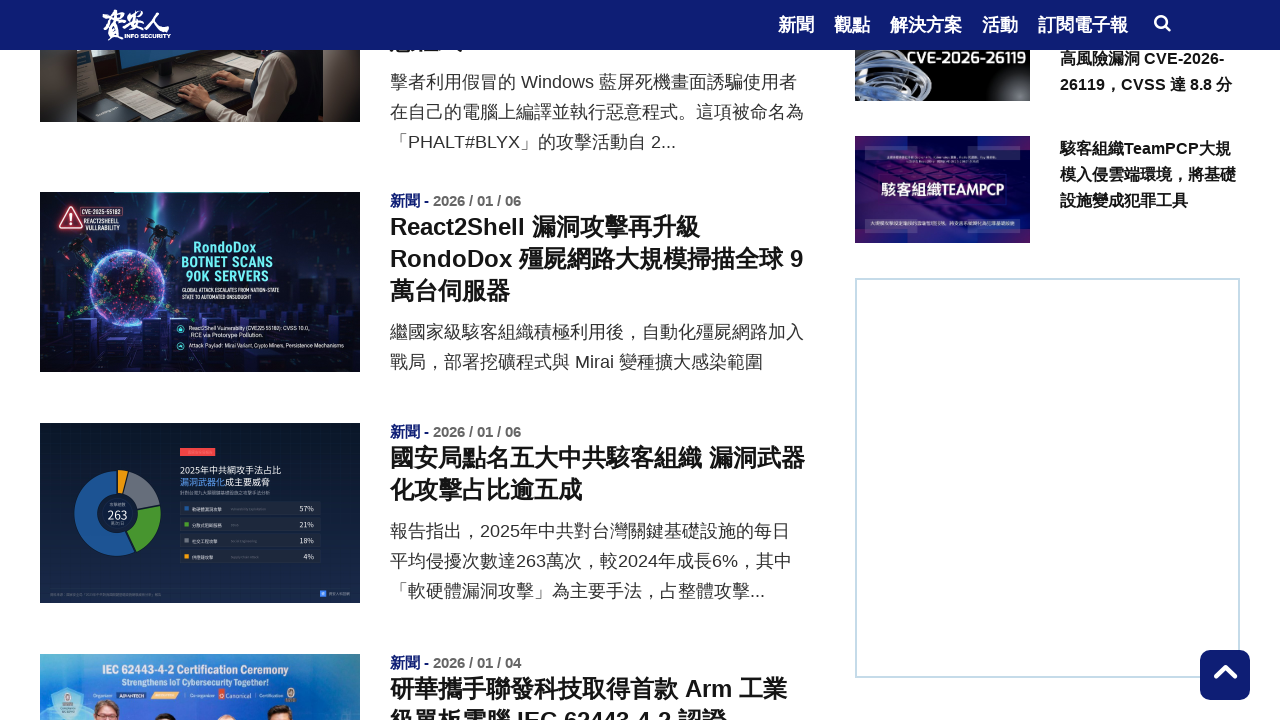

Scrolled to position 25000
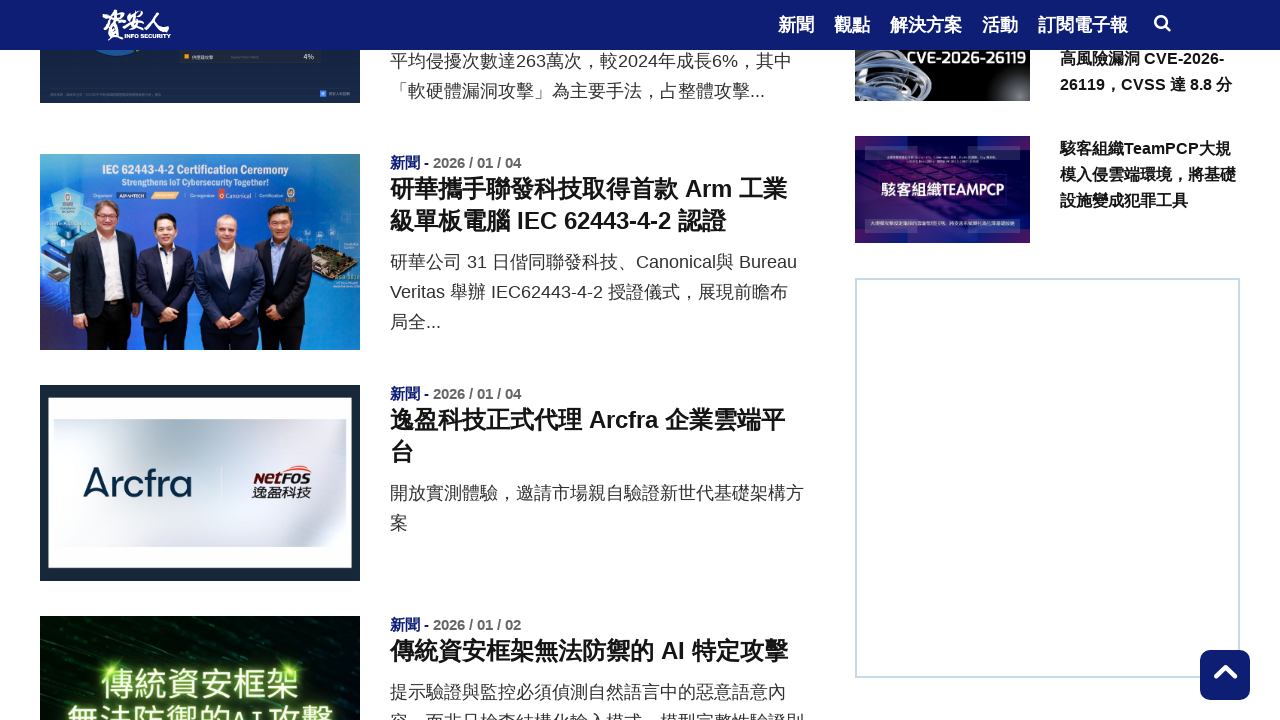

Waited 500ms for content to load
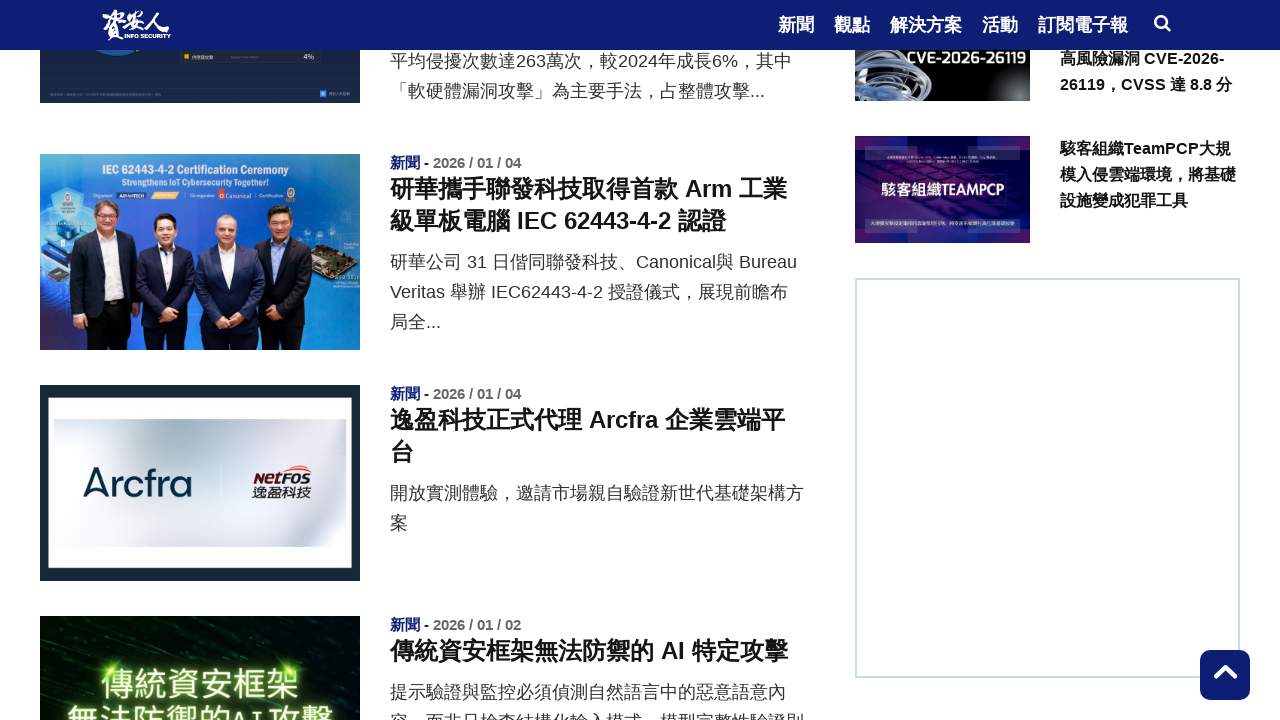

Retrieved current scroll position
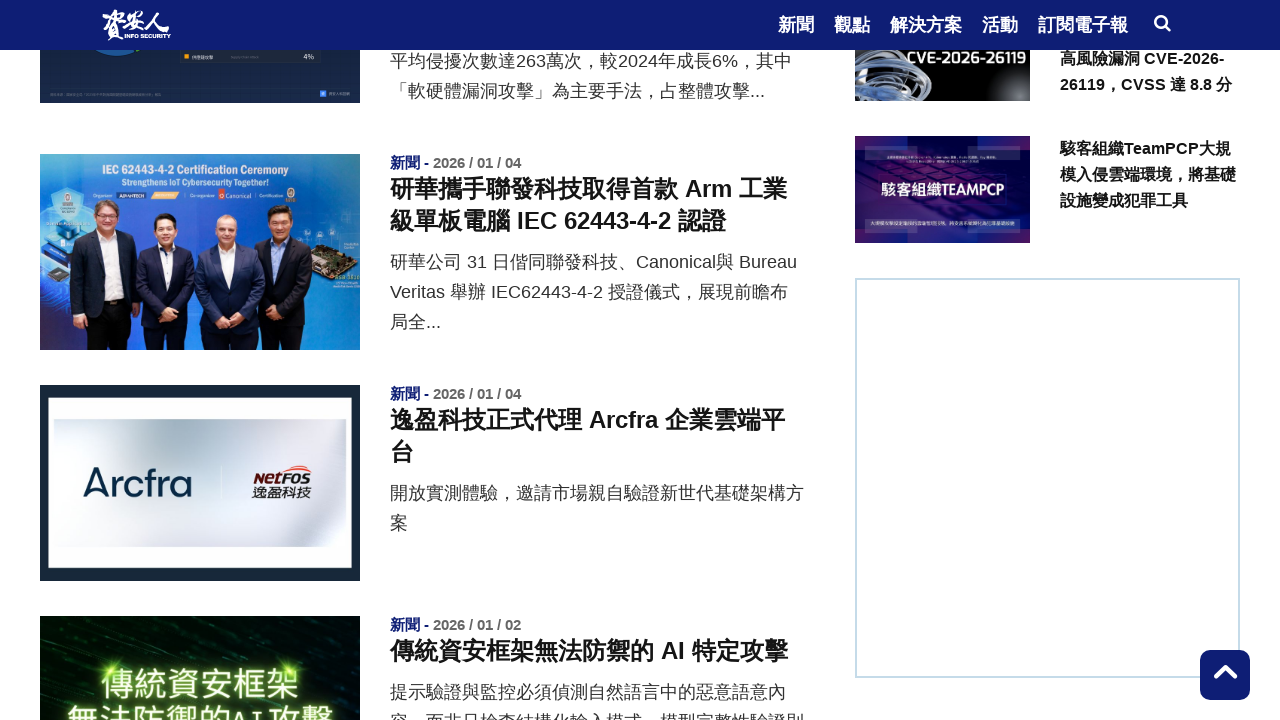

Scrolled to position 25500
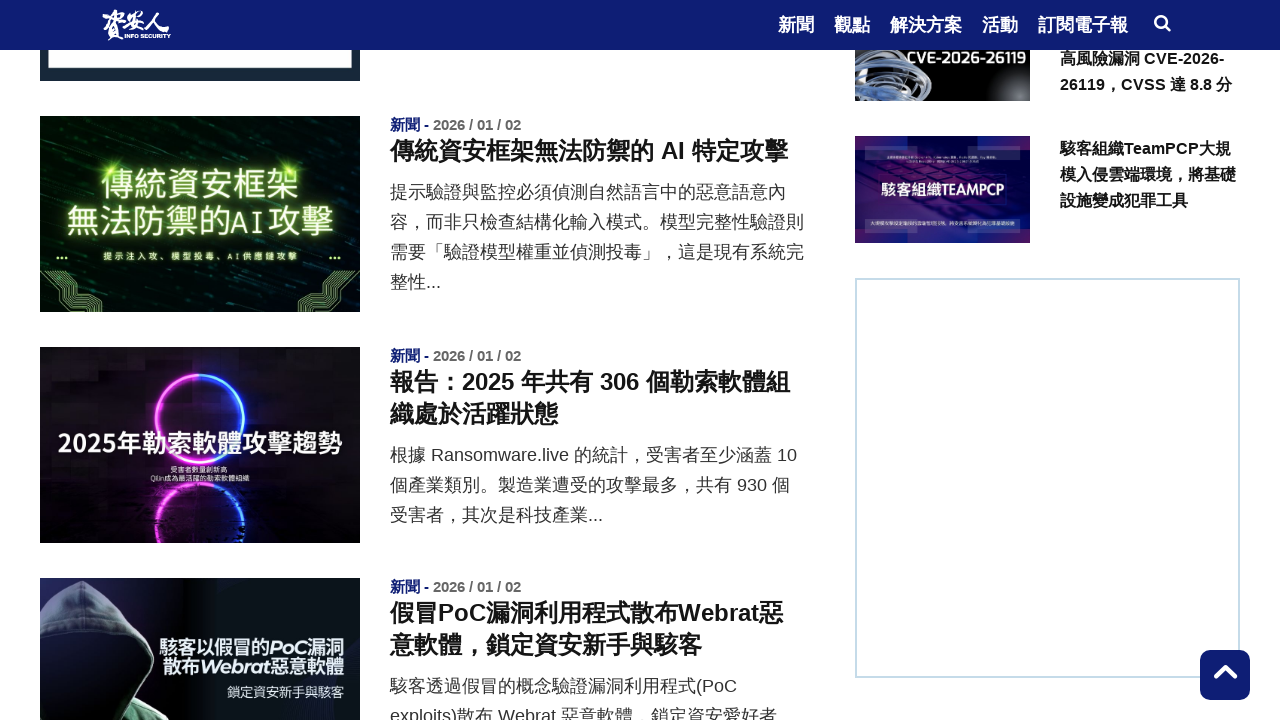

Waited 500ms for content to load
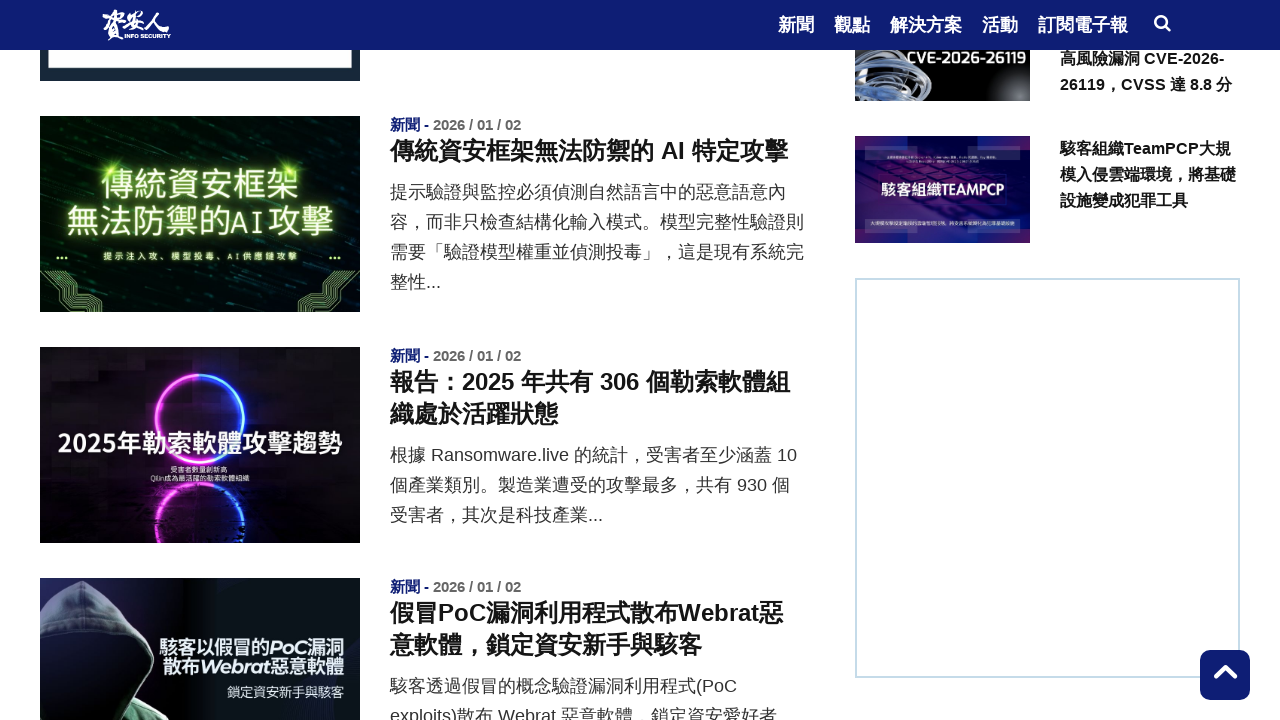

Retrieved current scroll position
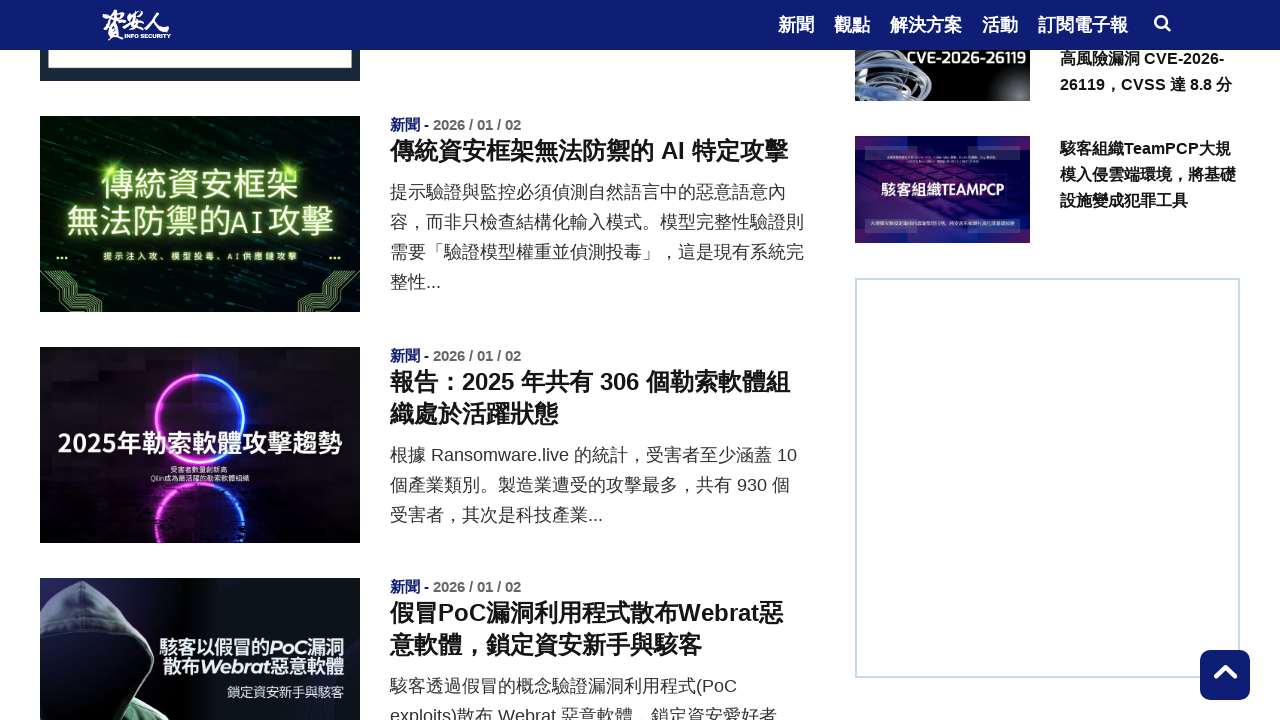

Verified article list items are present on the page
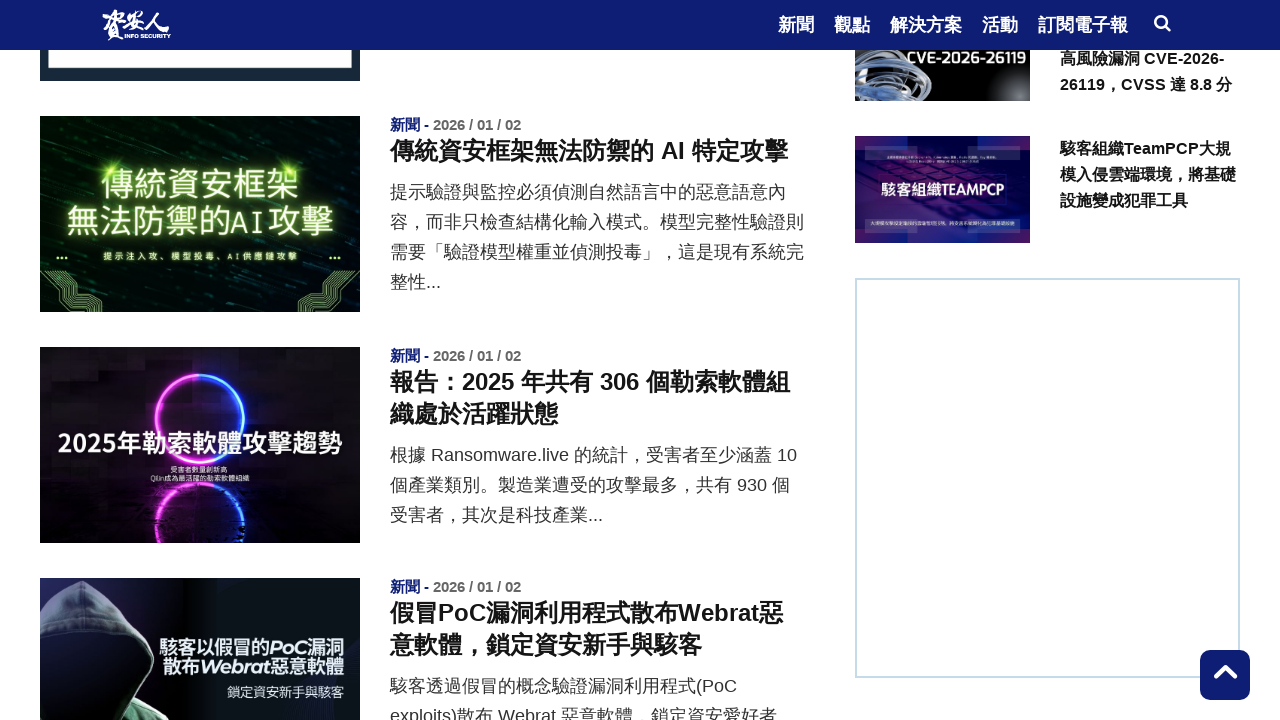

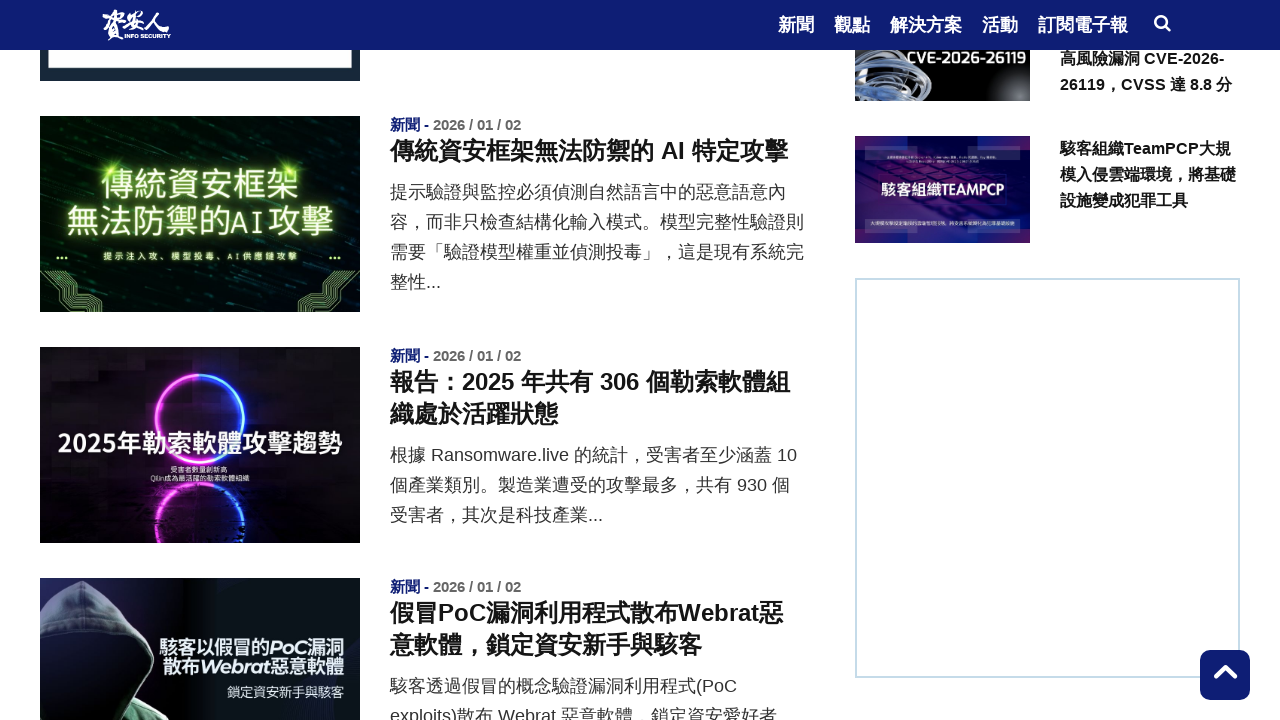